Tests checkbox functionality by clicking a checkbox, verifying its selected state, unchecking it, then iterating through all checkboxes to check and uncheck them all

Starting URL: https://automationfc.github.io/multiple-fields/

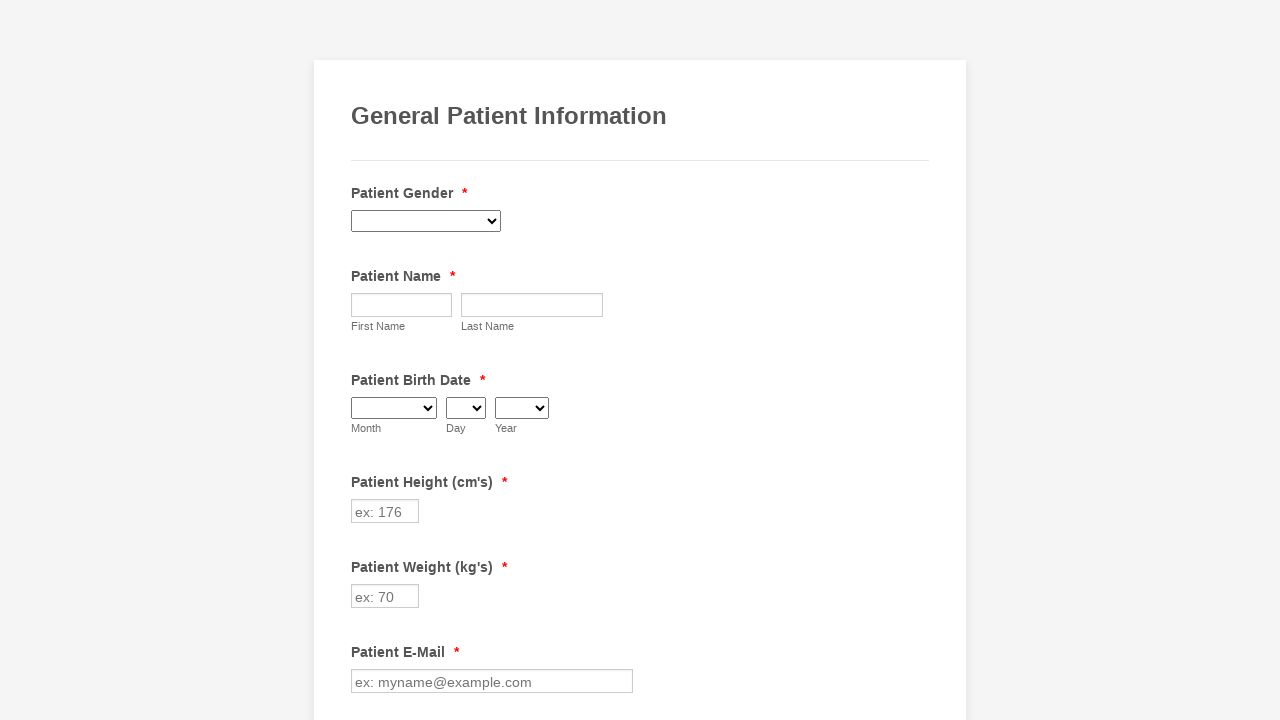

Clicked on the Anemia checkbox at (362, 360) on input[value='Anemia']
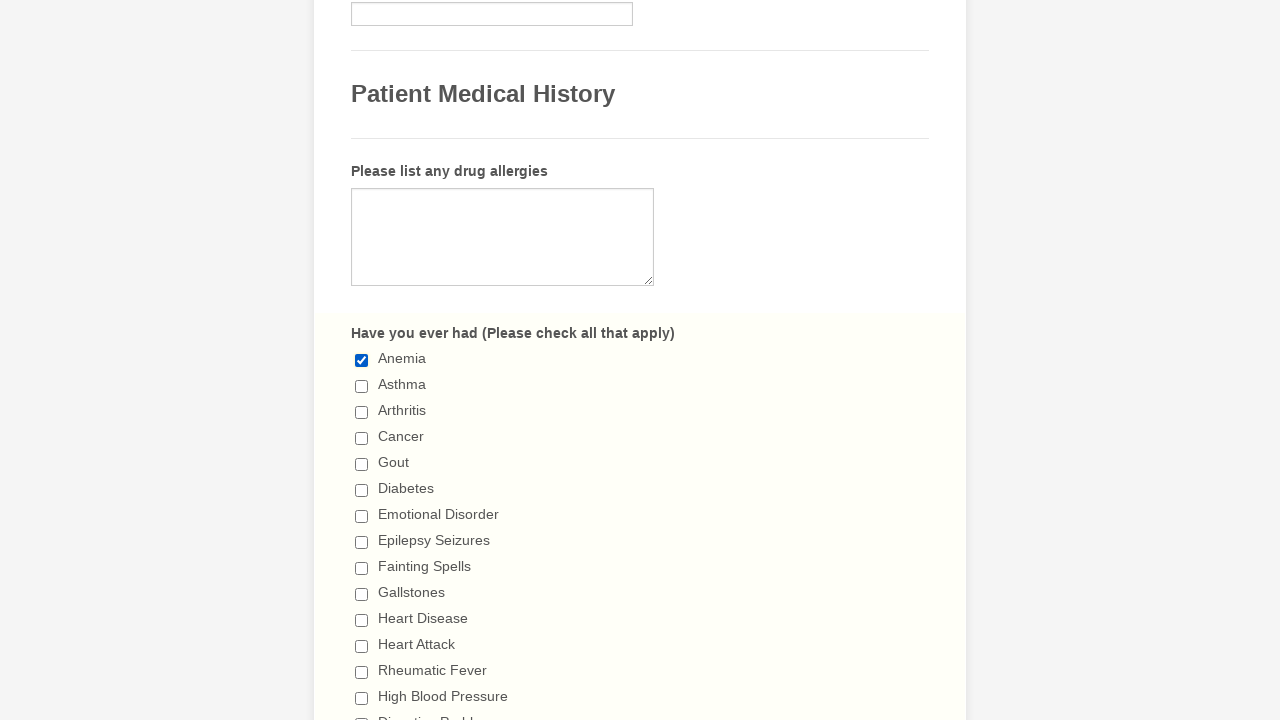

Verified Anemia checkbox is selected
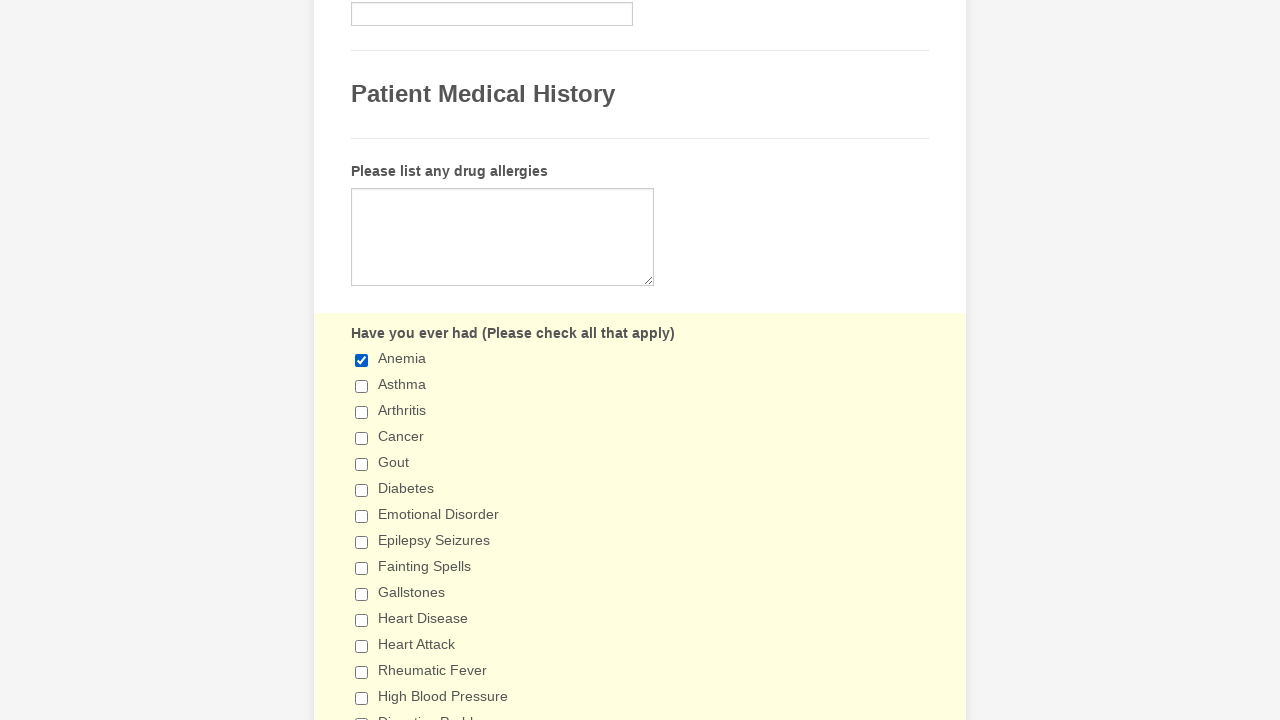

Unchecked the Anemia checkbox at (362, 360) on input[value='Anemia']
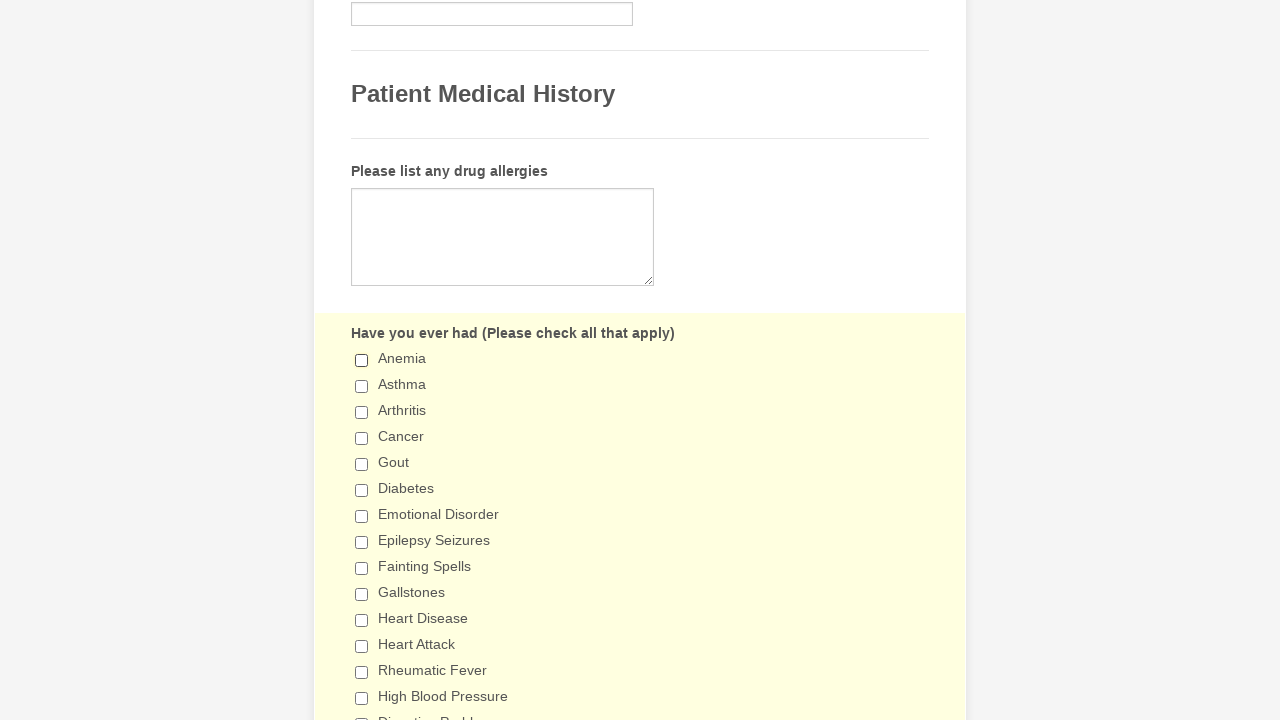

Verified Anemia checkbox is unchecked
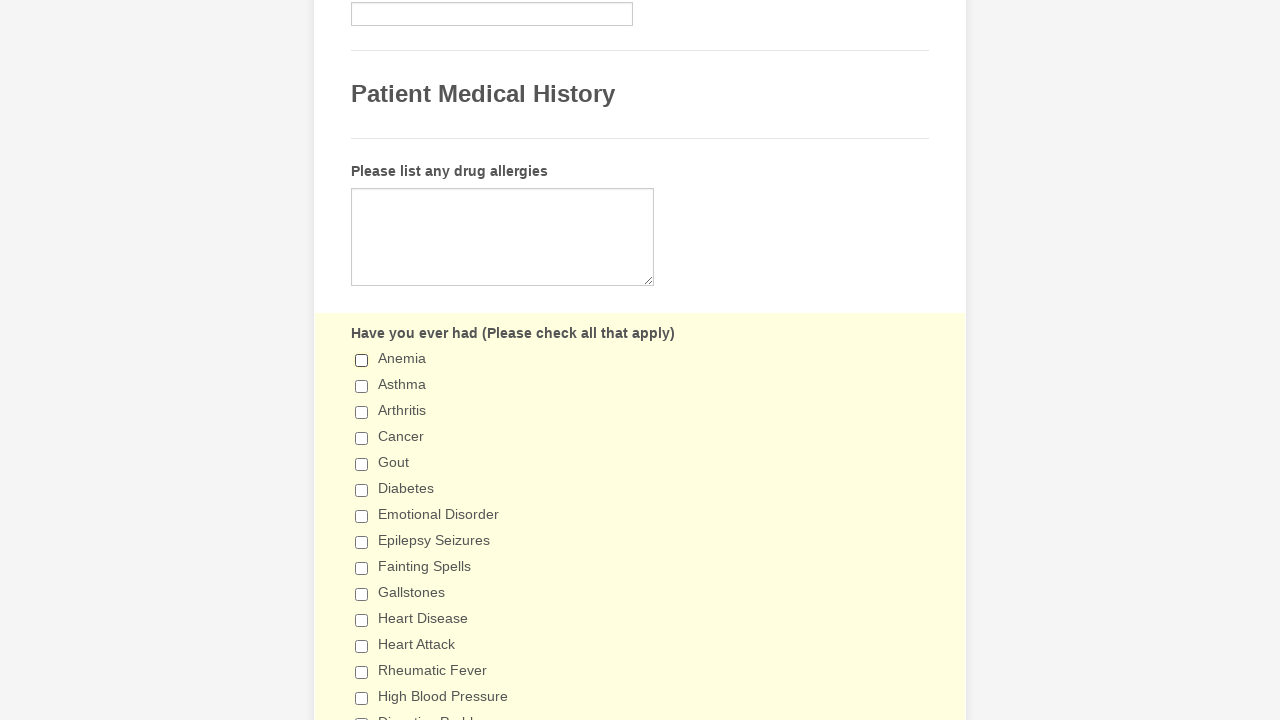

Located all checkboxes, found 29 total
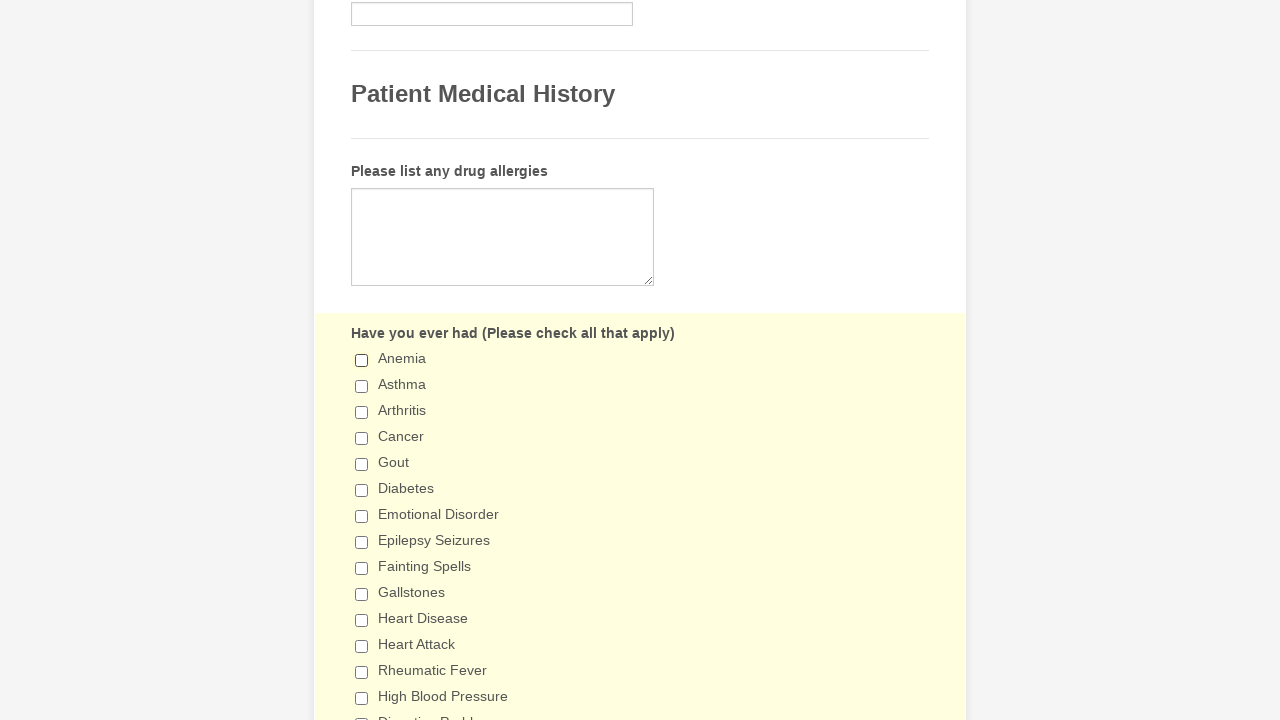

Clicked checkbox at index 0 to check it at (362, 360) on input[type='checkbox'] >> nth=0
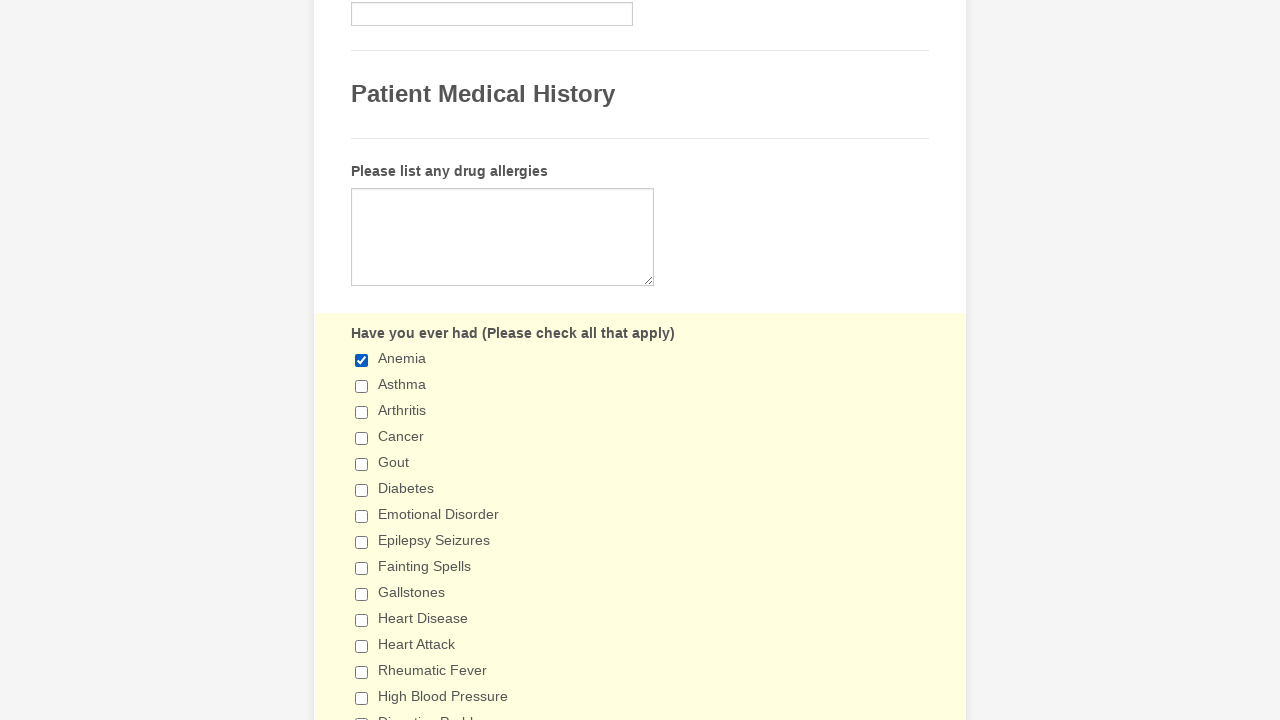

Verified checkbox at index 0 is checked
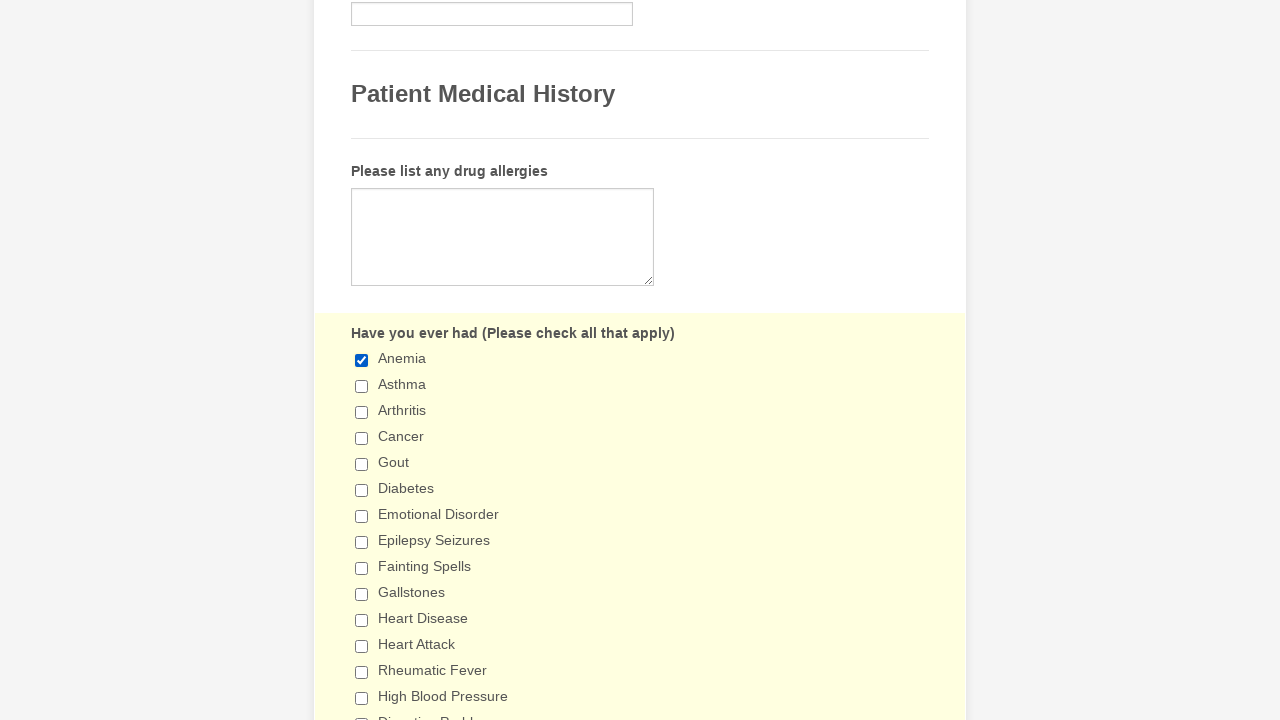

Clicked checkbox at index 1 to check it at (362, 386) on input[type='checkbox'] >> nth=1
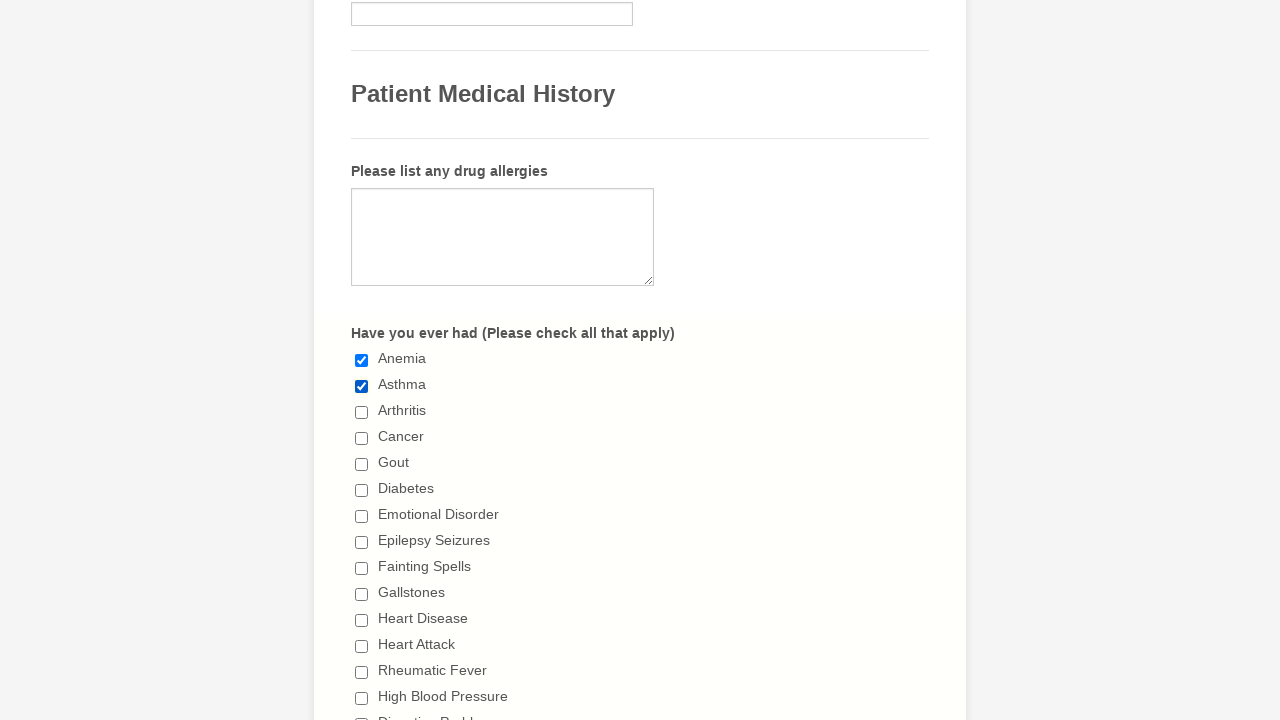

Verified checkbox at index 1 is checked
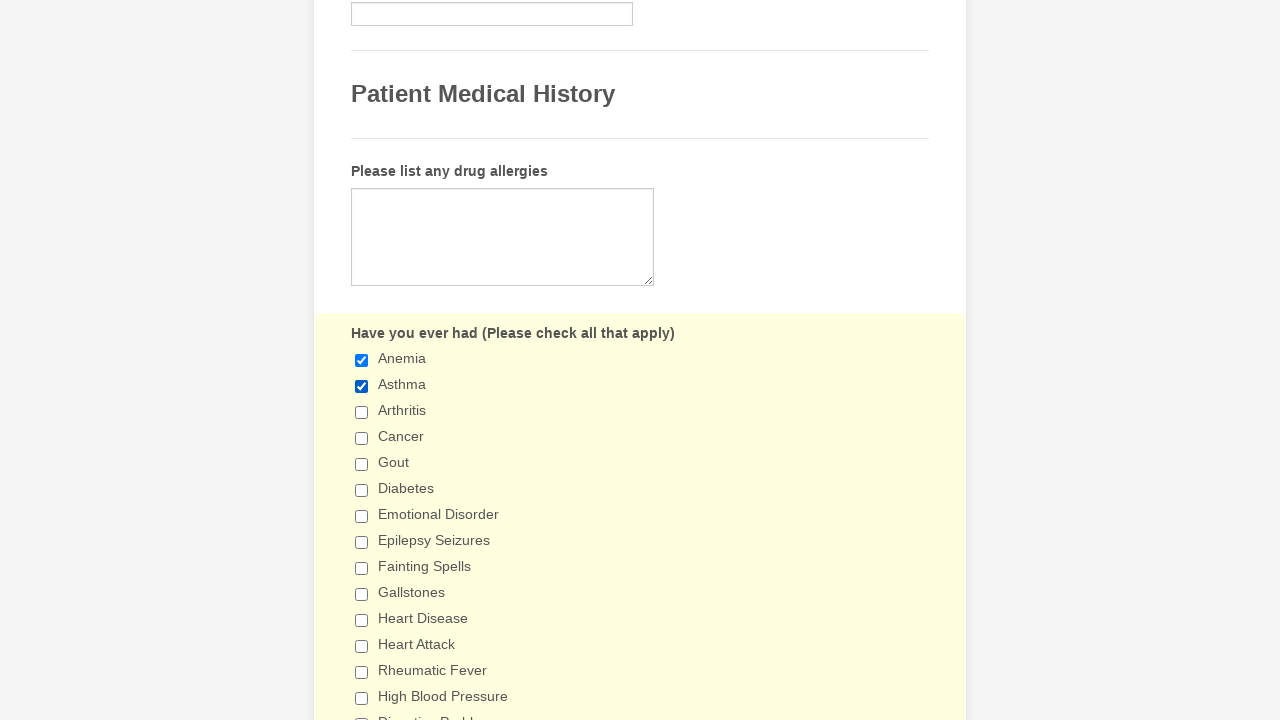

Clicked checkbox at index 2 to check it at (362, 412) on input[type='checkbox'] >> nth=2
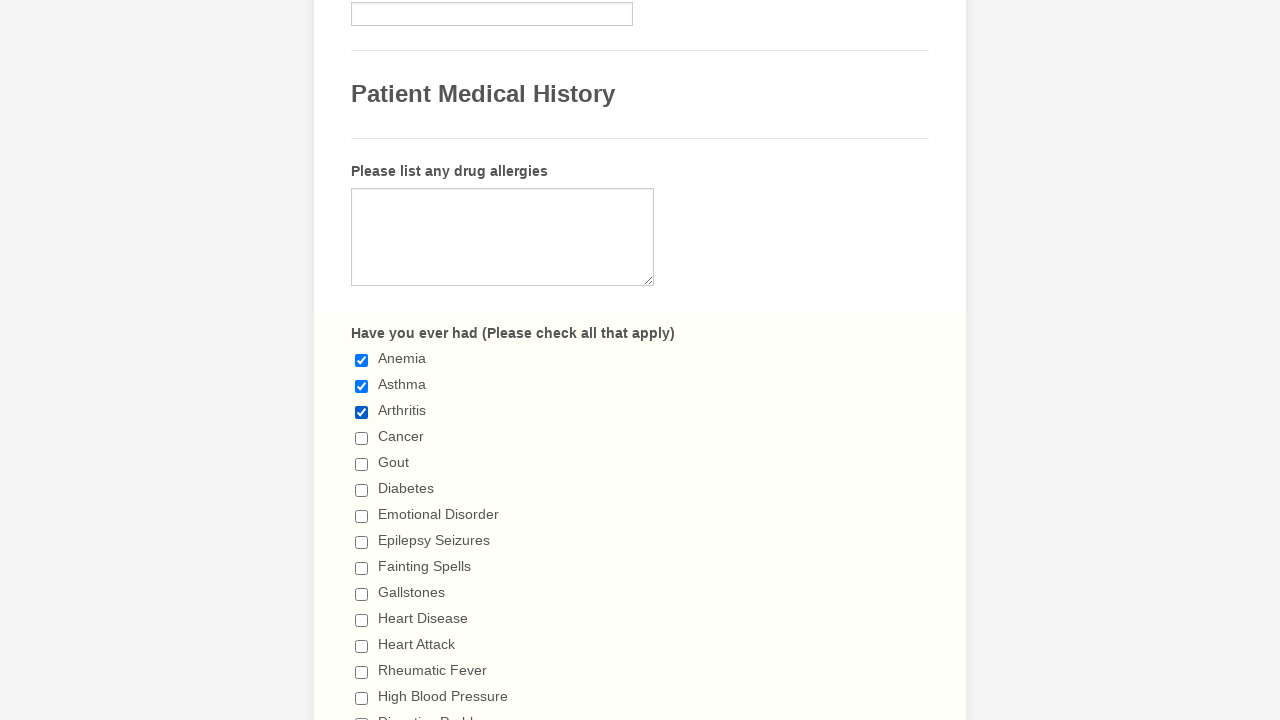

Verified checkbox at index 2 is checked
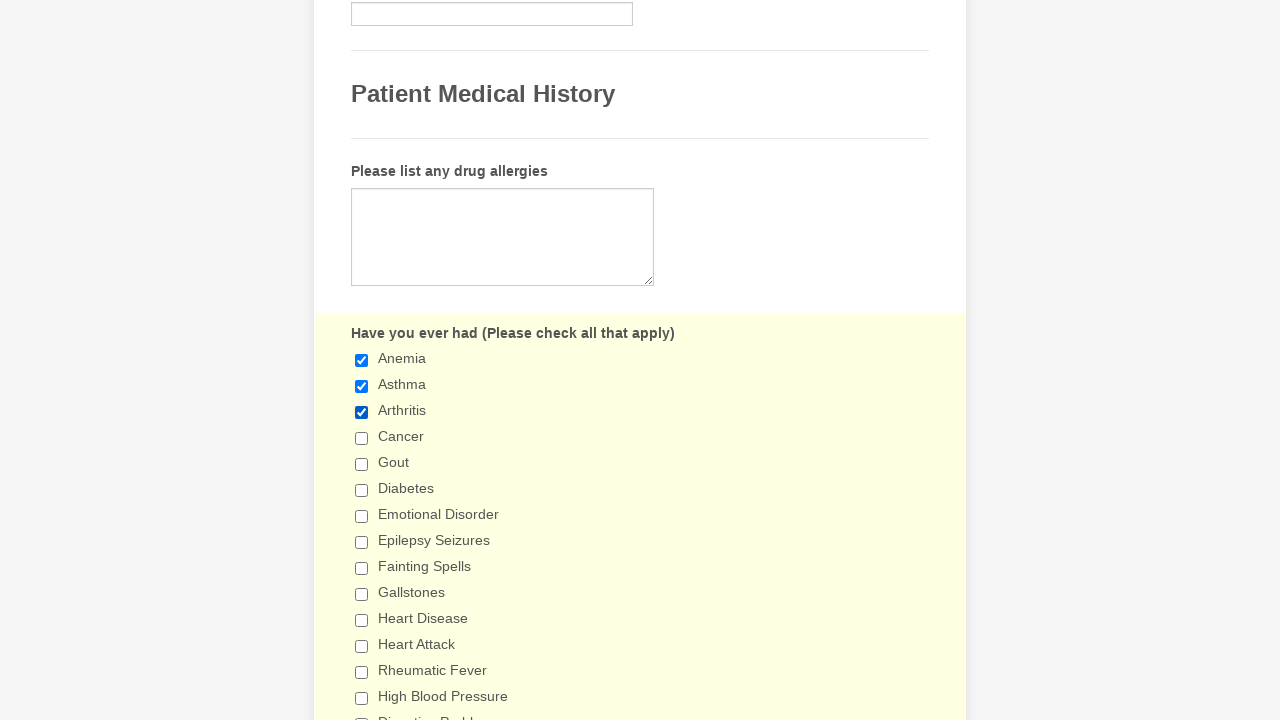

Clicked checkbox at index 3 to check it at (362, 438) on input[type='checkbox'] >> nth=3
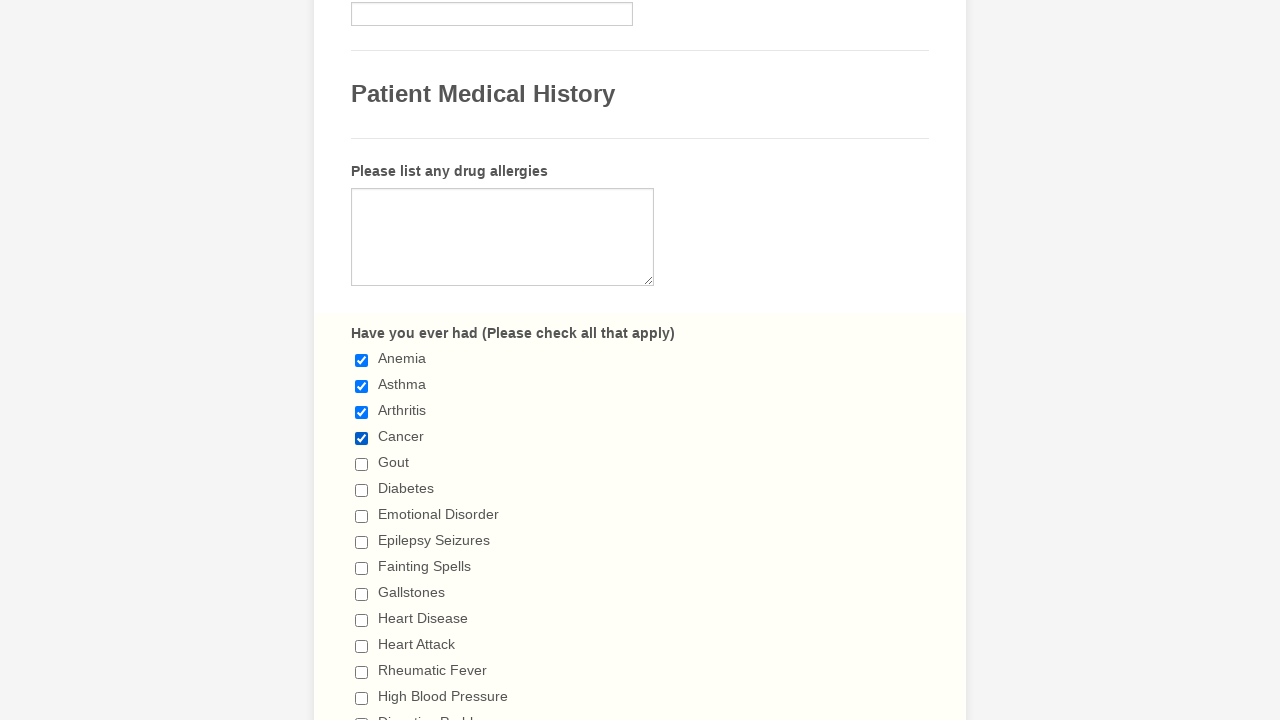

Verified checkbox at index 3 is checked
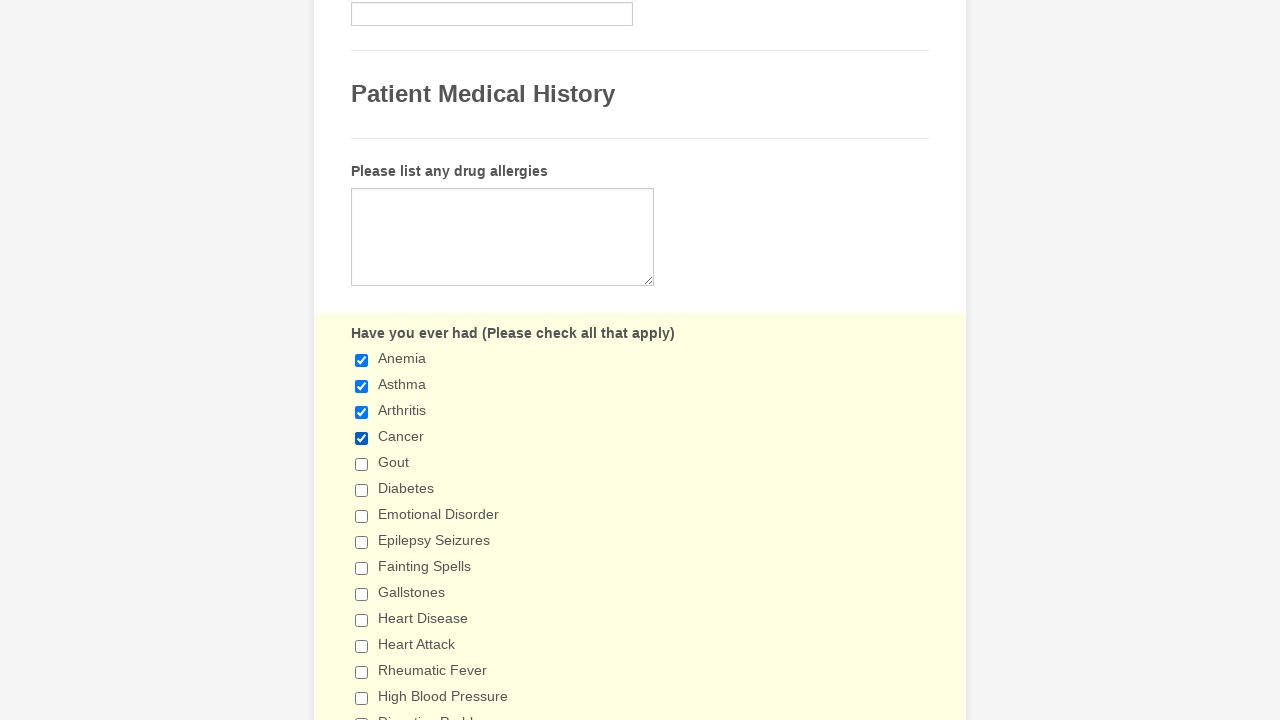

Clicked checkbox at index 4 to check it at (362, 464) on input[type='checkbox'] >> nth=4
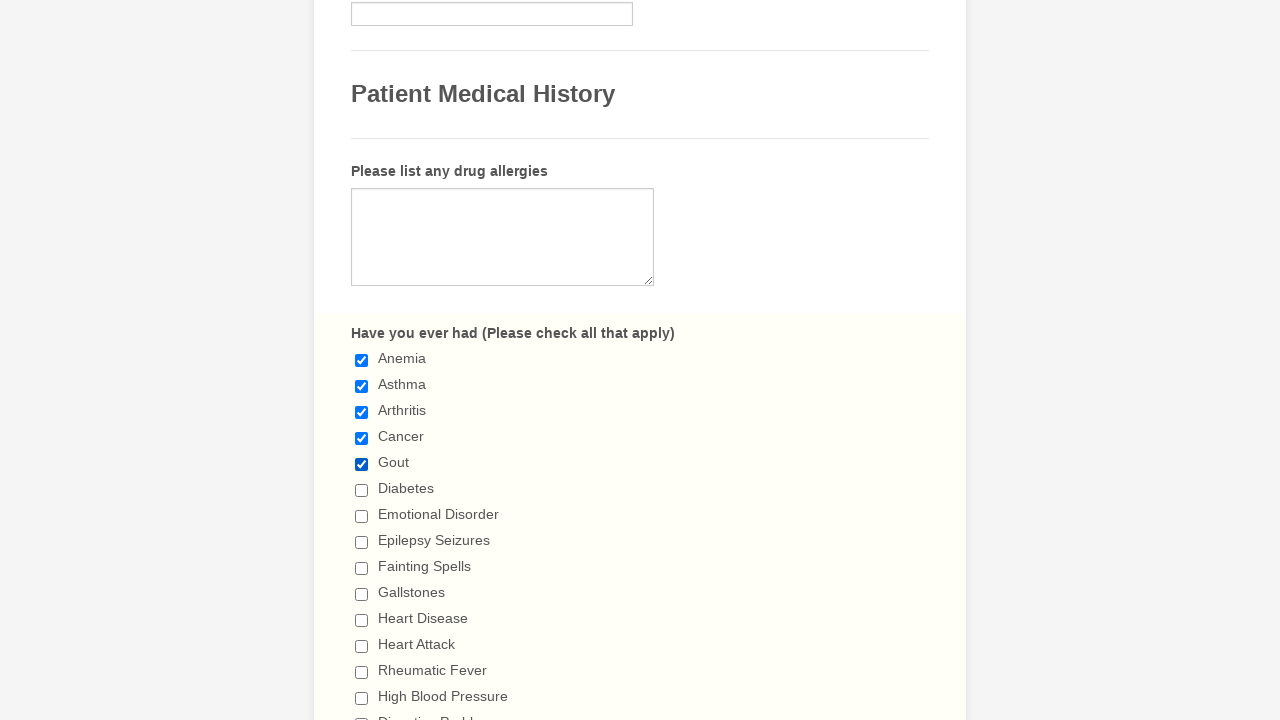

Verified checkbox at index 4 is checked
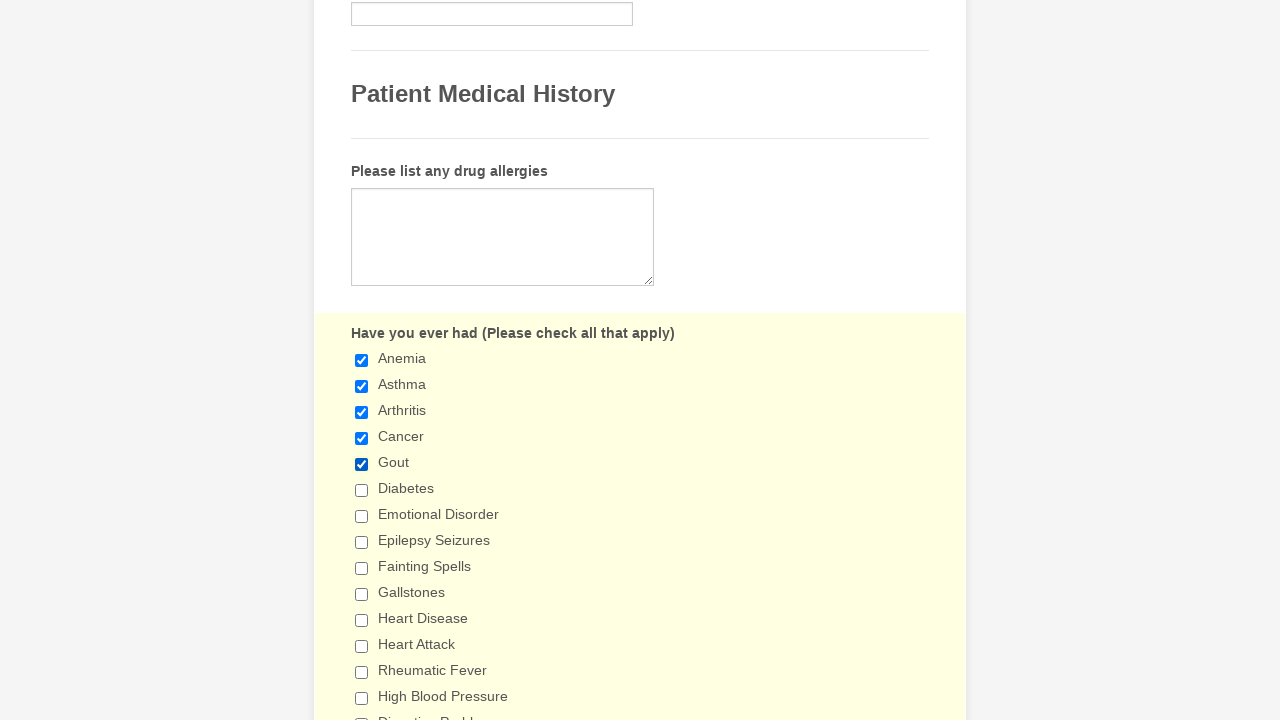

Clicked checkbox at index 5 to check it at (362, 490) on input[type='checkbox'] >> nth=5
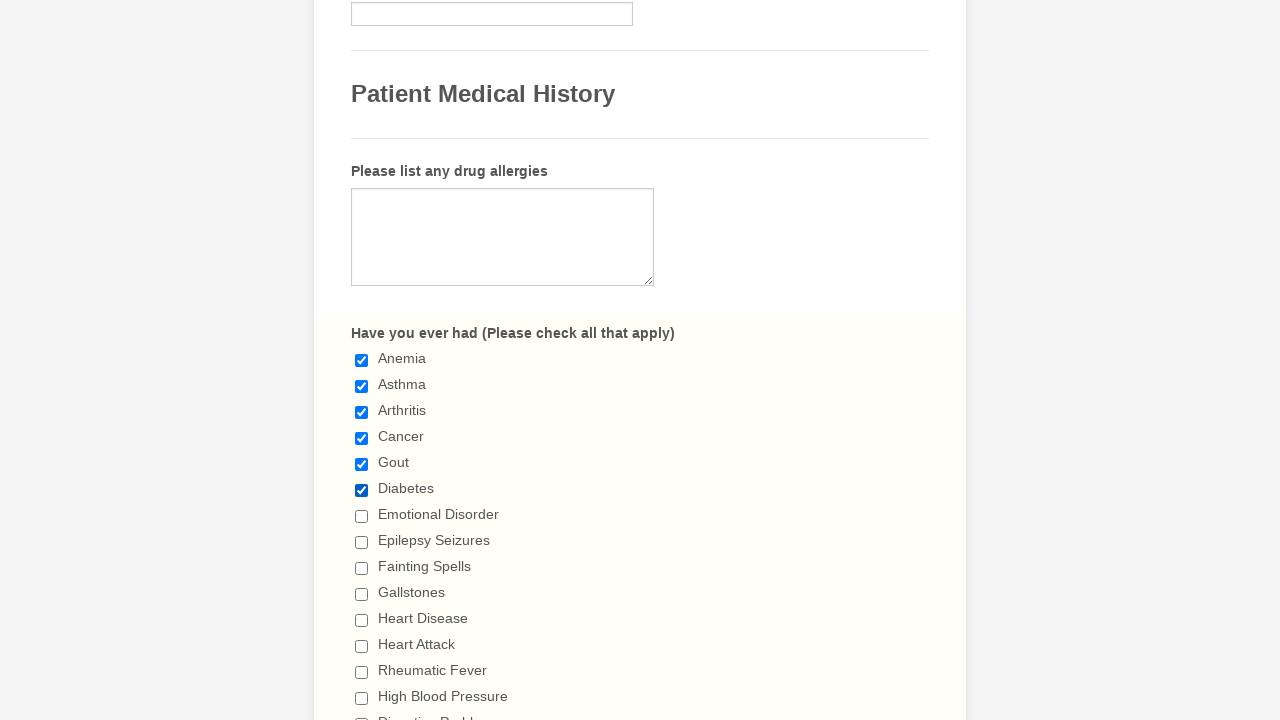

Verified checkbox at index 5 is checked
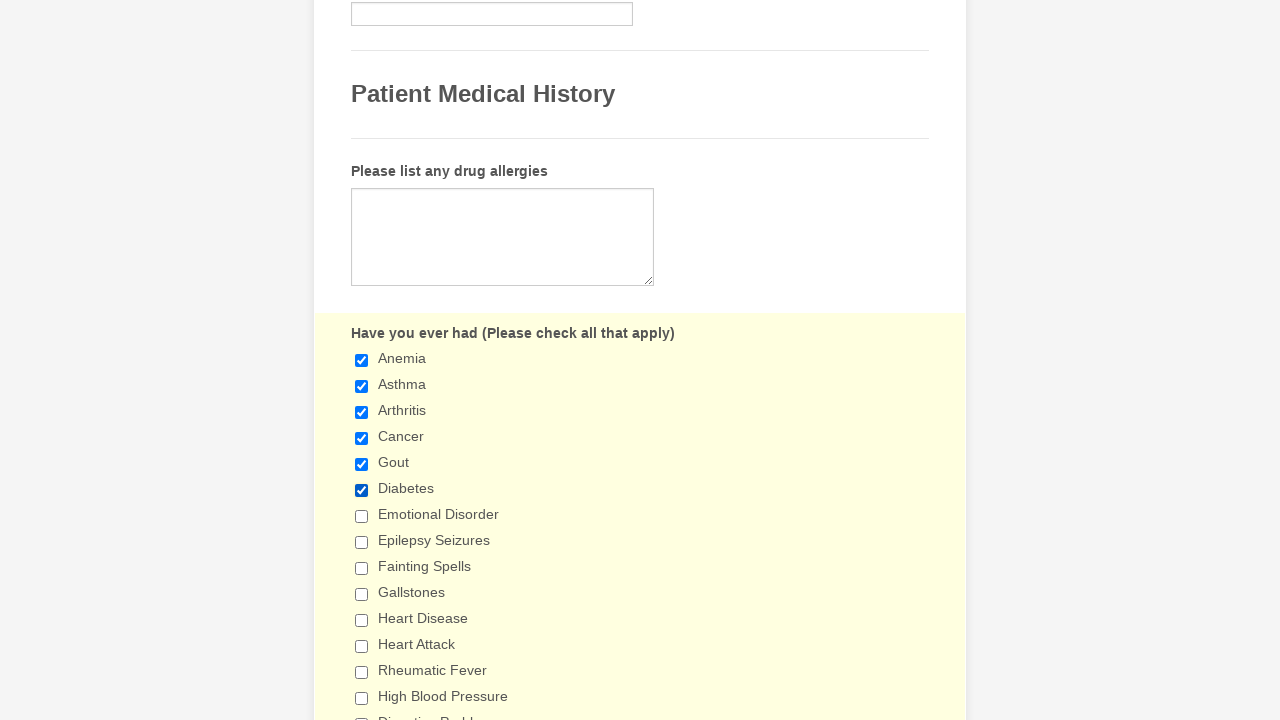

Clicked checkbox at index 6 to check it at (362, 516) on input[type='checkbox'] >> nth=6
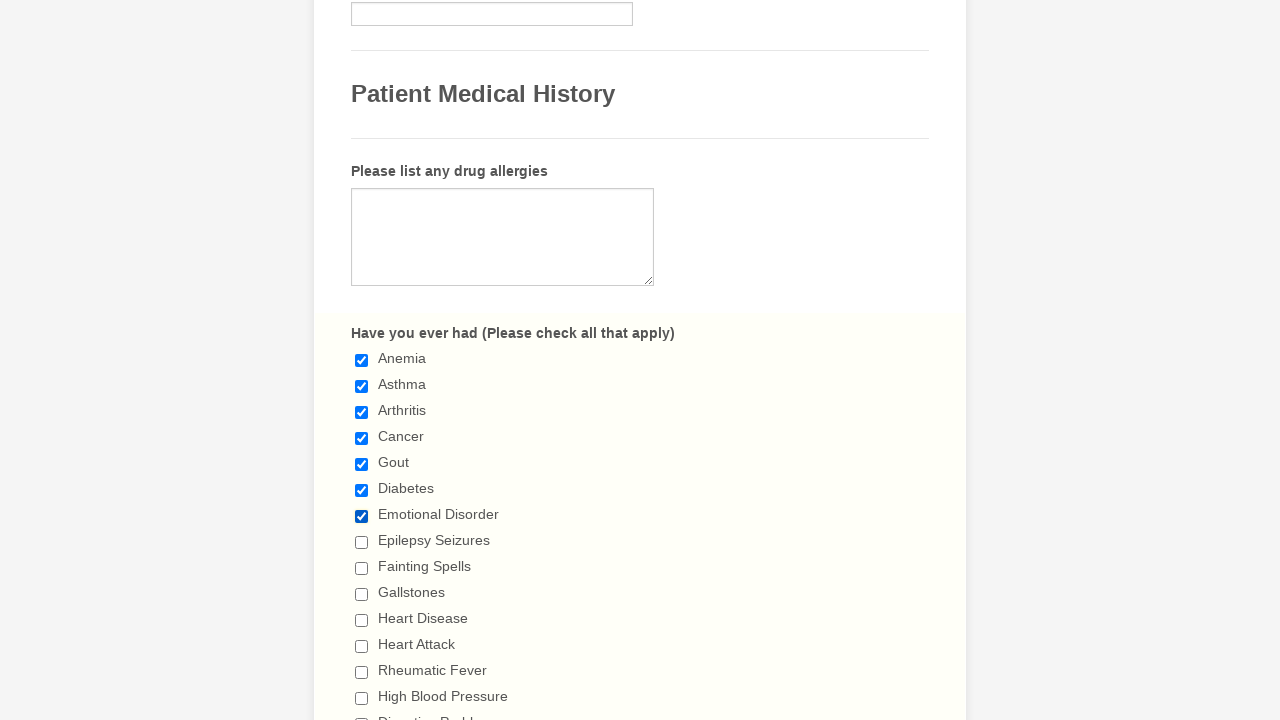

Verified checkbox at index 6 is checked
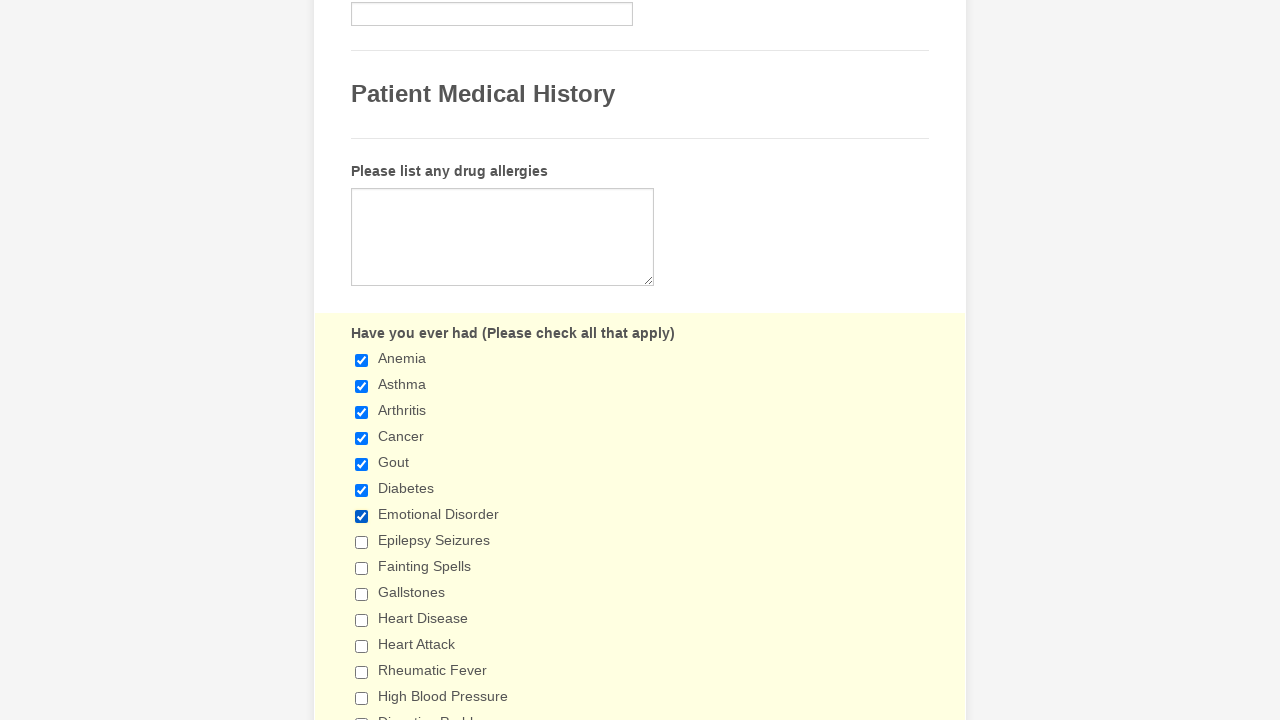

Clicked checkbox at index 7 to check it at (362, 542) on input[type='checkbox'] >> nth=7
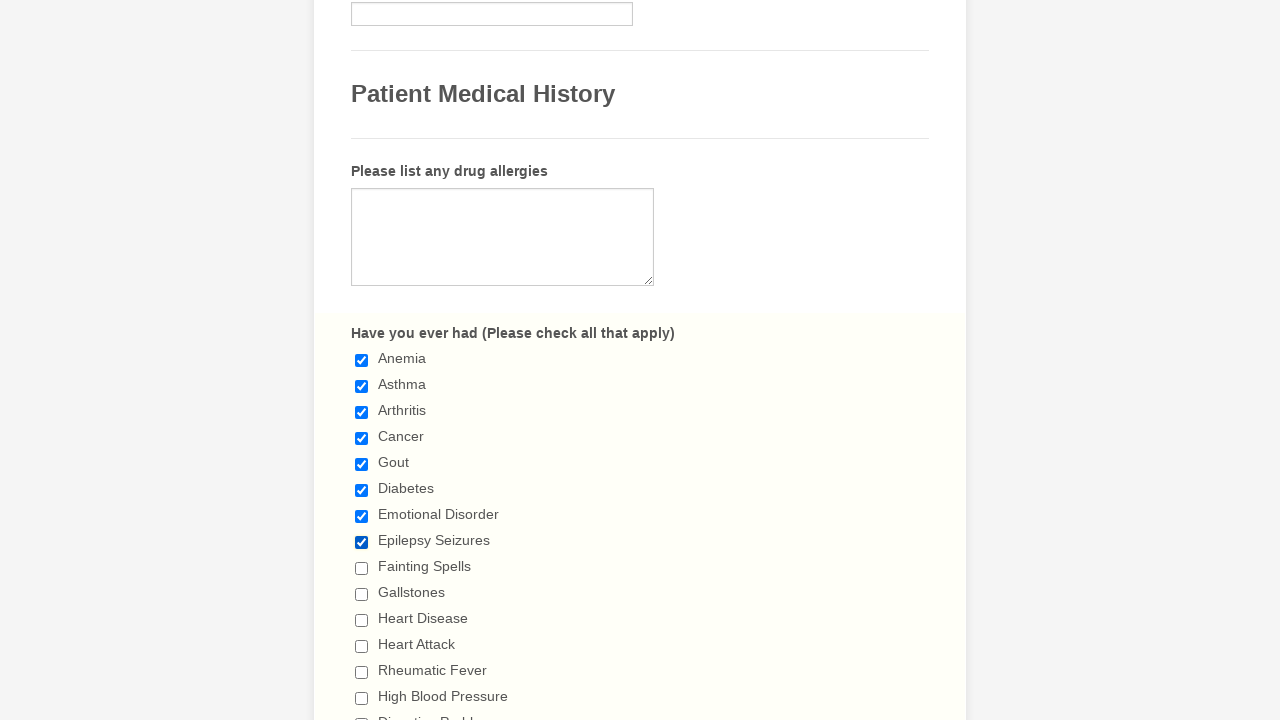

Verified checkbox at index 7 is checked
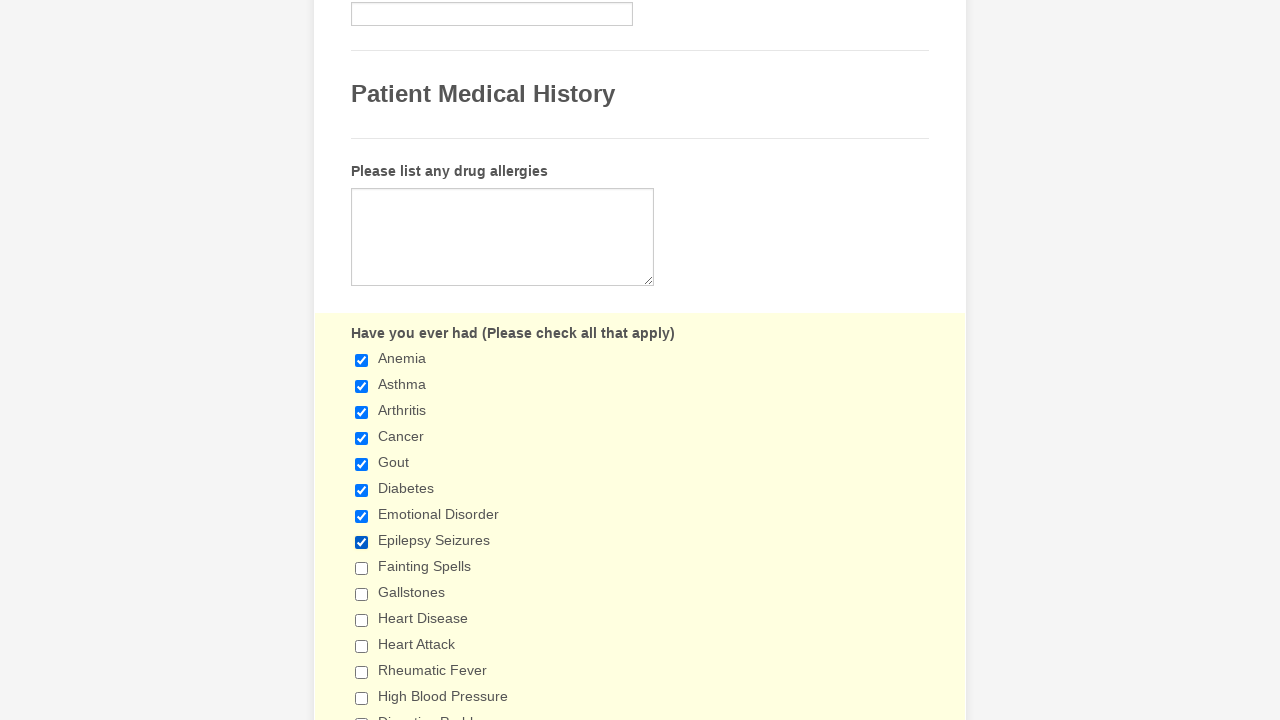

Clicked checkbox at index 8 to check it at (362, 568) on input[type='checkbox'] >> nth=8
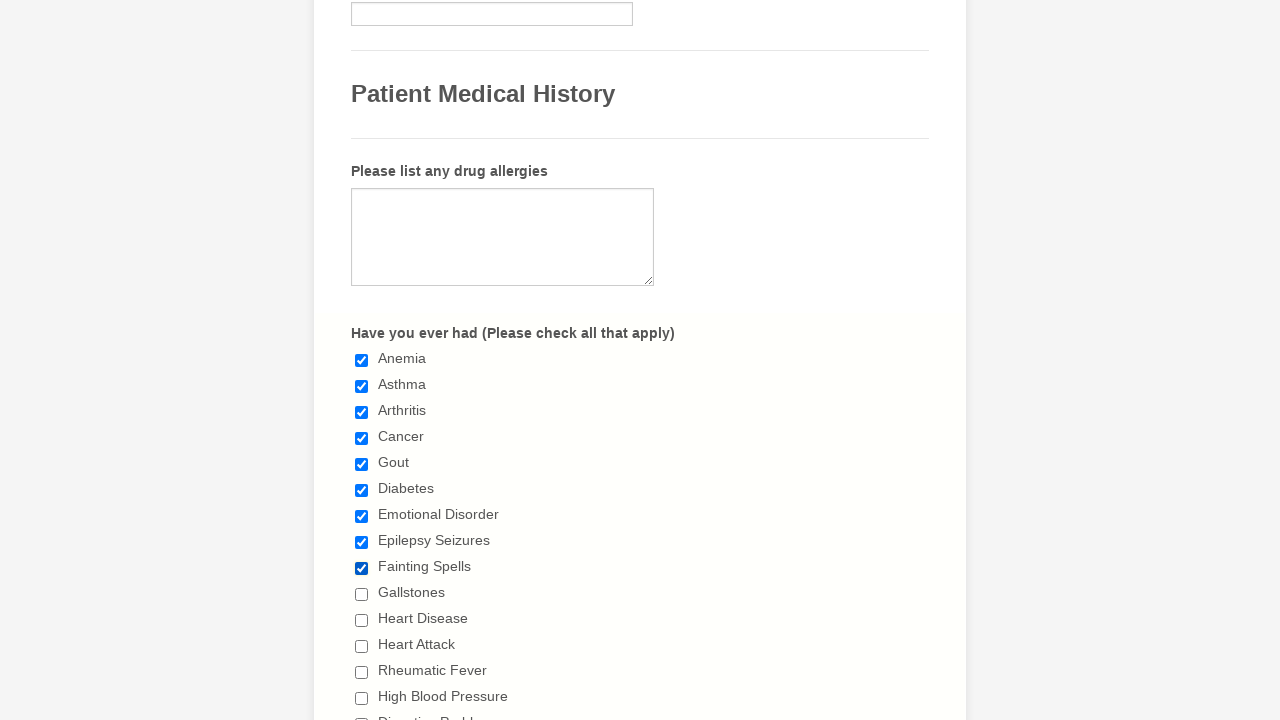

Verified checkbox at index 8 is checked
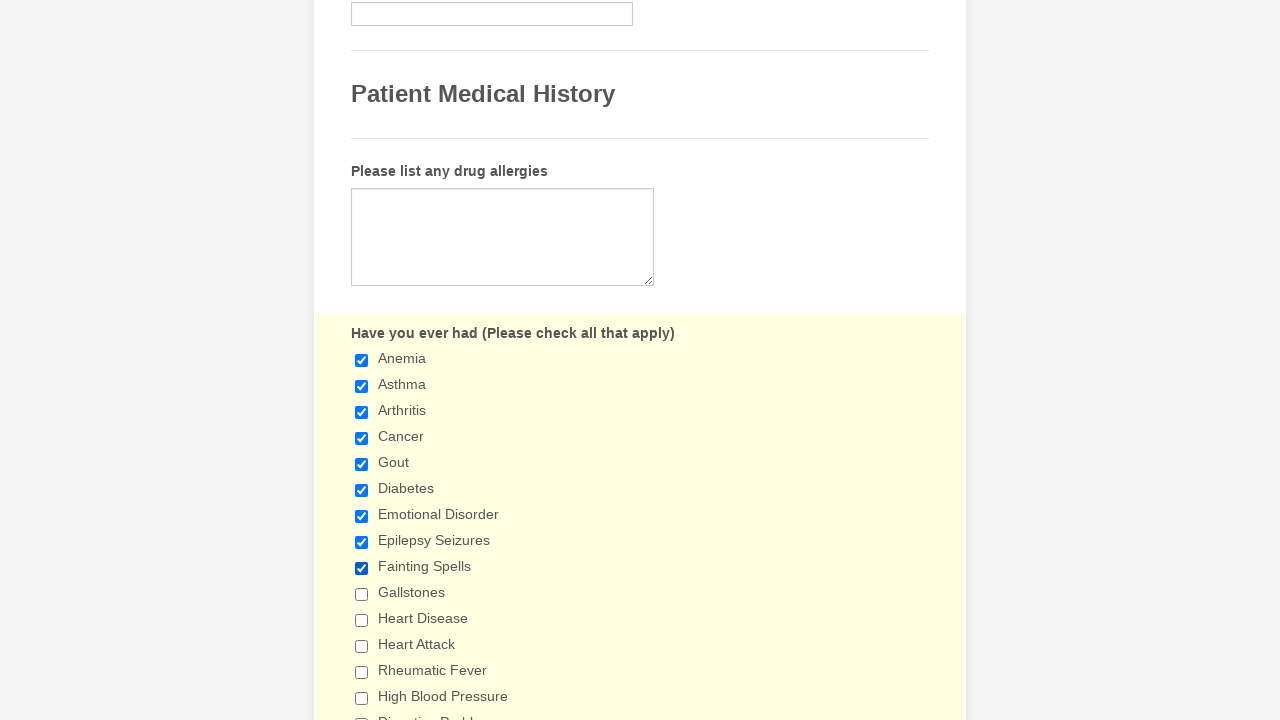

Clicked checkbox at index 9 to check it at (362, 594) on input[type='checkbox'] >> nth=9
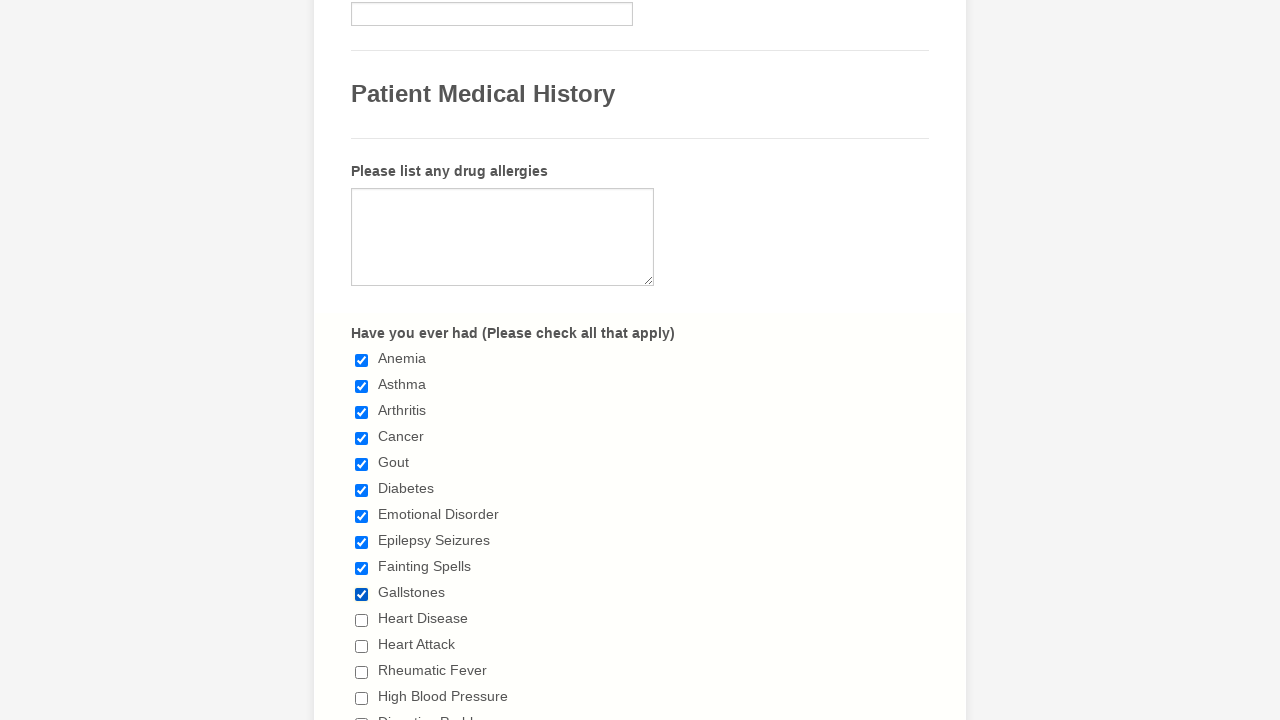

Verified checkbox at index 9 is checked
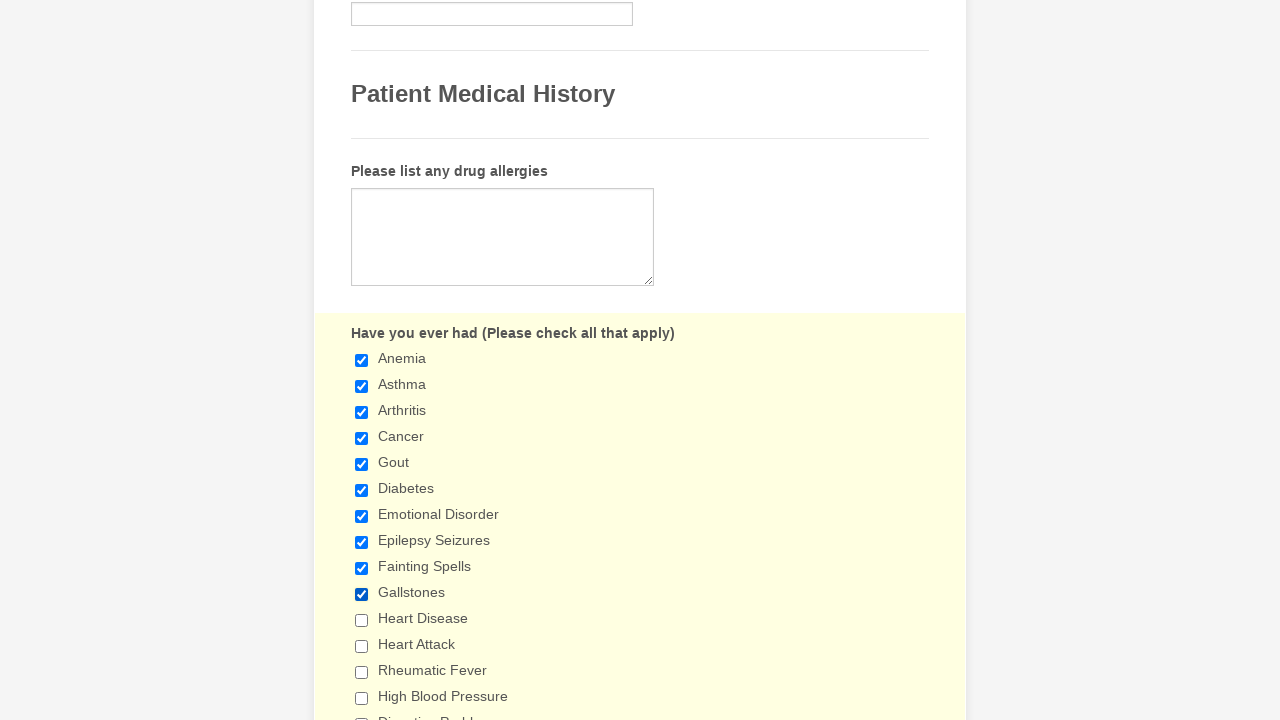

Clicked checkbox at index 10 to check it at (362, 620) on input[type='checkbox'] >> nth=10
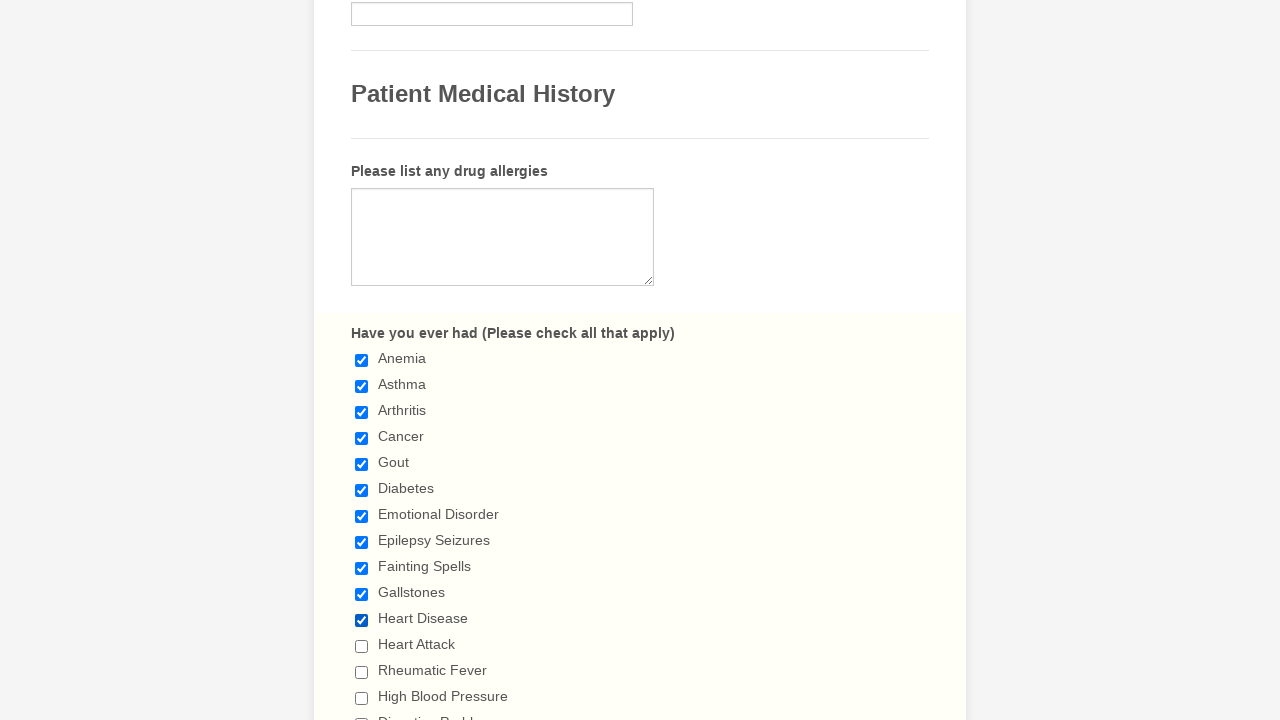

Verified checkbox at index 10 is checked
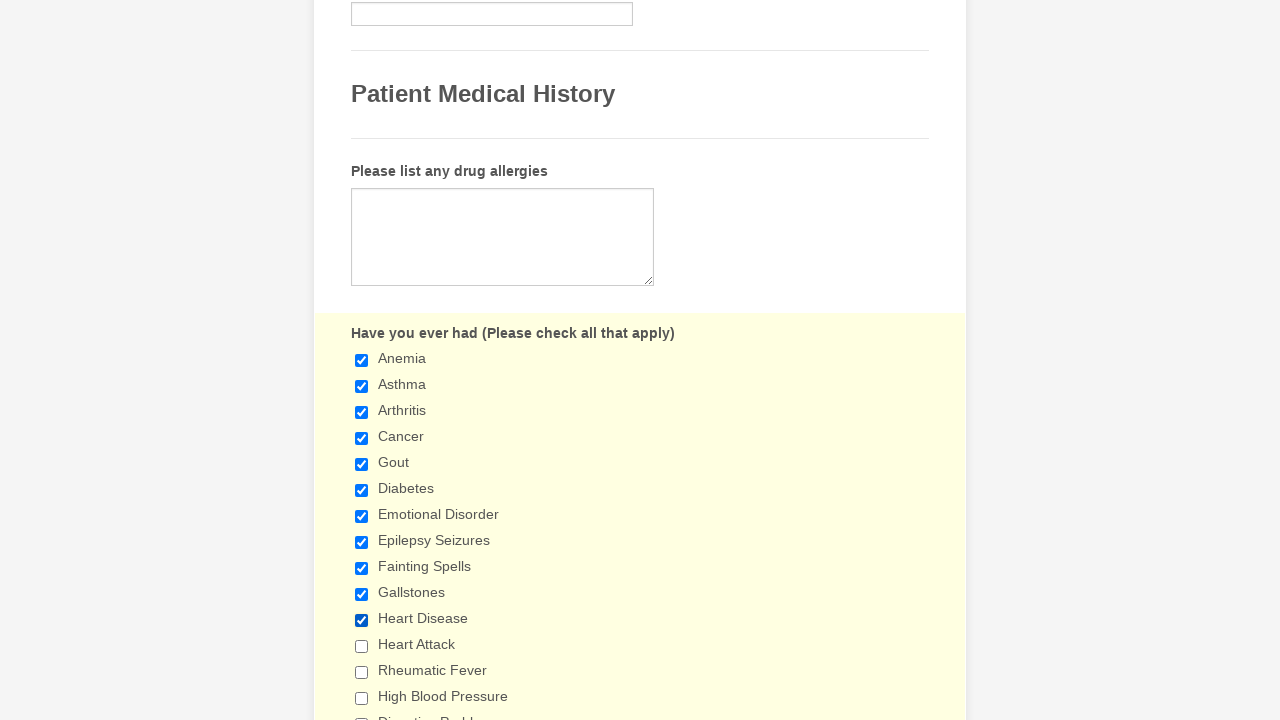

Clicked checkbox at index 11 to check it at (362, 646) on input[type='checkbox'] >> nth=11
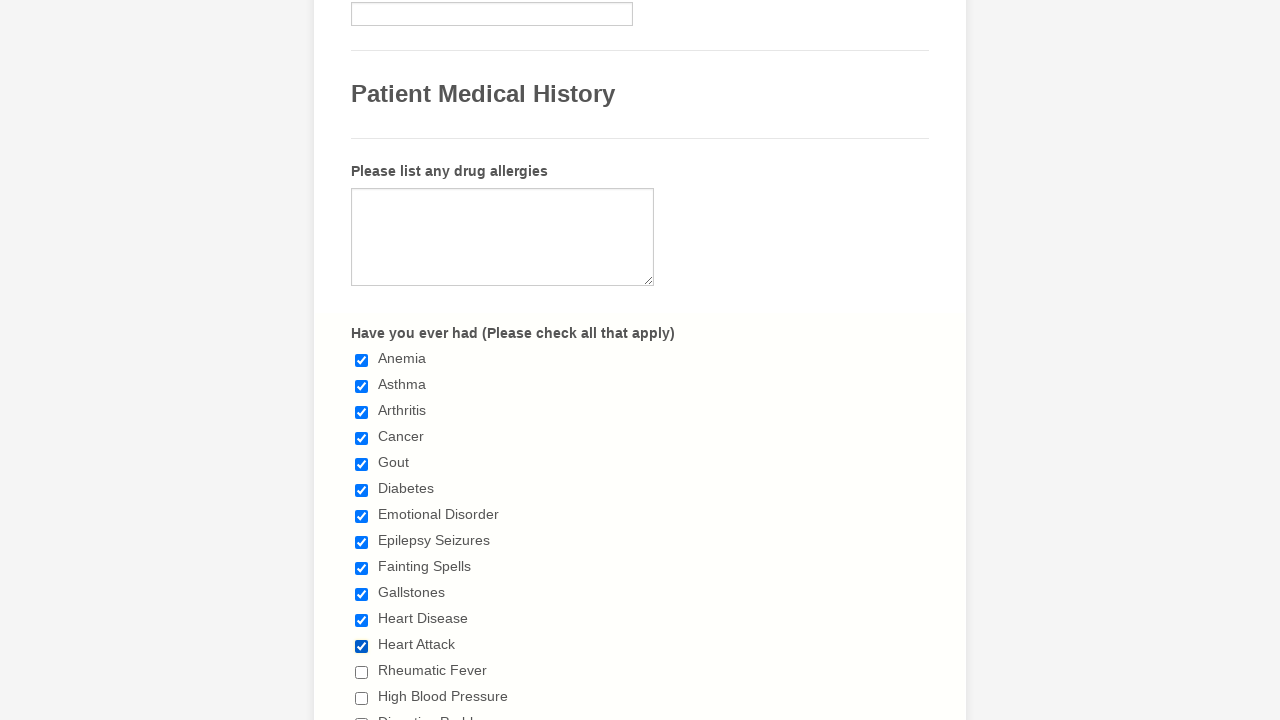

Verified checkbox at index 11 is checked
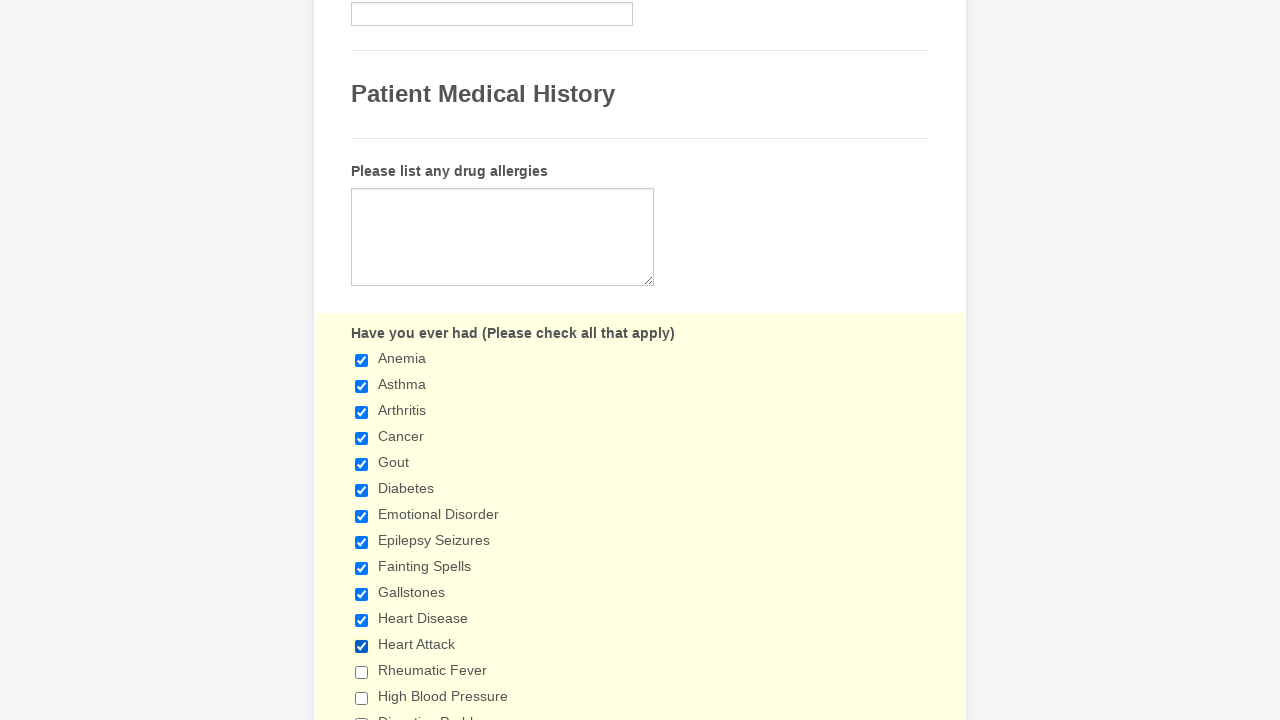

Clicked checkbox at index 12 to check it at (362, 672) on input[type='checkbox'] >> nth=12
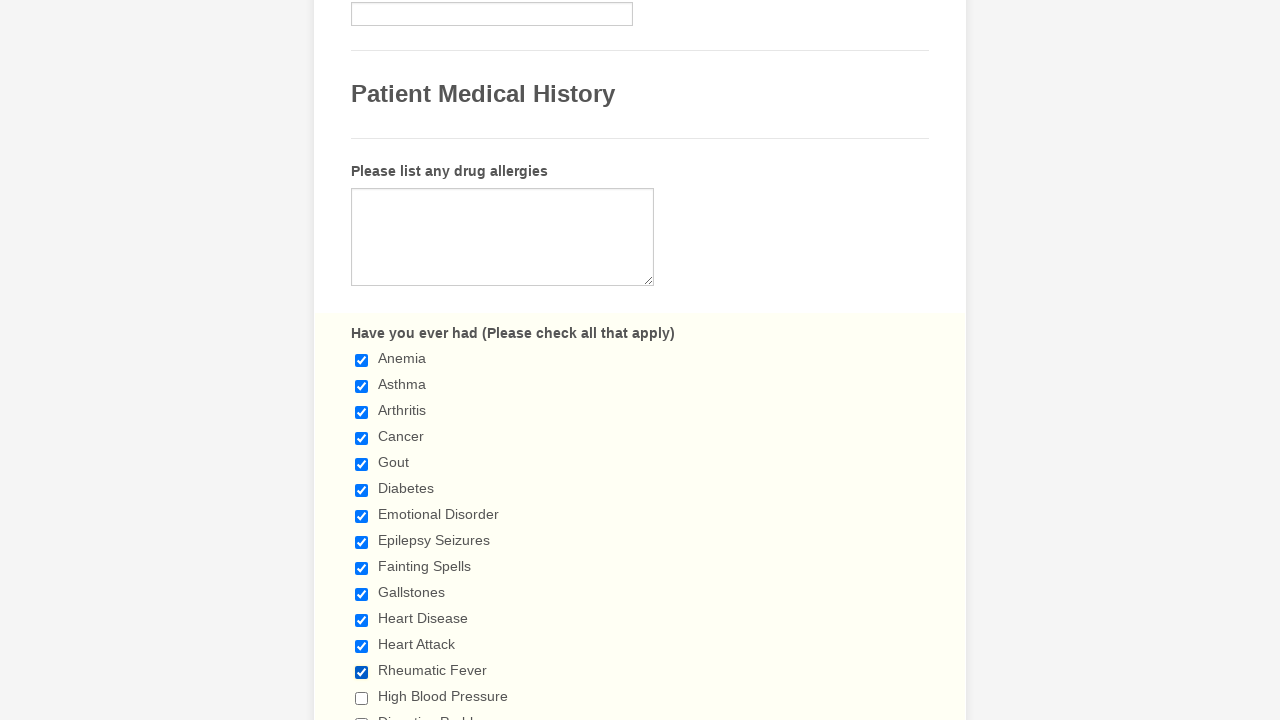

Verified checkbox at index 12 is checked
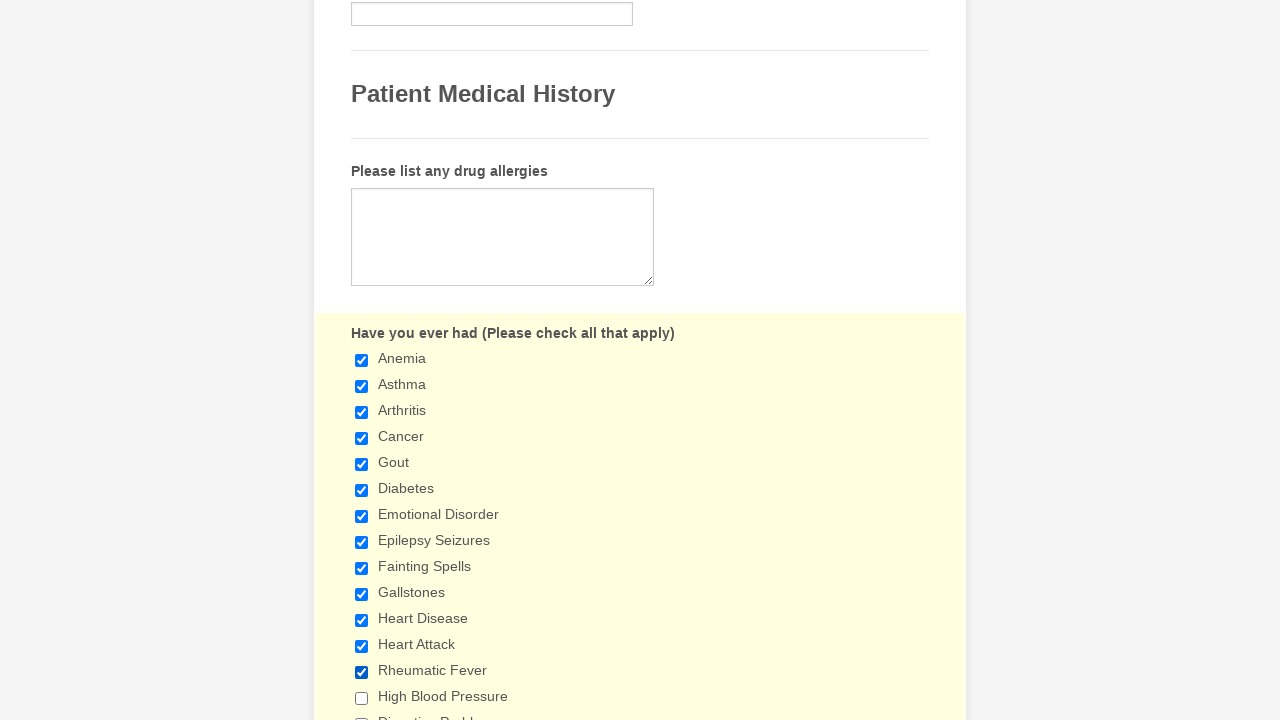

Clicked checkbox at index 13 to check it at (362, 698) on input[type='checkbox'] >> nth=13
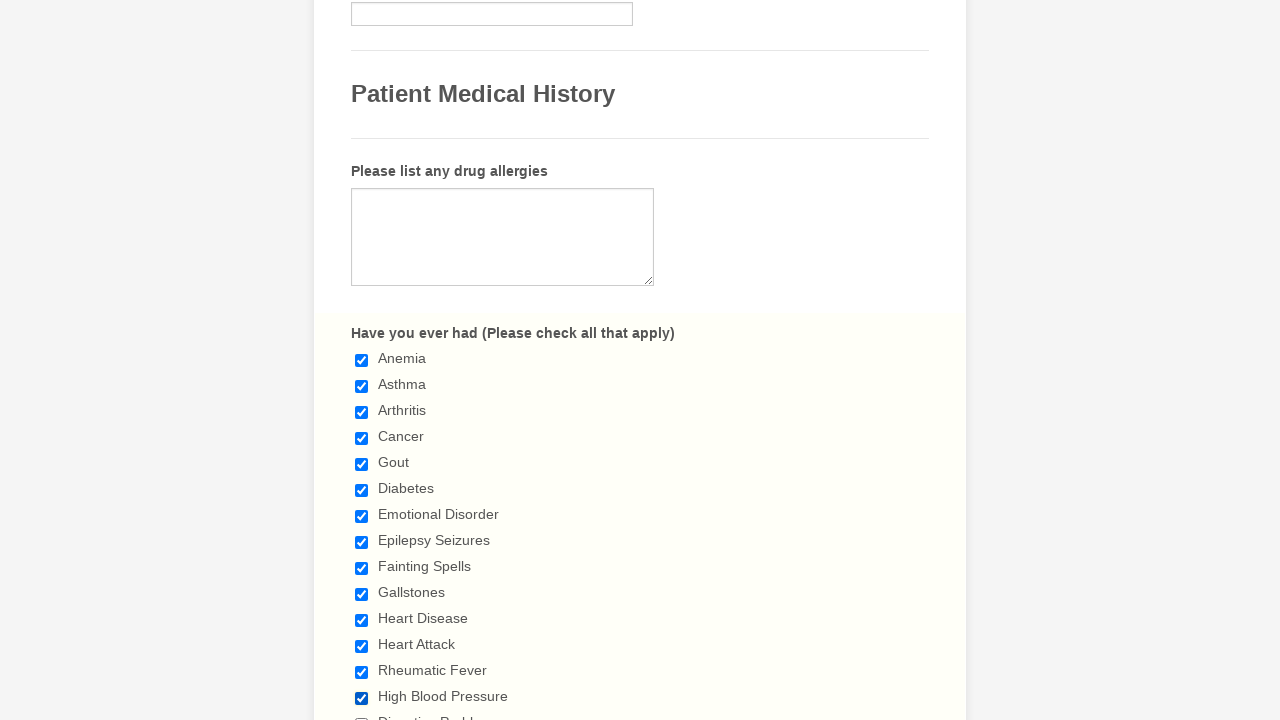

Verified checkbox at index 13 is checked
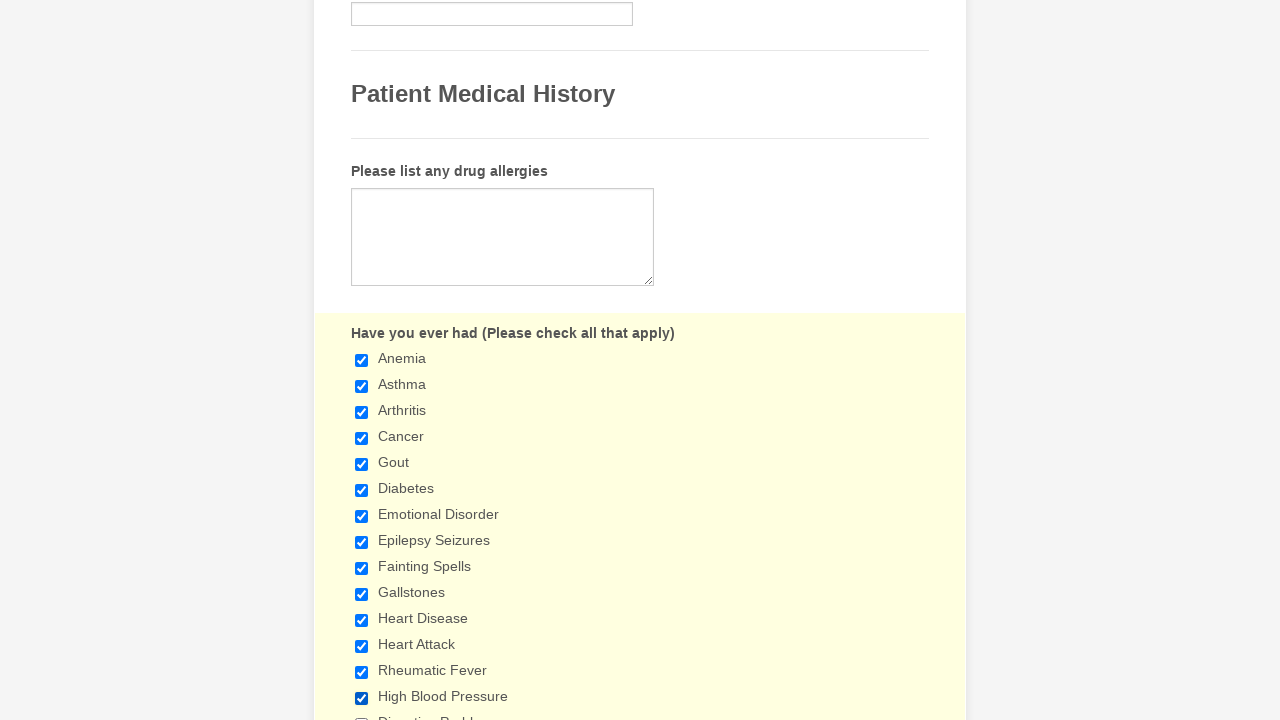

Clicked checkbox at index 14 to check it at (362, 714) on input[type='checkbox'] >> nth=14
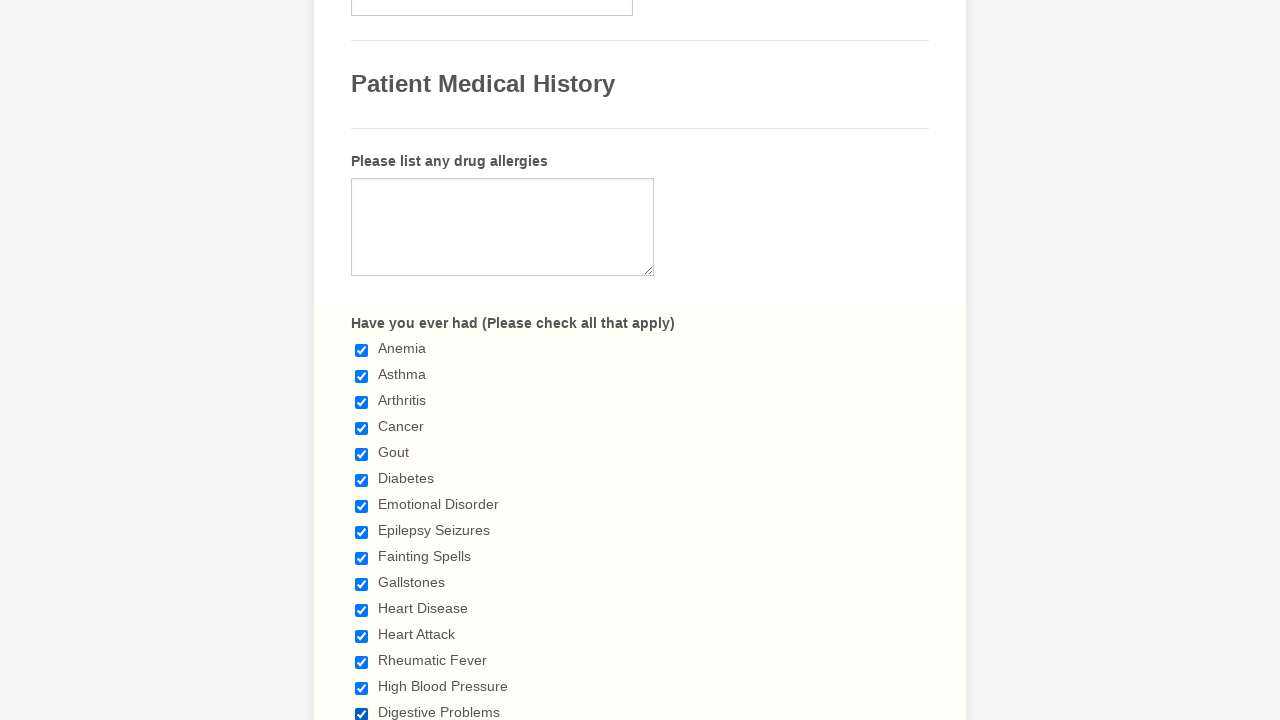

Verified checkbox at index 14 is checked
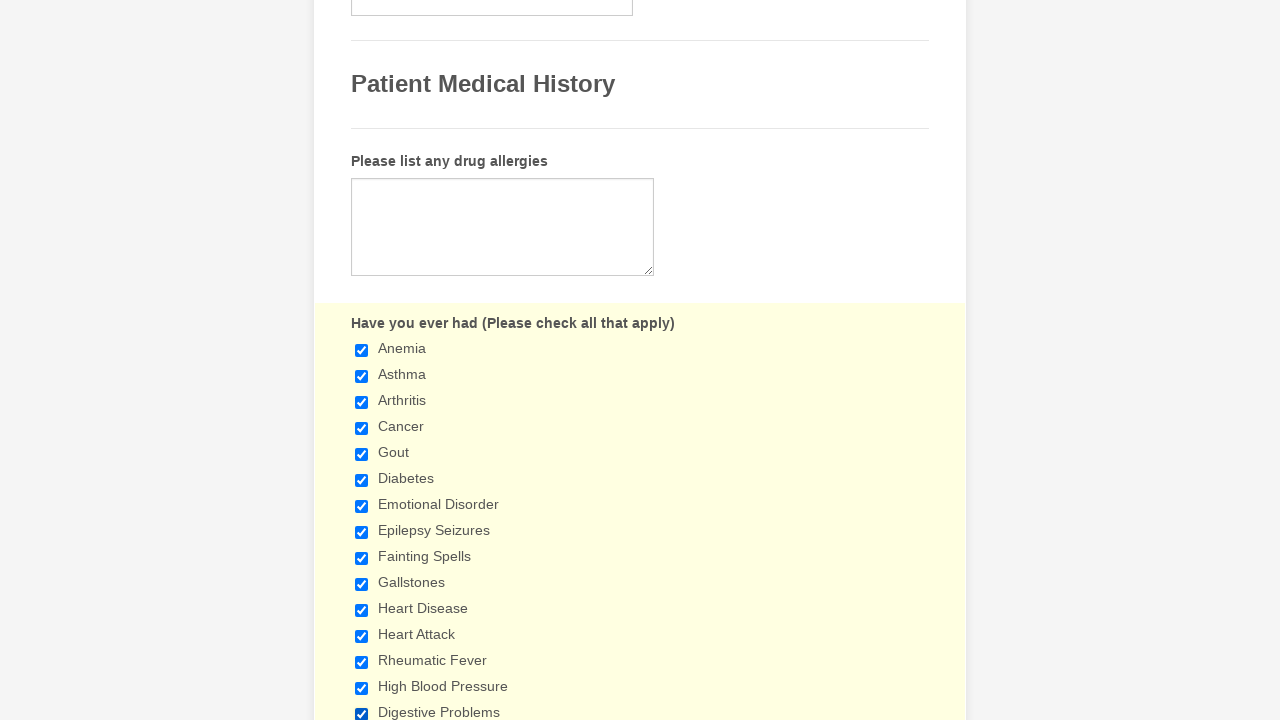

Clicked checkbox at index 15 to check it at (362, 360) on input[type='checkbox'] >> nth=15
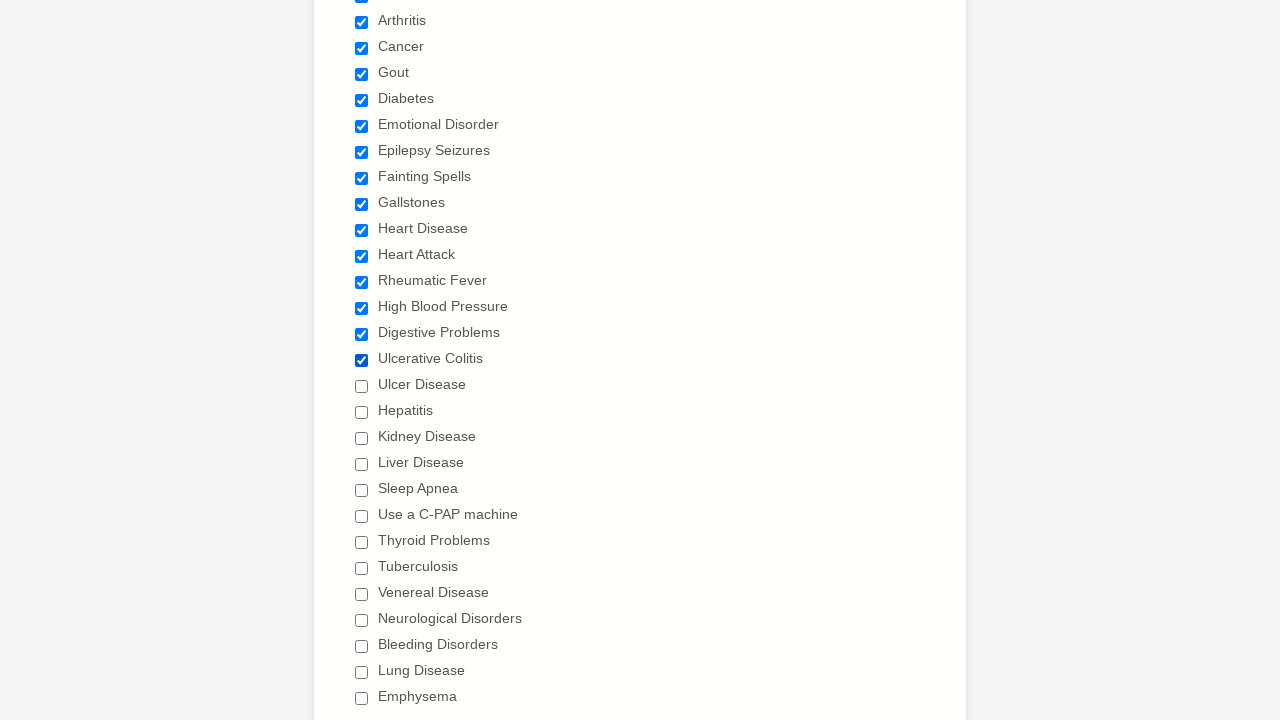

Verified checkbox at index 15 is checked
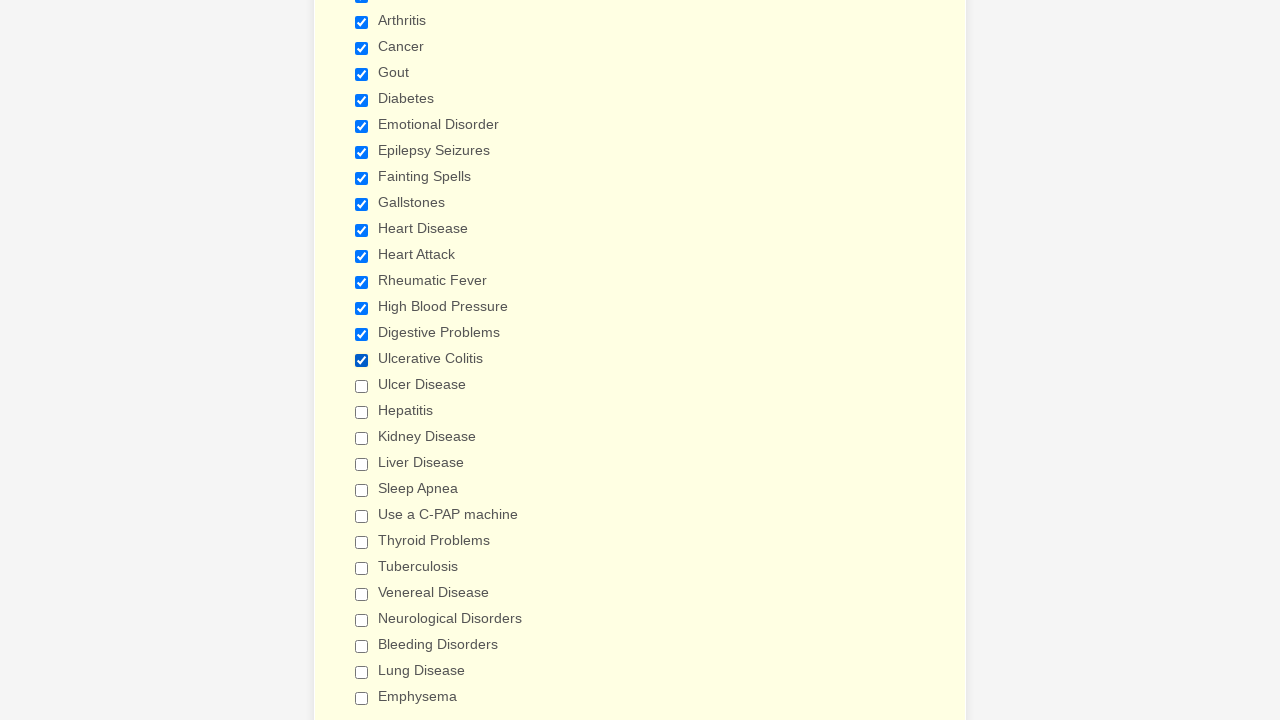

Clicked checkbox at index 16 to check it at (362, 386) on input[type='checkbox'] >> nth=16
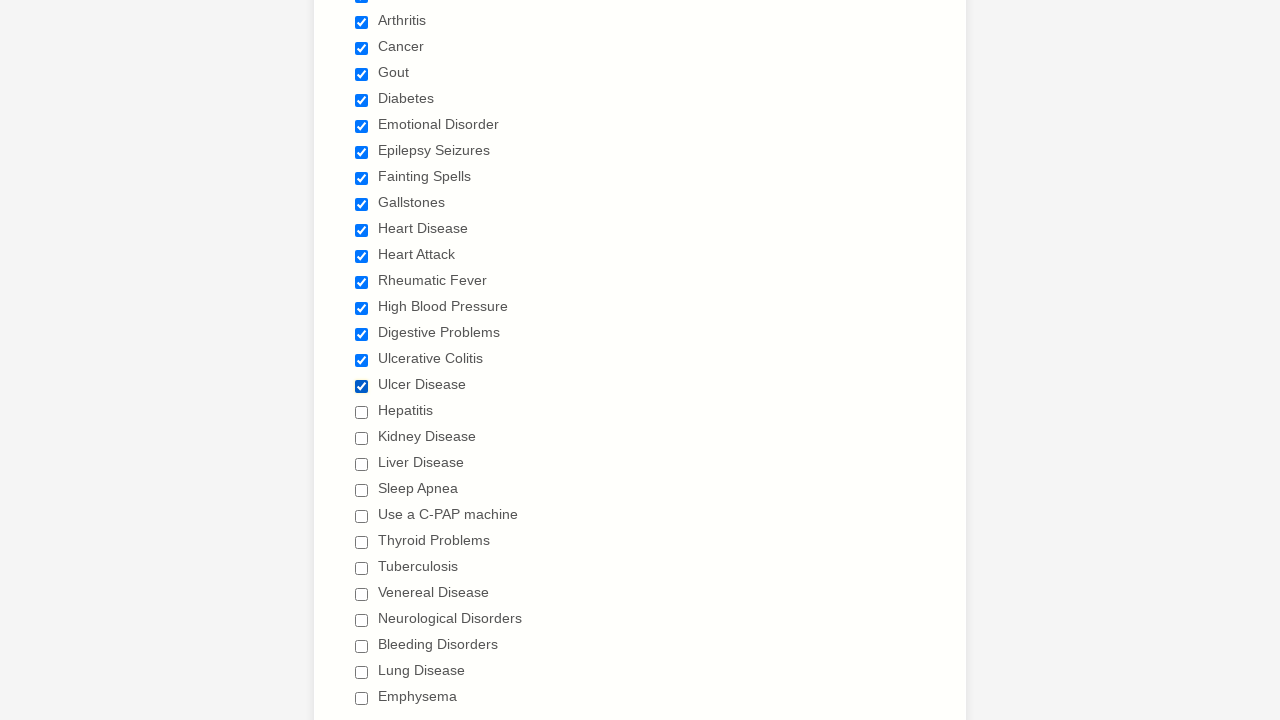

Verified checkbox at index 16 is checked
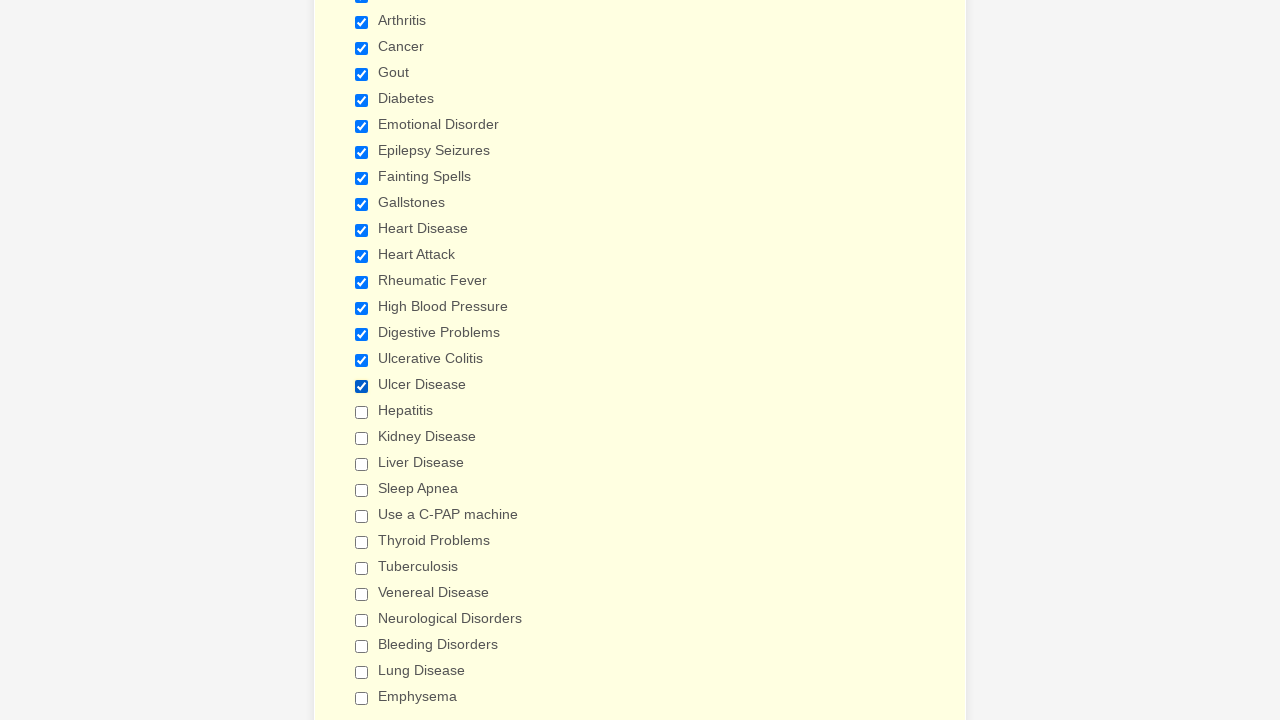

Clicked checkbox at index 17 to check it at (362, 412) on input[type='checkbox'] >> nth=17
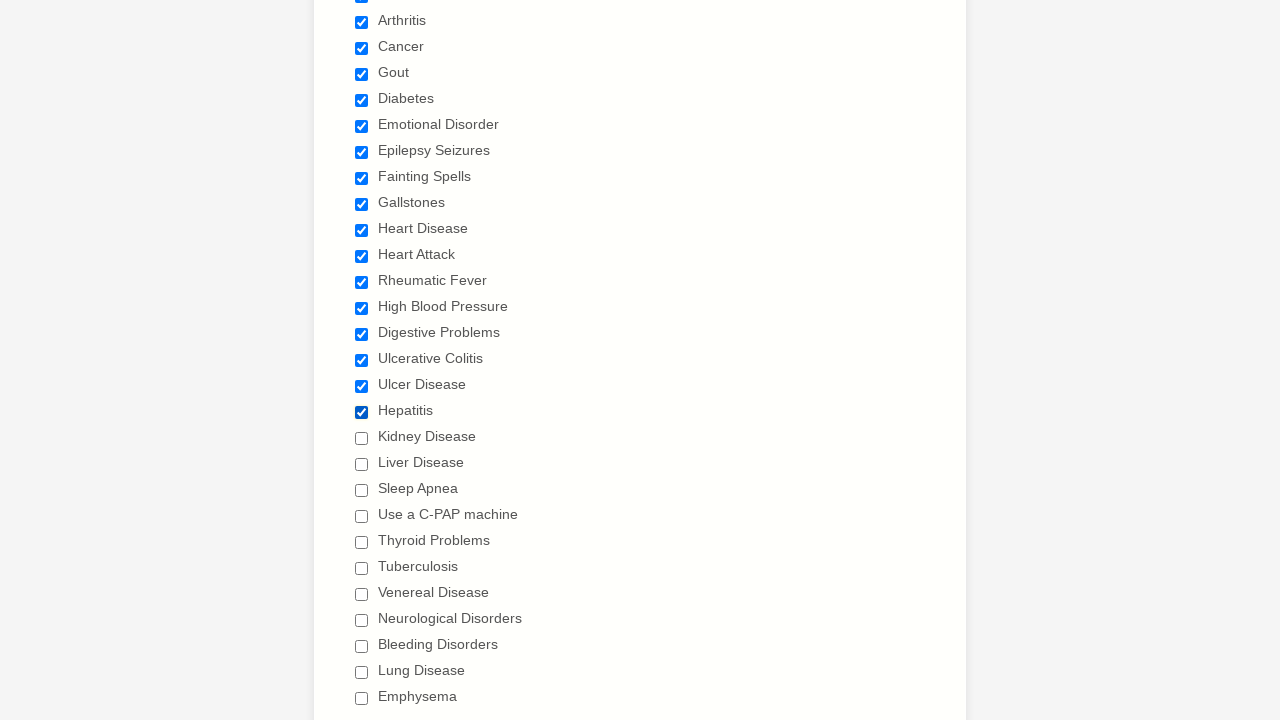

Verified checkbox at index 17 is checked
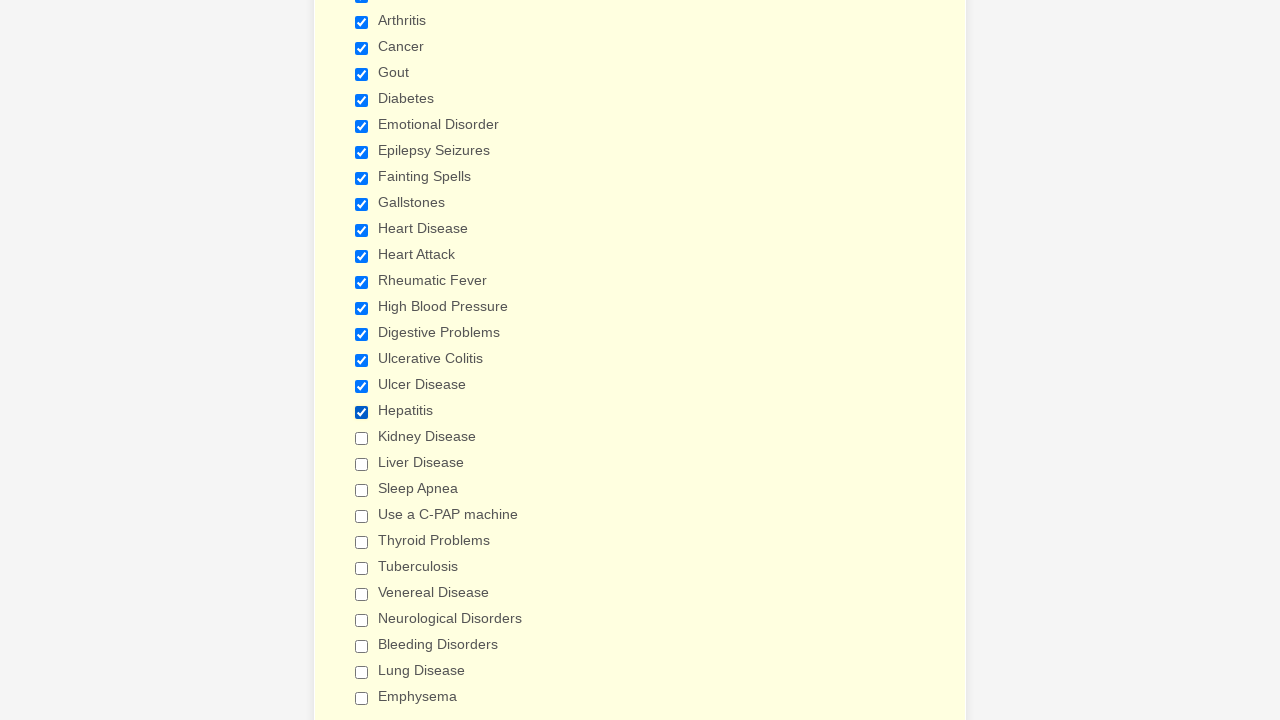

Clicked checkbox at index 18 to check it at (362, 438) on input[type='checkbox'] >> nth=18
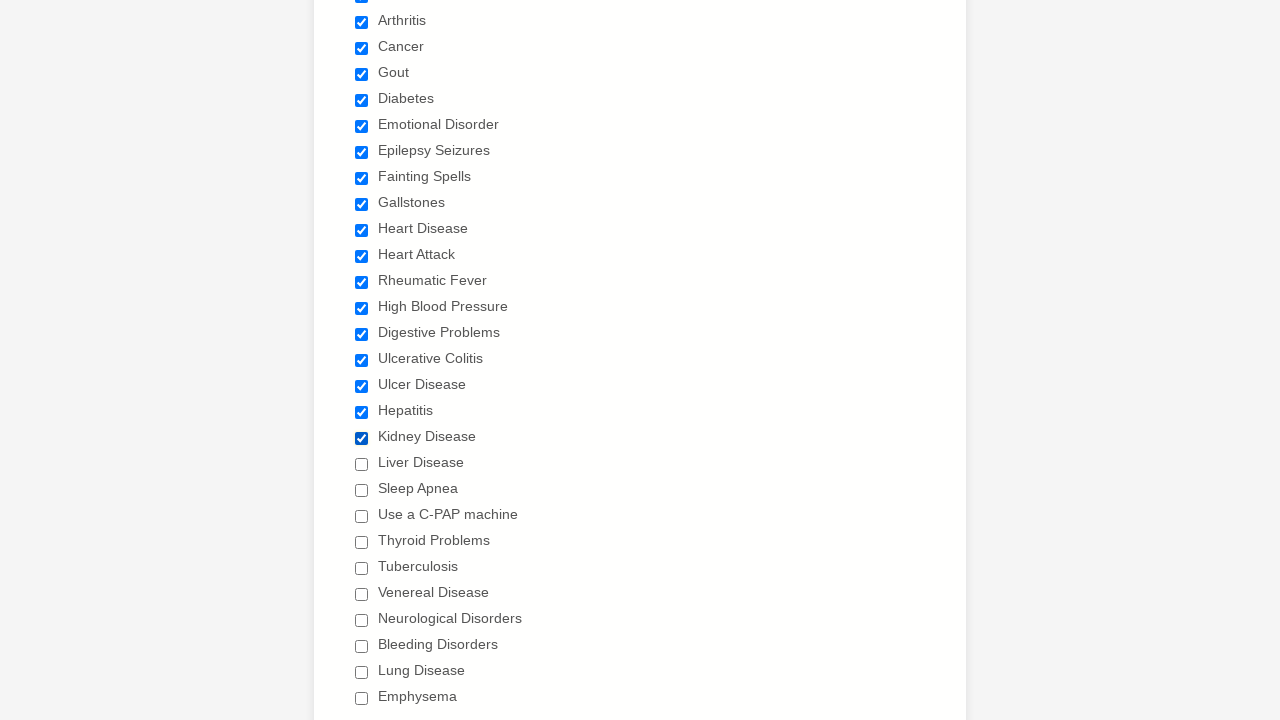

Verified checkbox at index 18 is checked
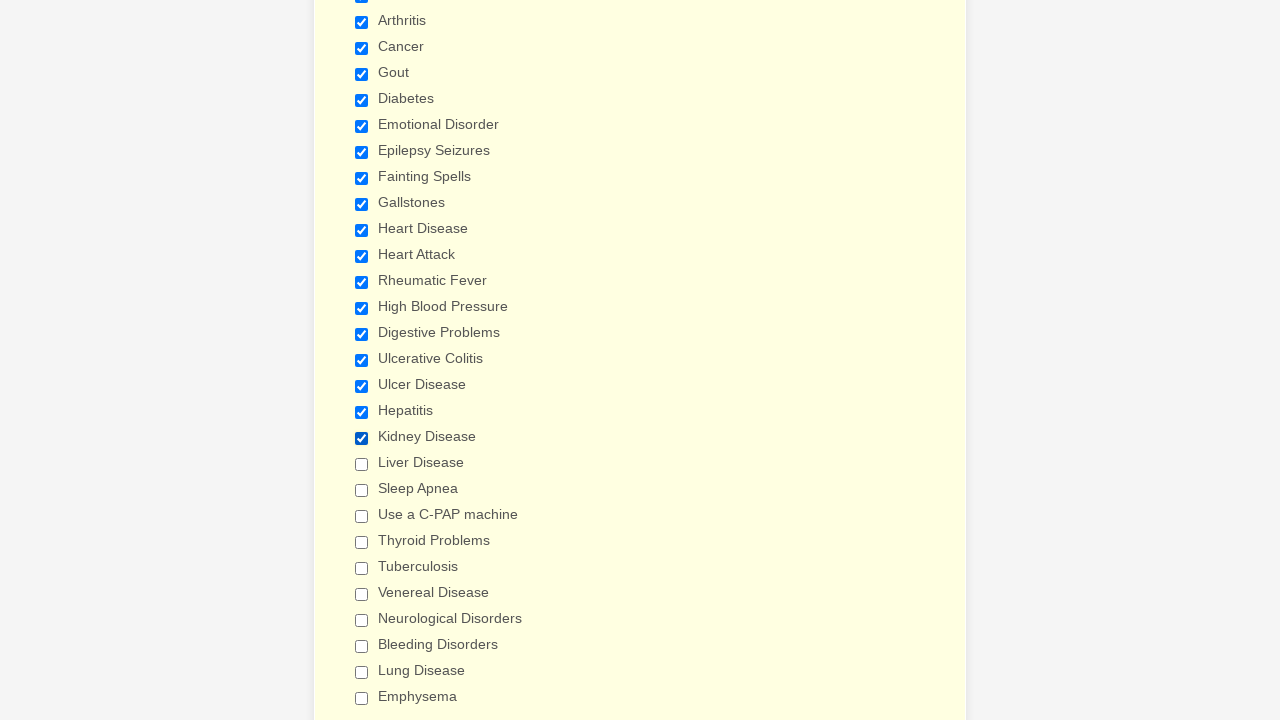

Clicked checkbox at index 19 to check it at (362, 464) on input[type='checkbox'] >> nth=19
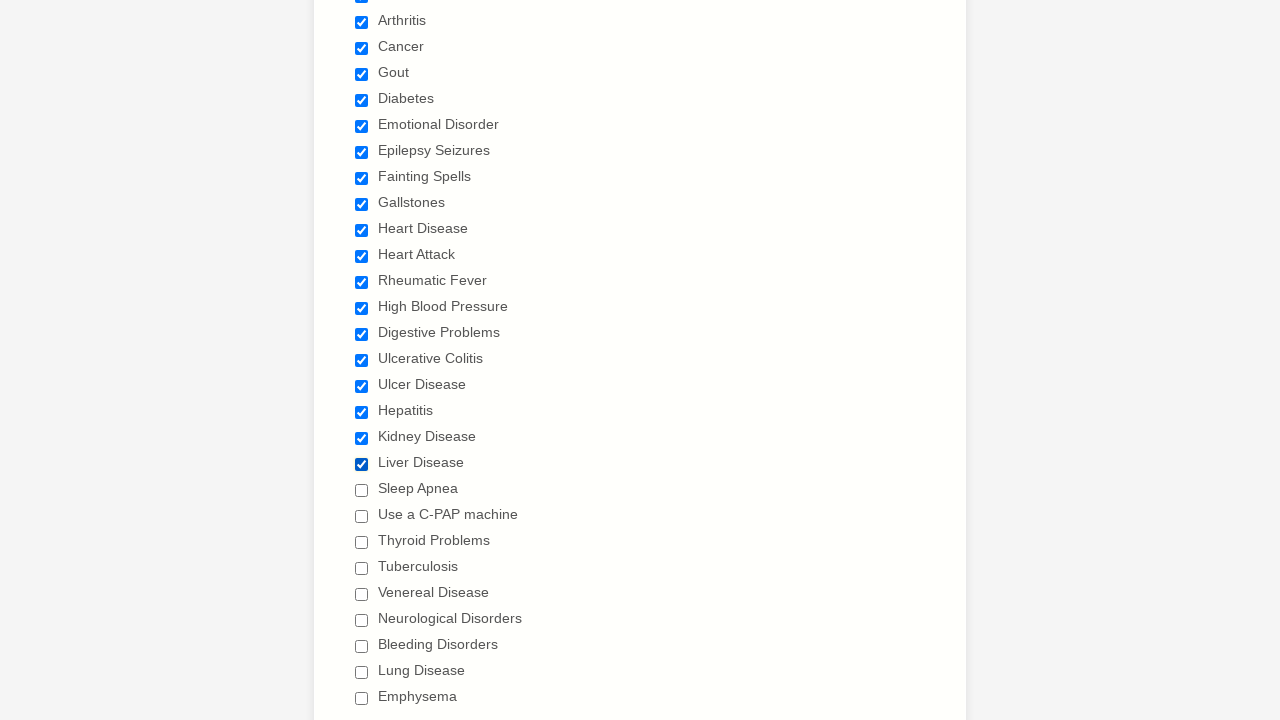

Verified checkbox at index 19 is checked
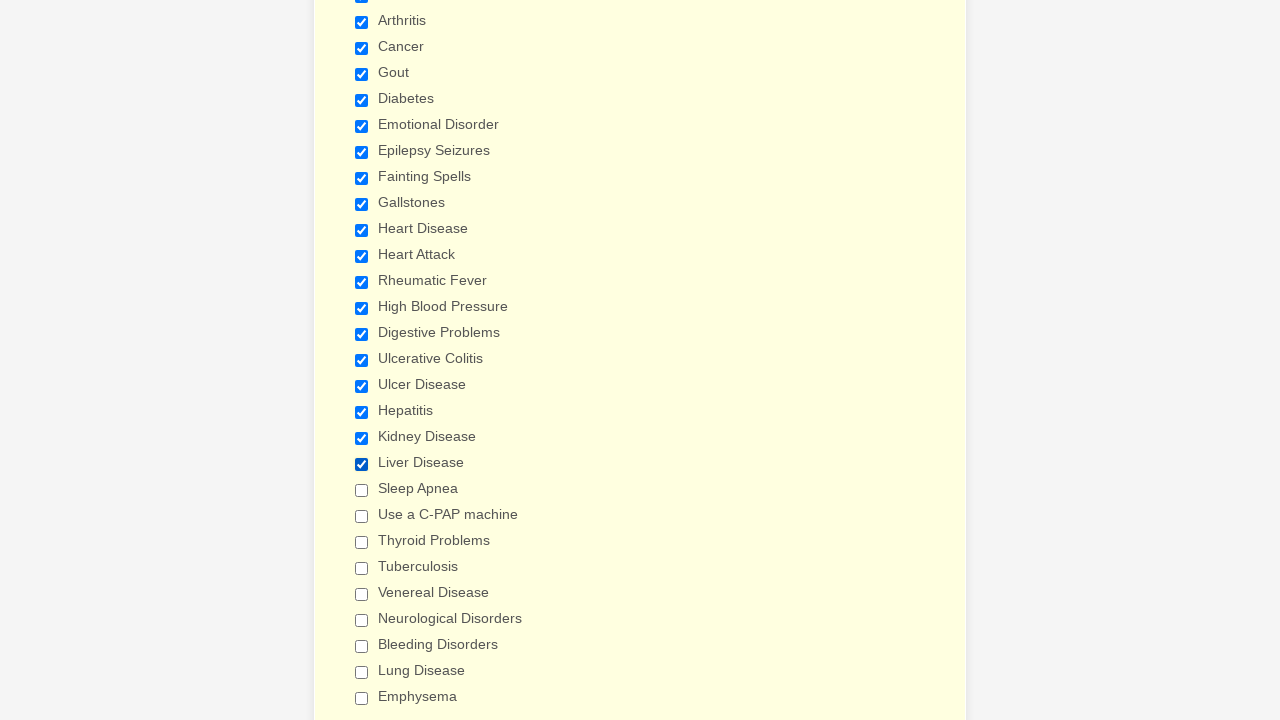

Clicked checkbox at index 20 to check it at (362, 490) on input[type='checkbox'] >> nth=20
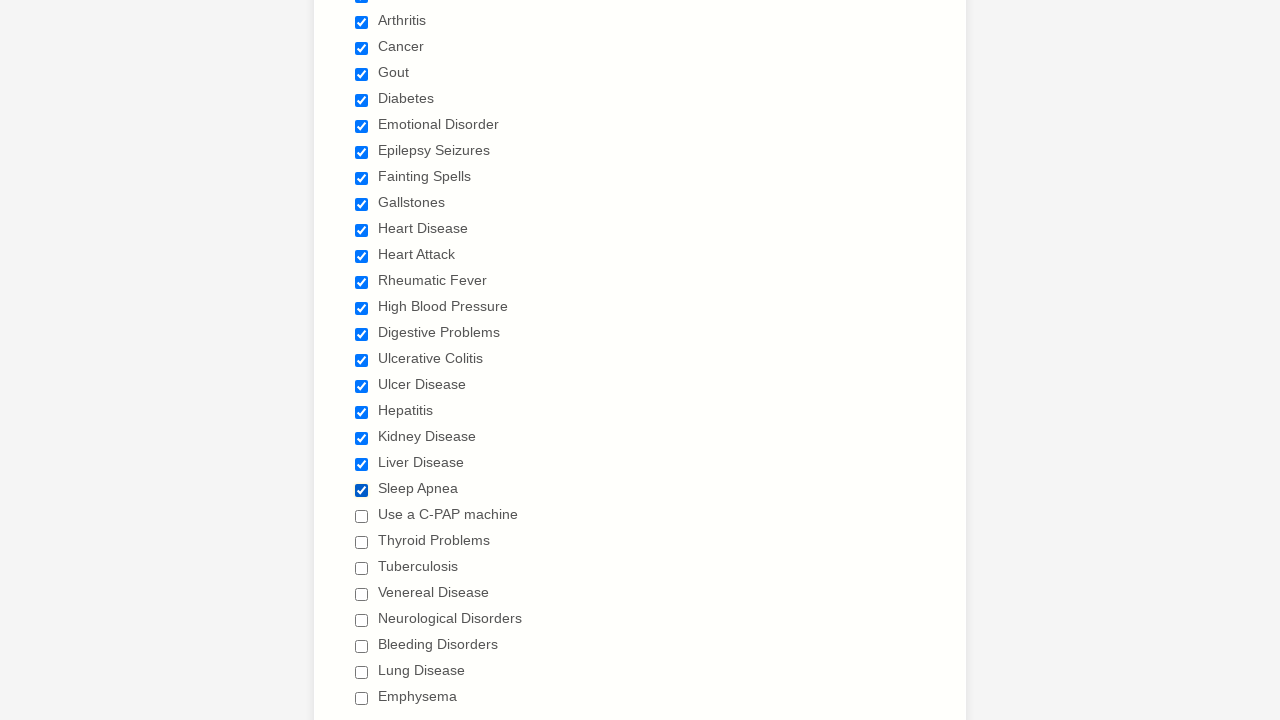

Verified checkbox at index 20 is checked
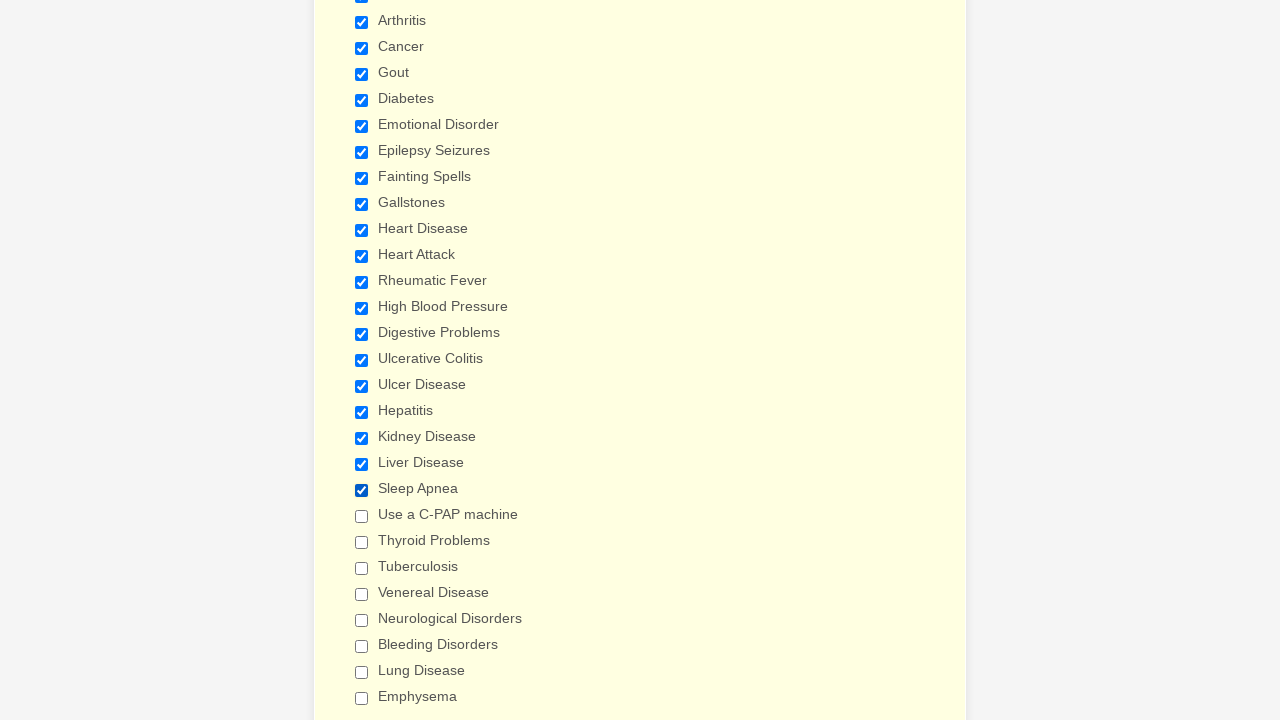

Clicked checkbox at index 21 to check it at (362, 516) on input[type='checkbox'] >> nth=21
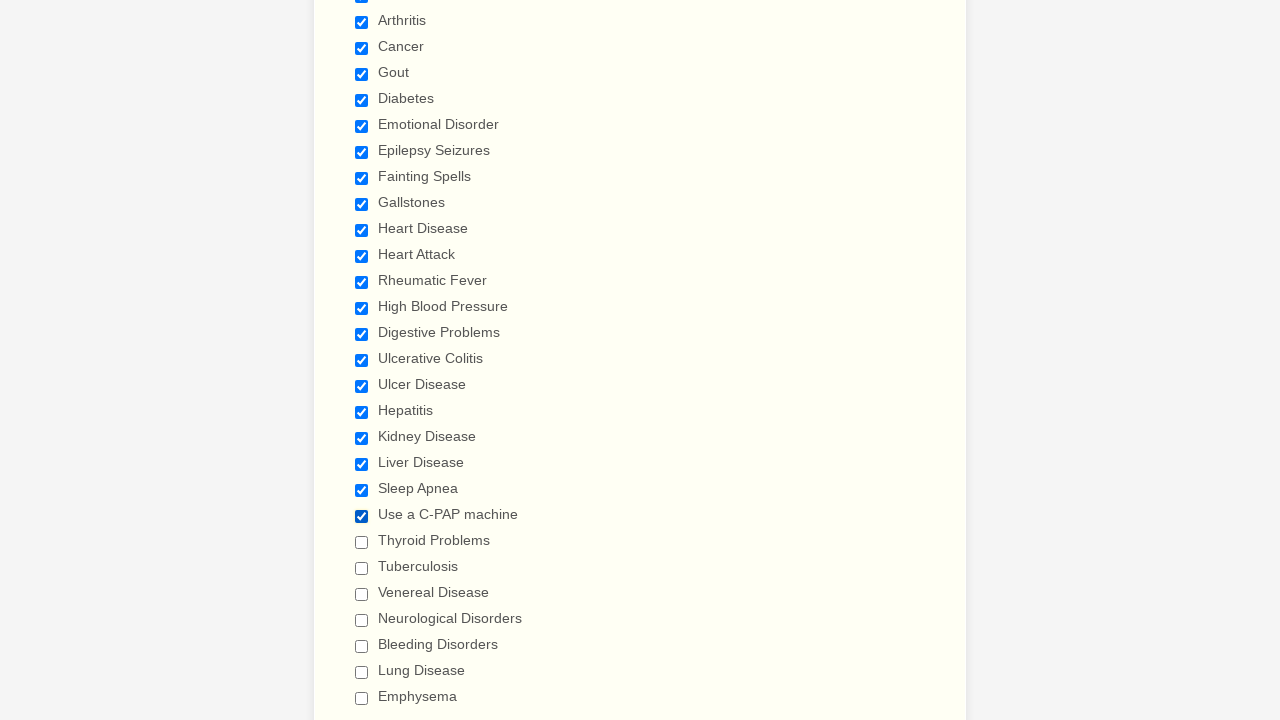

Verified checkbox at index 21 is checked
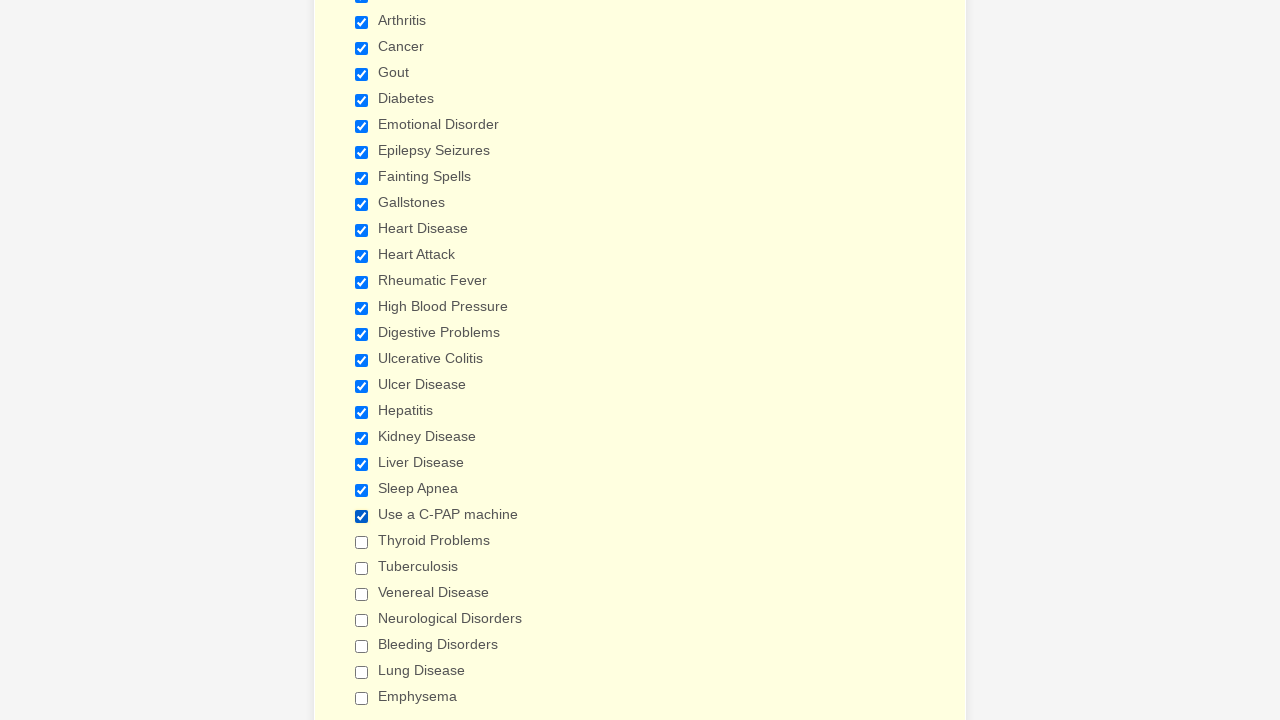

Clicked checkbox at index 22 to check it at (362, 542) on input[type='checkbox'] >> nth=22
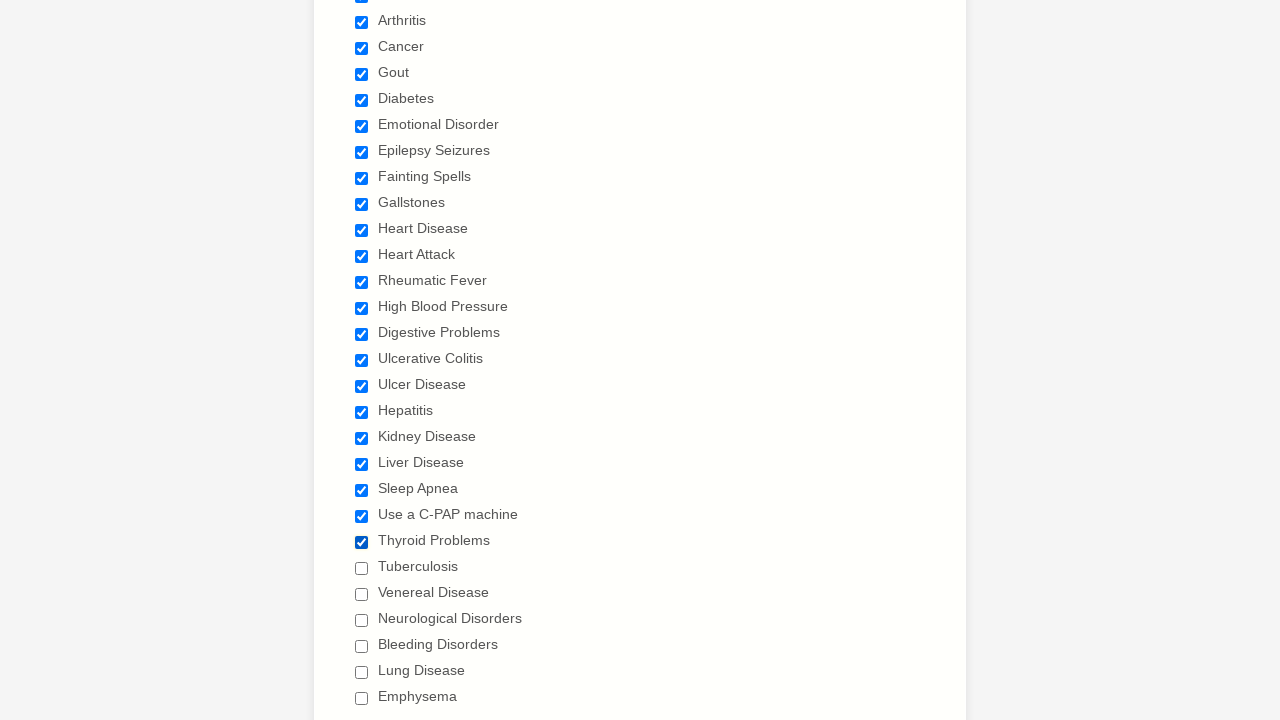

Verified checkbox at index 22 is checked
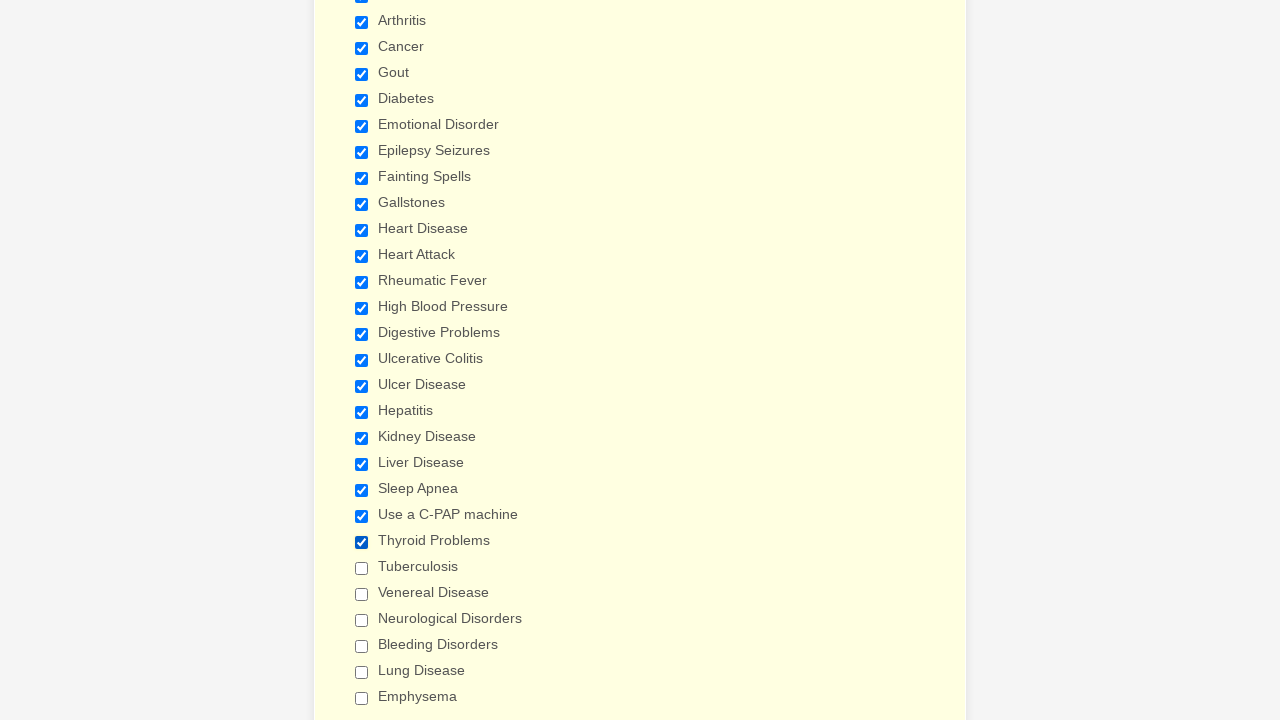

Clicked checkbox at index 23 to check it at (362, 568) on input[type='checkbox'] >> nth=23
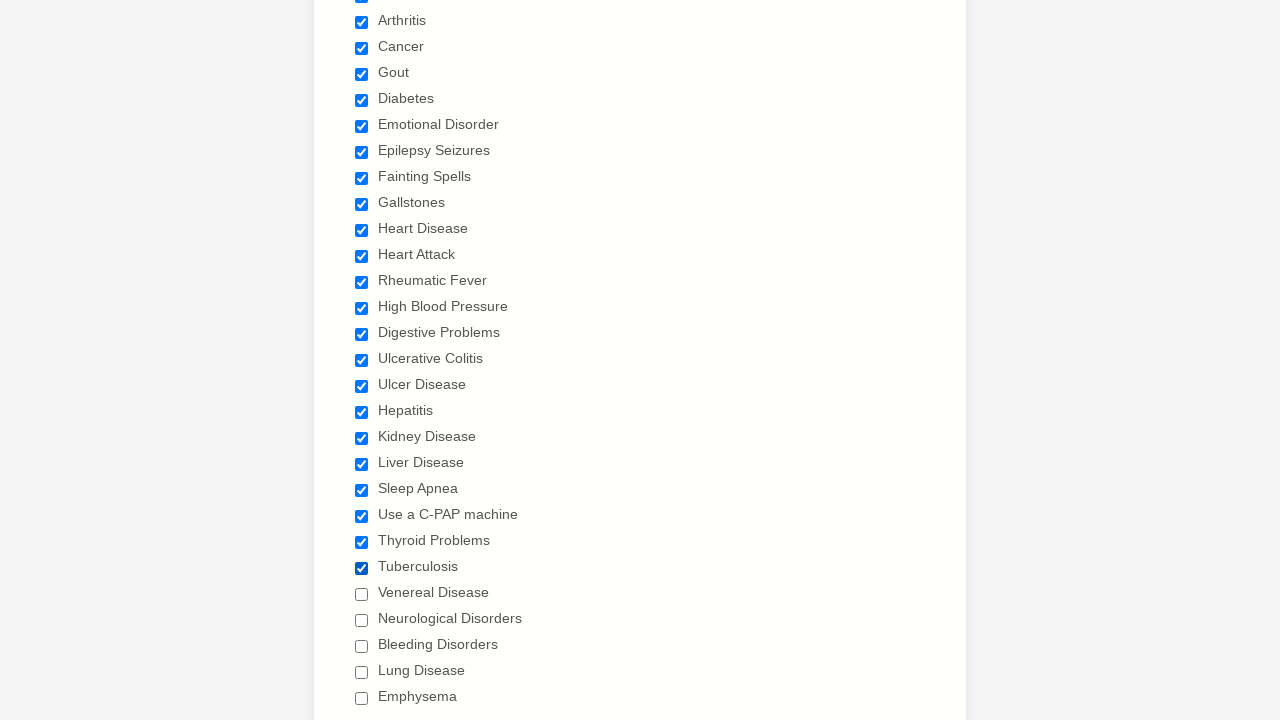

Verified checkbox at index 23 is checked
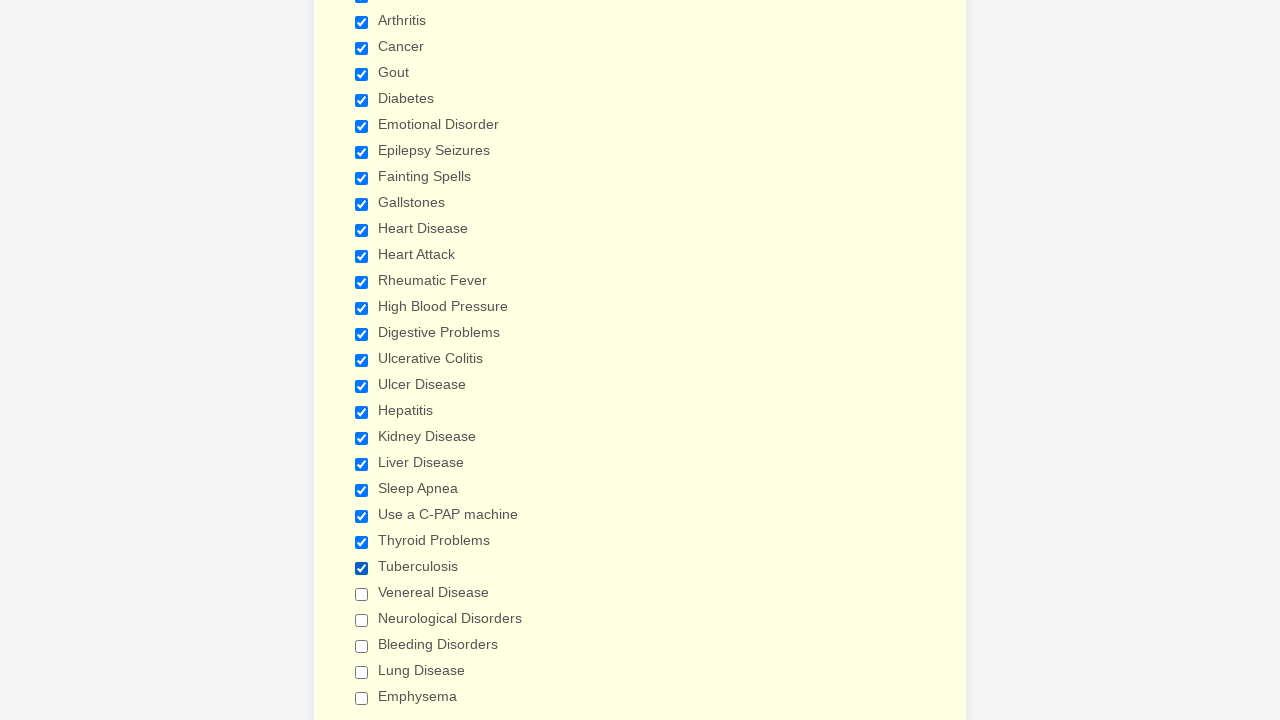

Clicked checkbox at index 24 to check it at (362, 594) on input[type='checkbox'] >> nth=24
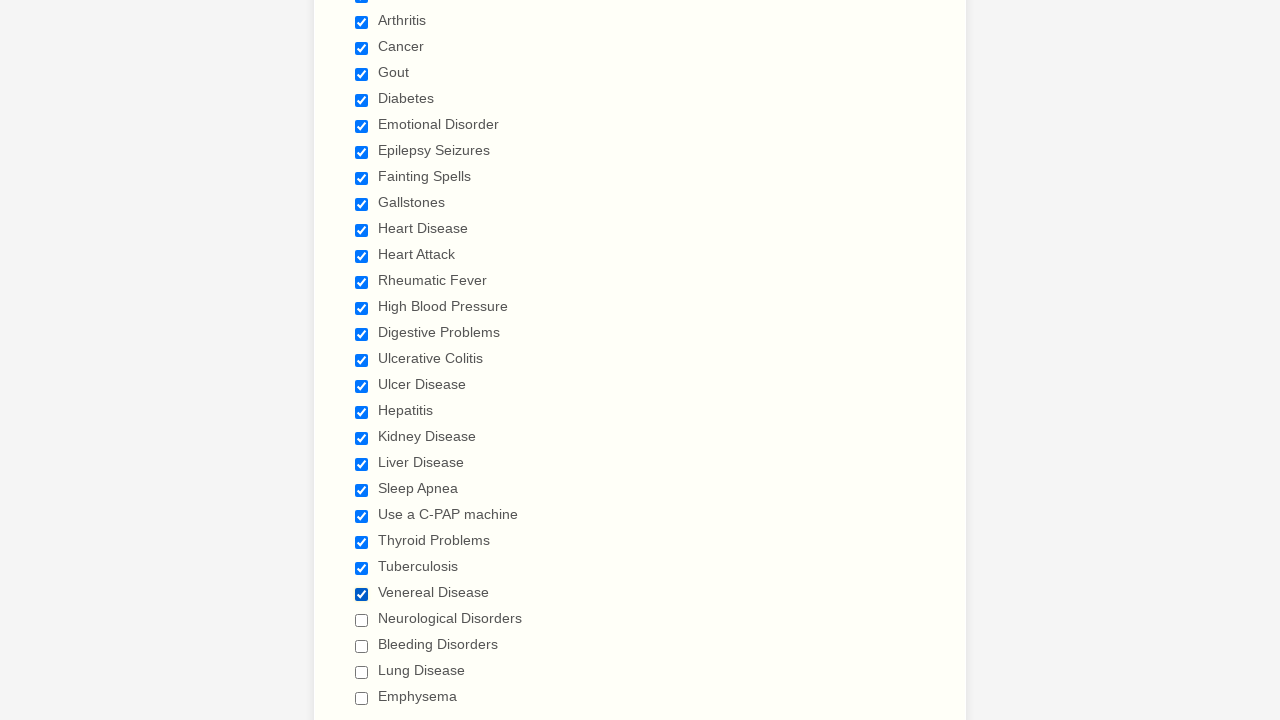

Verified checkbox at index 24 is checked
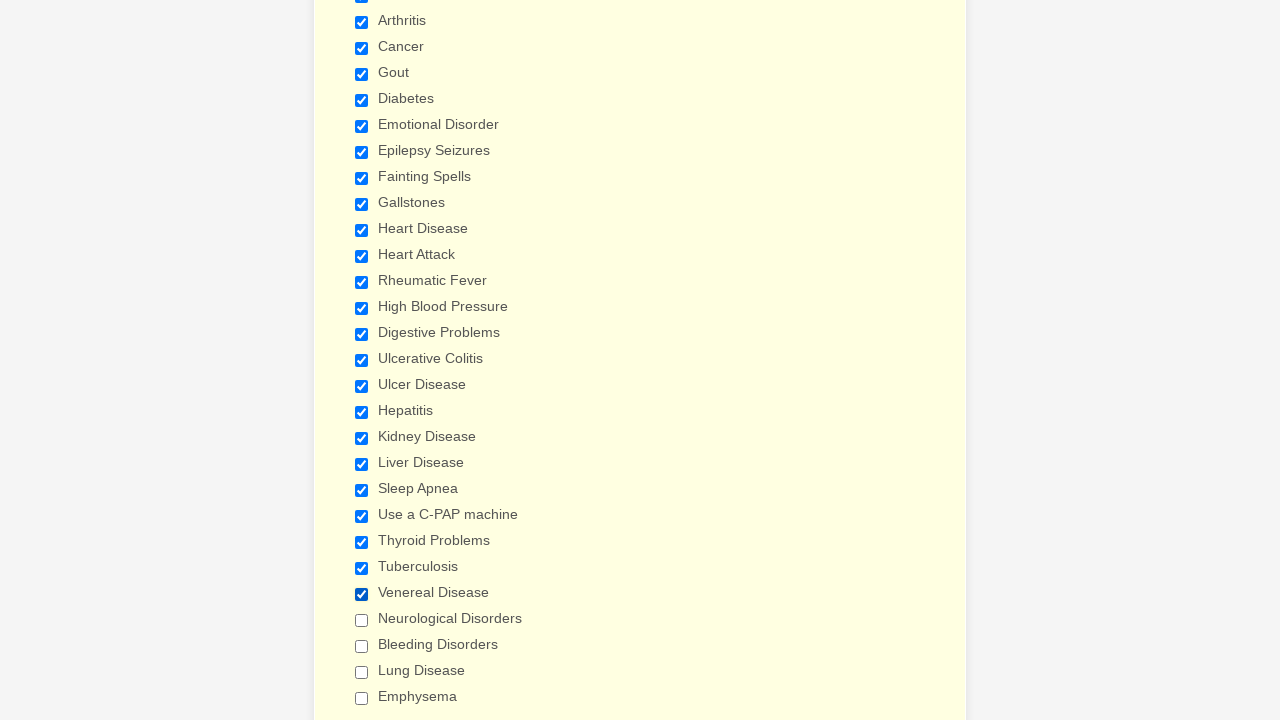

Clicked checkbox at index 25 to check it at (362, 620) on input[type='checkbox'] >> nth=25
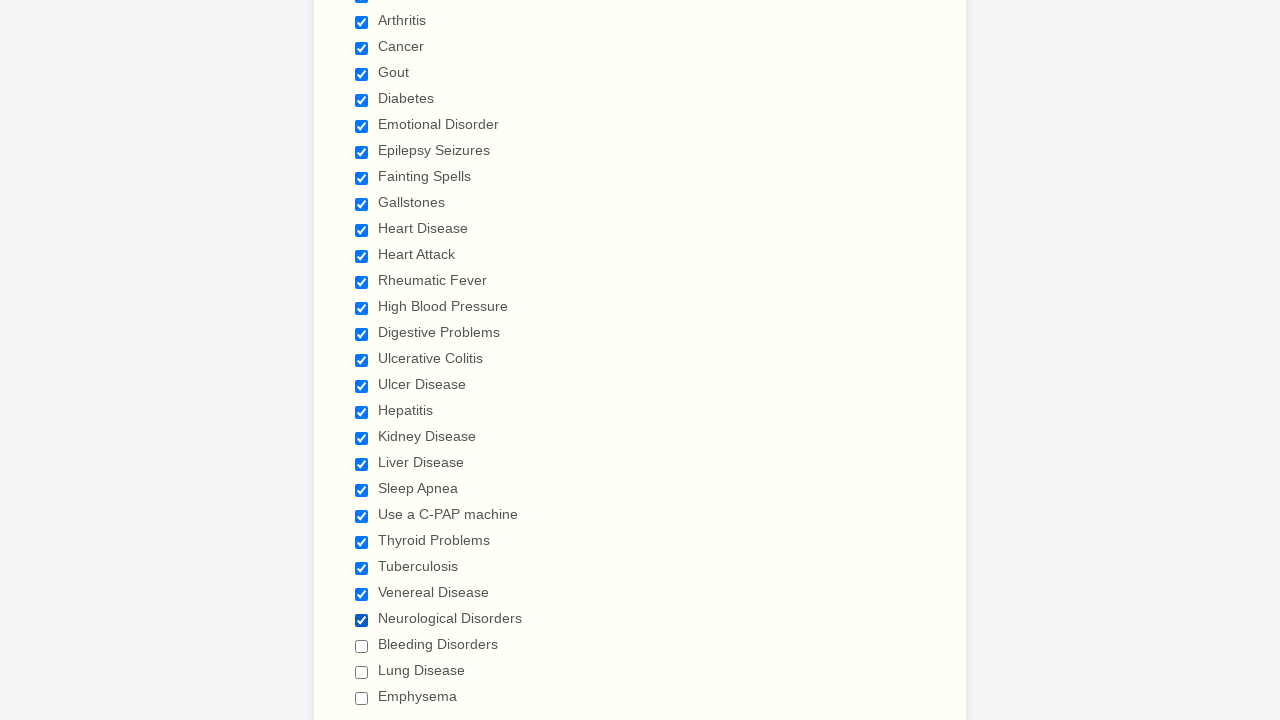

Verified checkbox at index 25 is checked
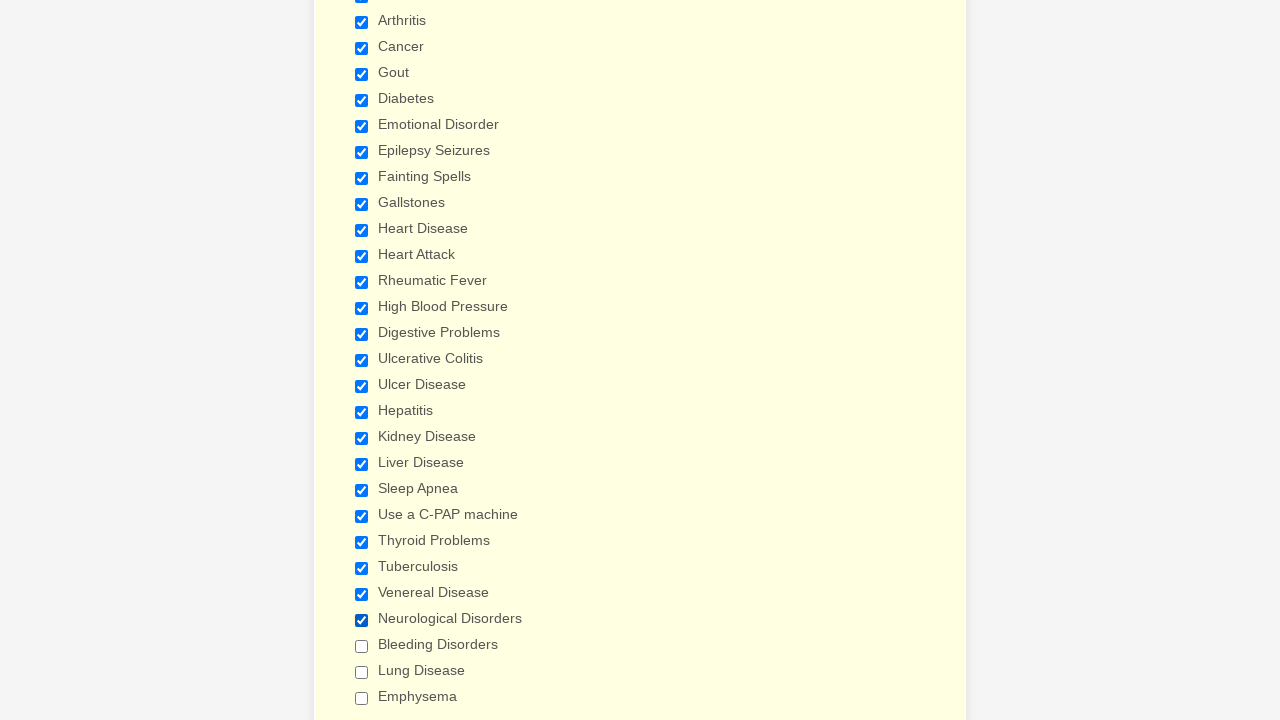

Clicked checkbox at index 26 to check it at (362, 646) on input[type='checkbox'] >> nth=26
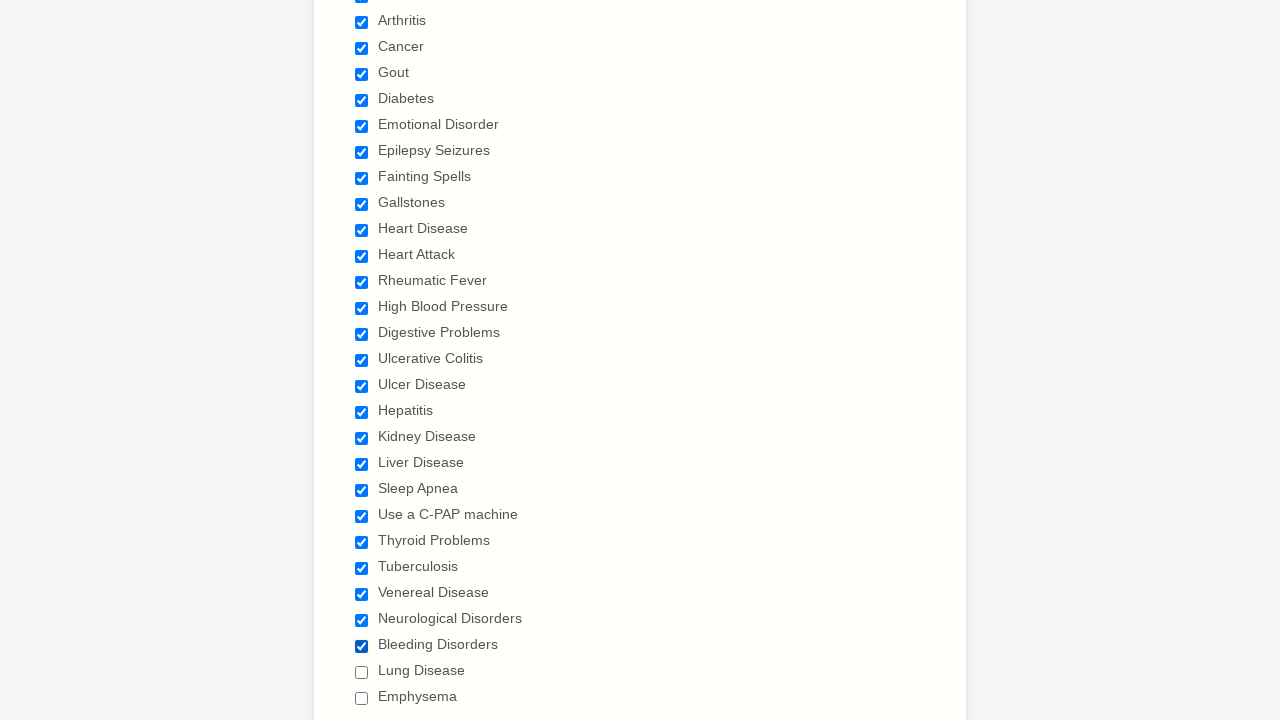

Verified checkbox at index 26 is checked
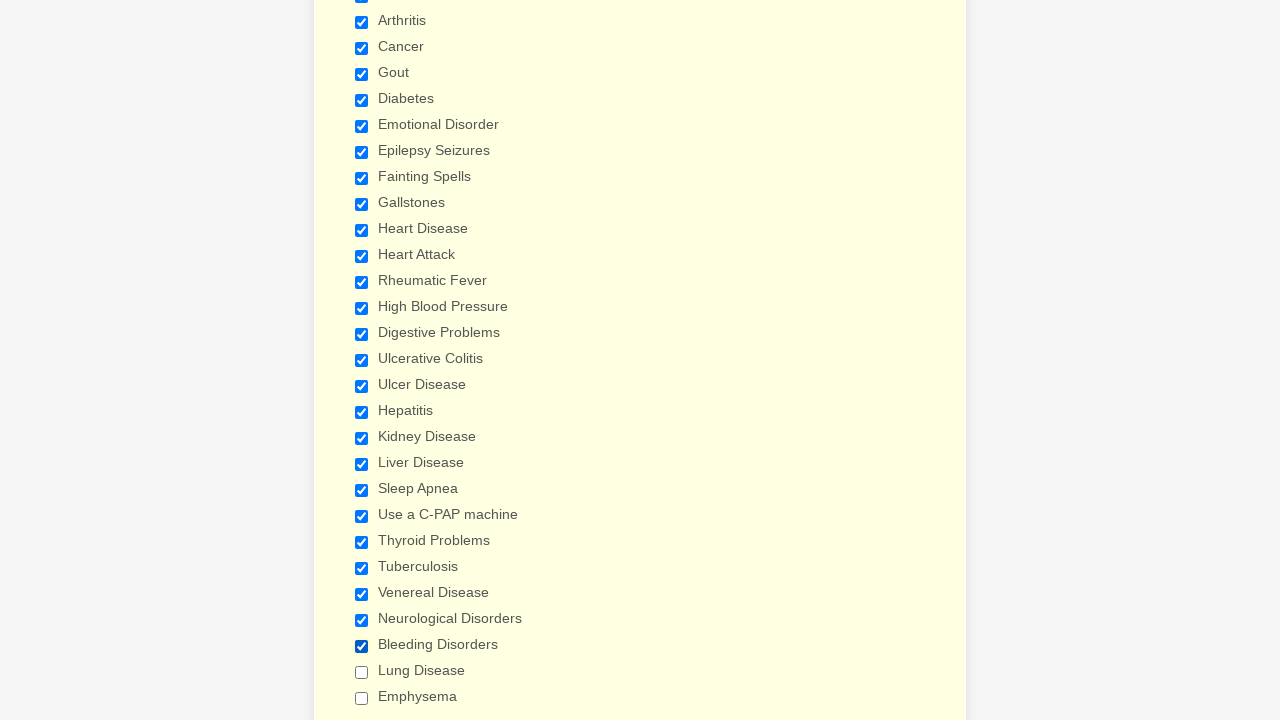

Clicked checkbox at index 27 to check it at (362, 672) on input[type='checkbox'] >> nth=27
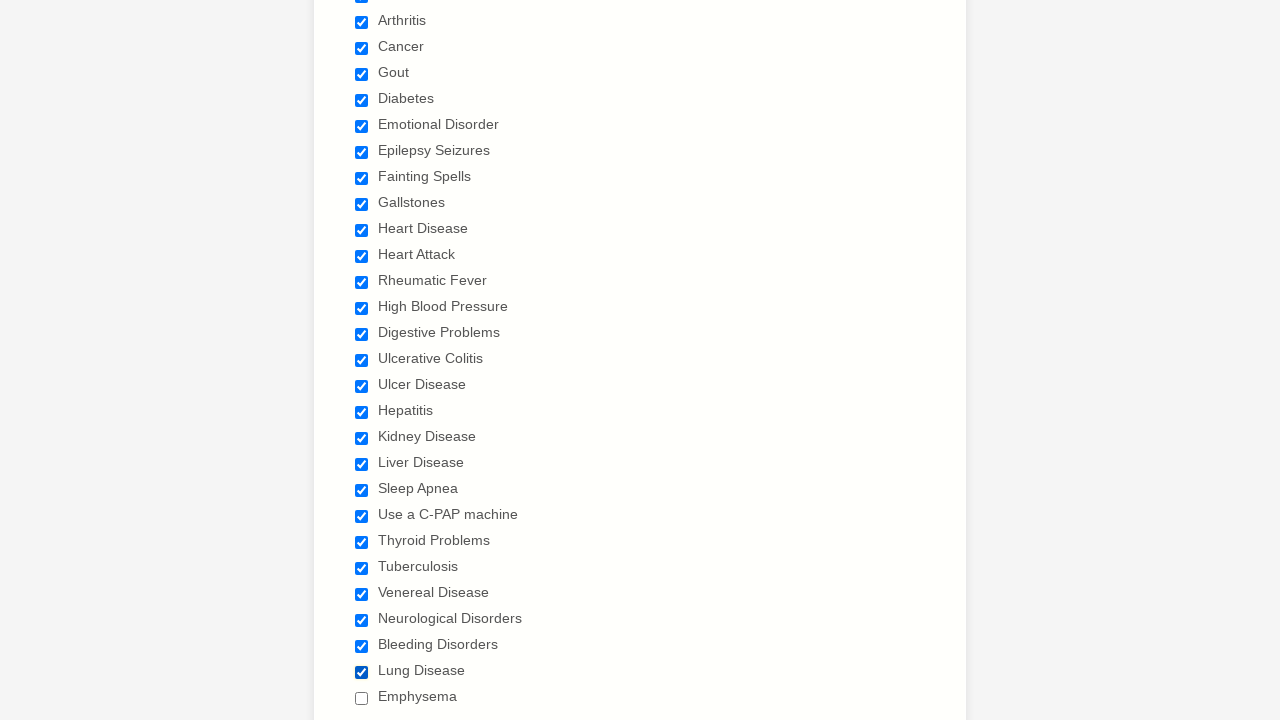

Verified checkbox at index 27 is checked
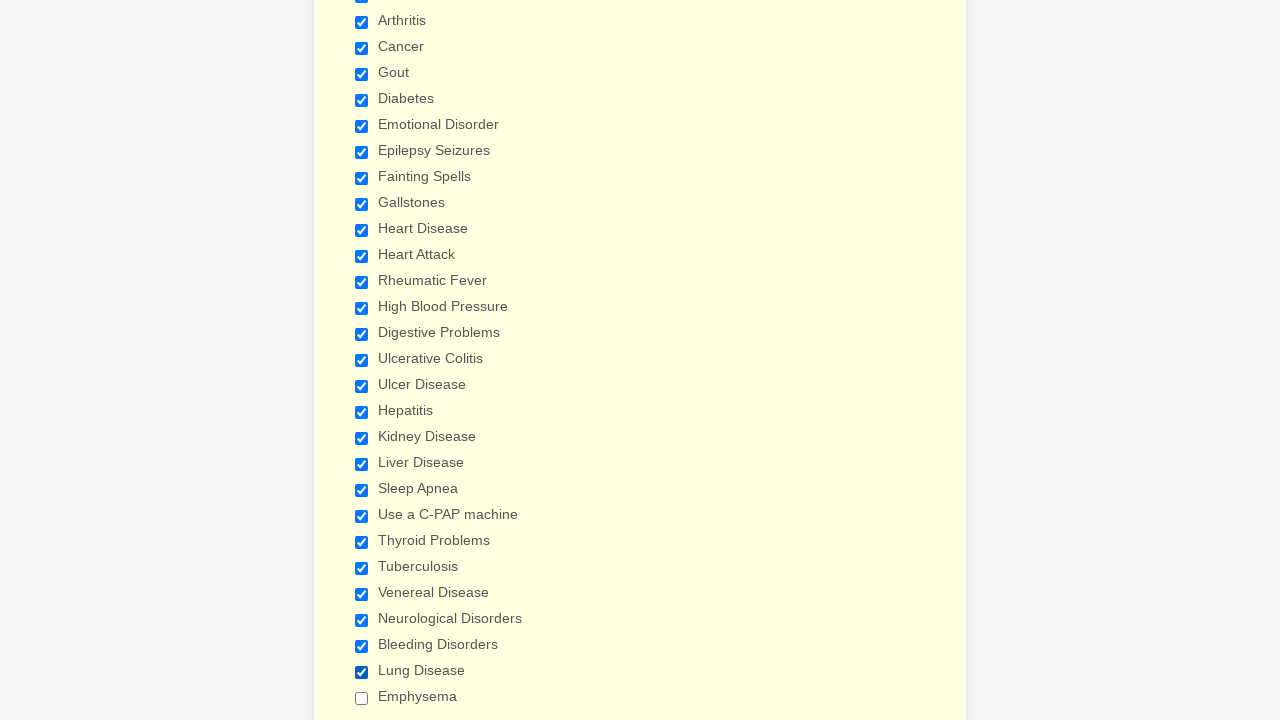

Clicked checkbox at index 28 to check it at (362, 698) on input[type='checkbox'] >> nth=28
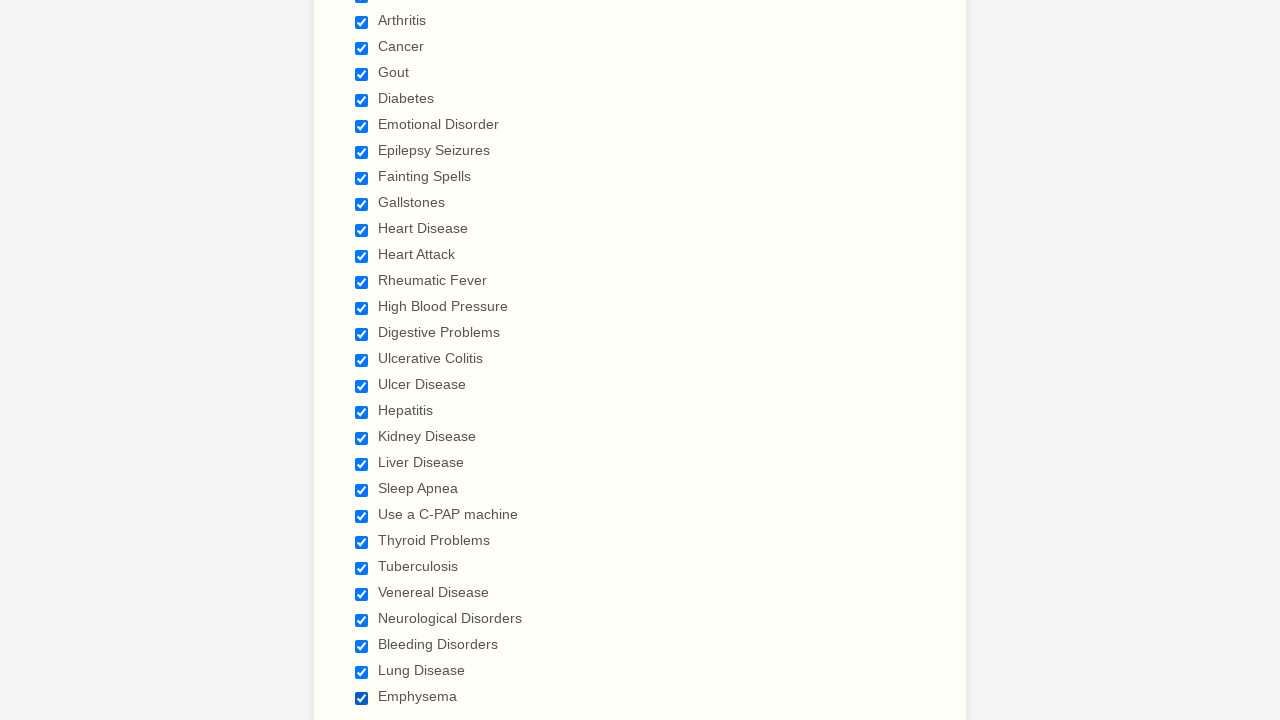

Verified checkbox at index 28 is checked
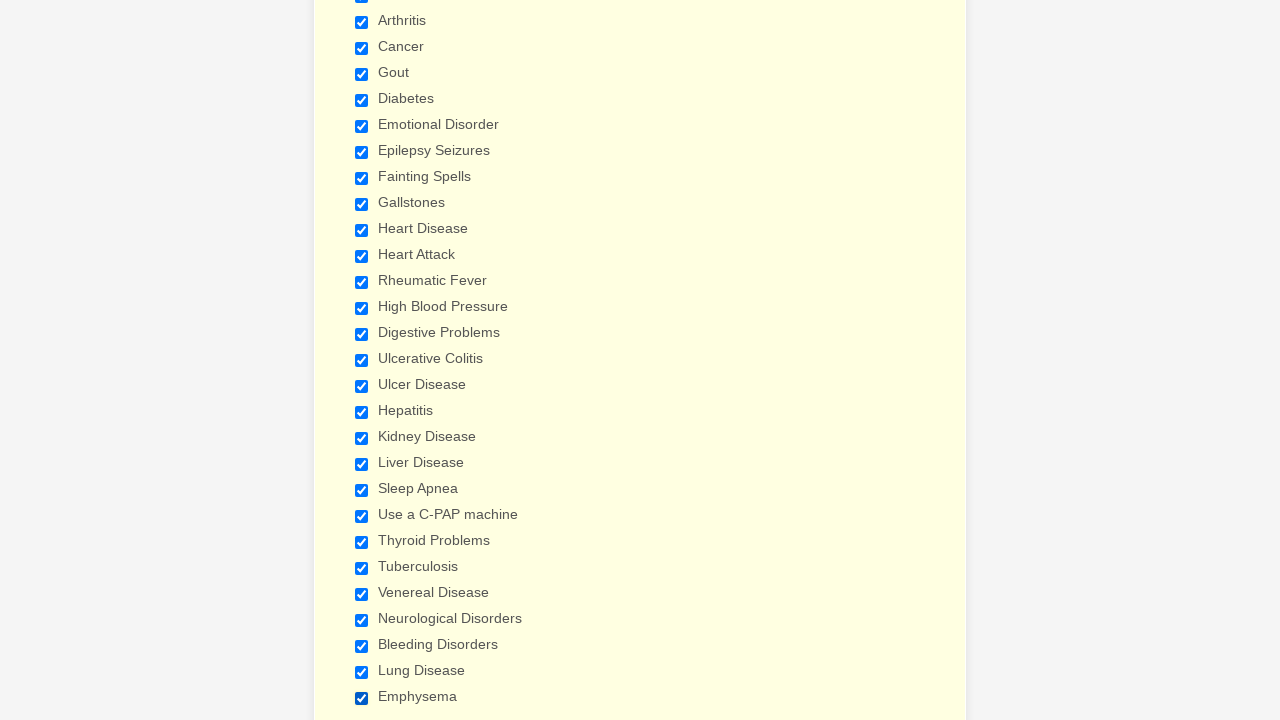

Clicked checkbox at index 0 to uncheck it at (362, 360) on input[type='checkbox'] >> nth=0
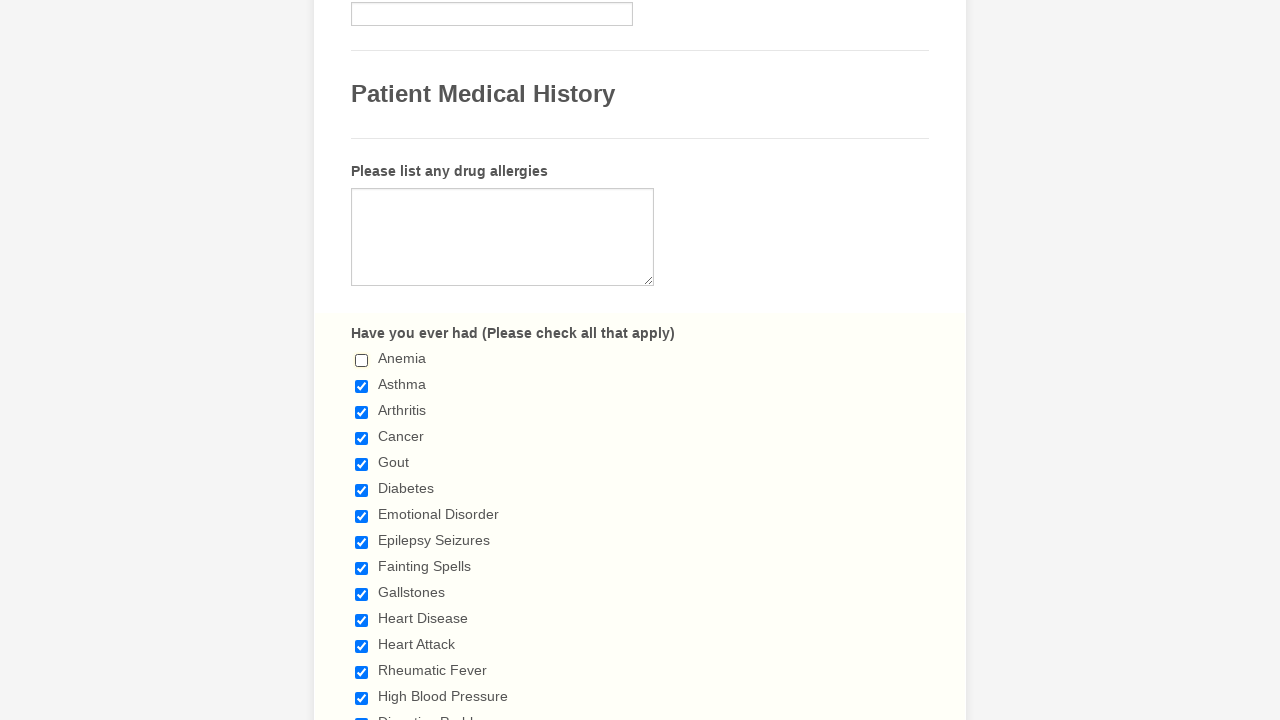

Verified checkbox at index 0 is unchecked
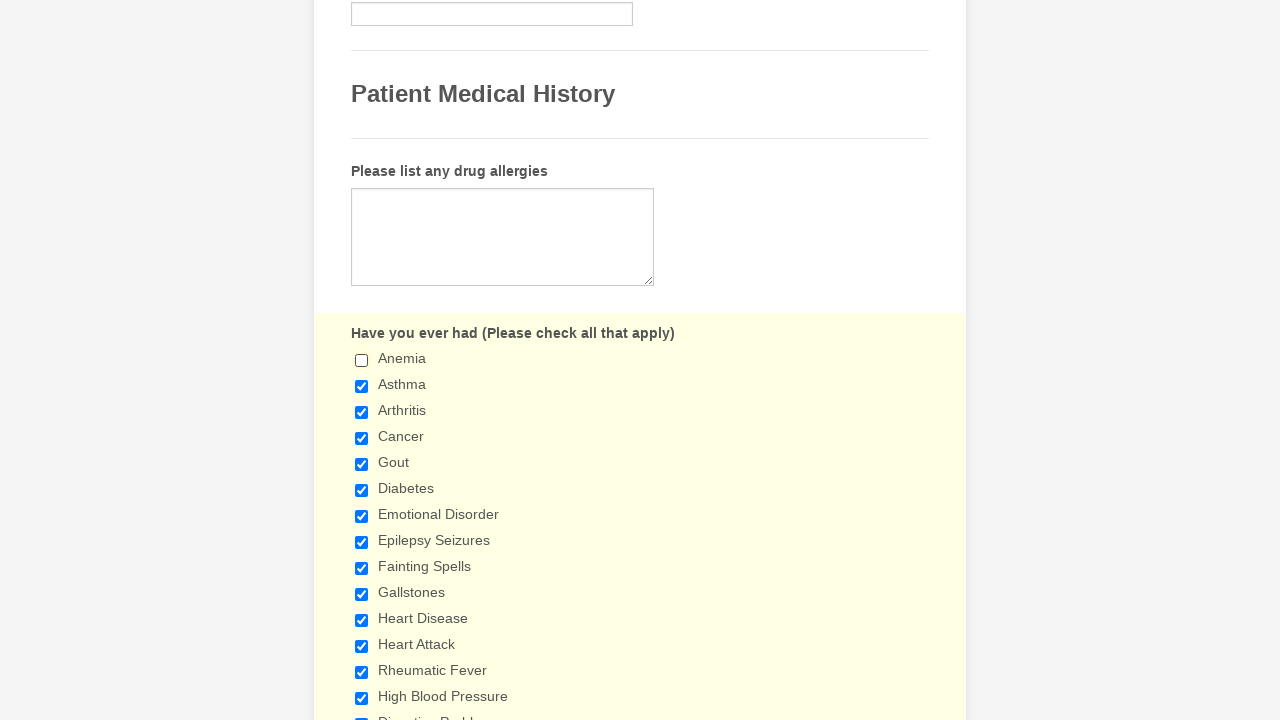

Clicked checkbox at index 1 to uncheck it at (362, 386) on input[type='checkbox'] >> nth=1
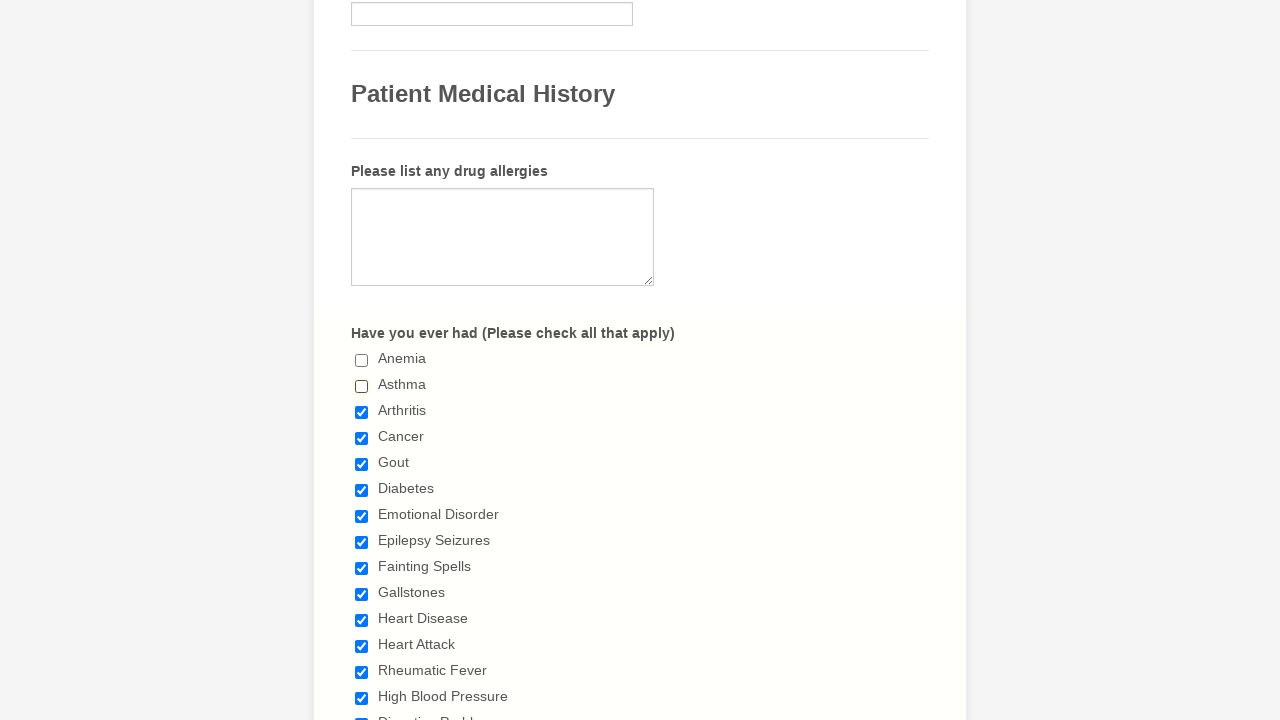

Verified checkbox at index 1 is unchecked
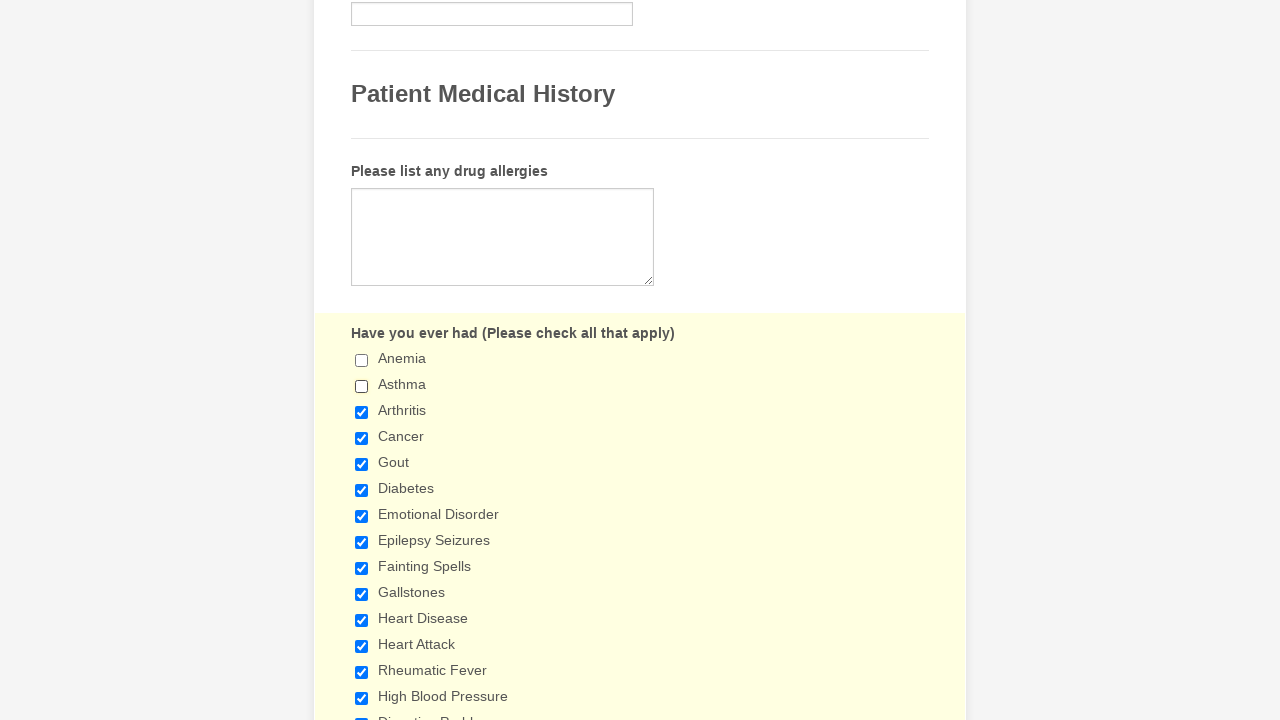

Clicked checkbox at index 2 to uncheck it at (362, 412) on input[type='checkbox'] >> nth=2
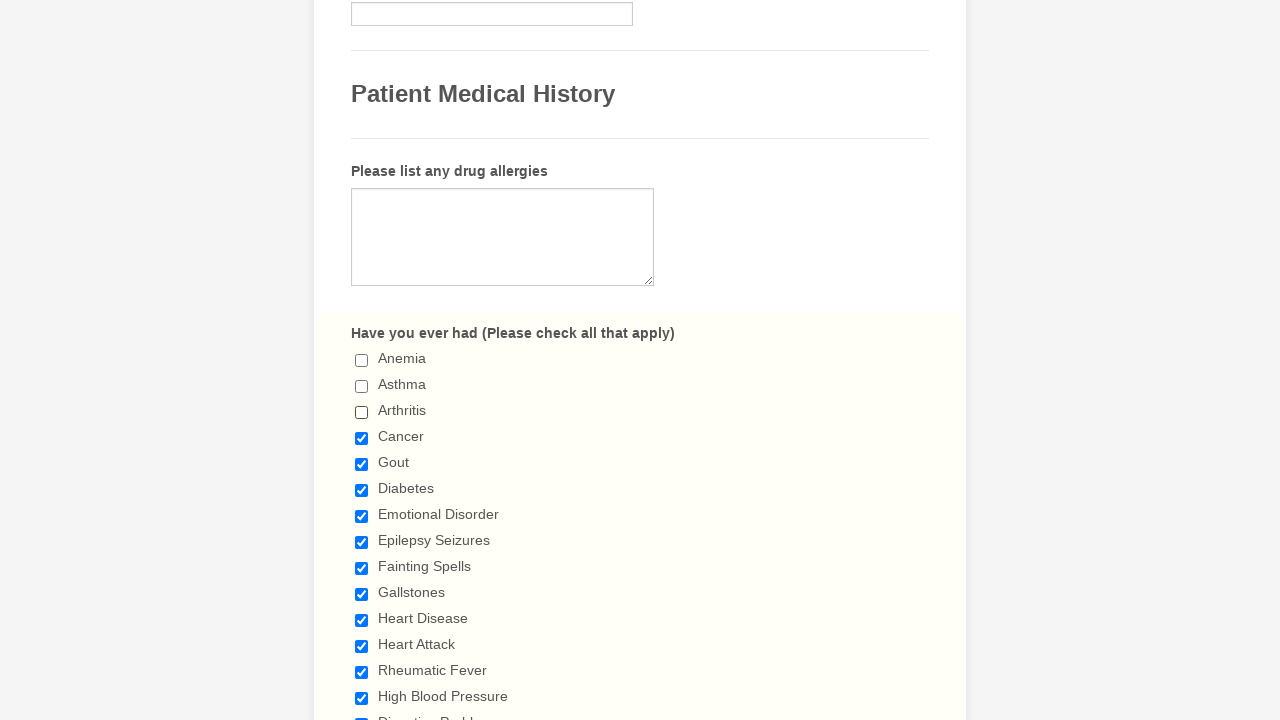

Verified checkbox at index 2 is unchecked
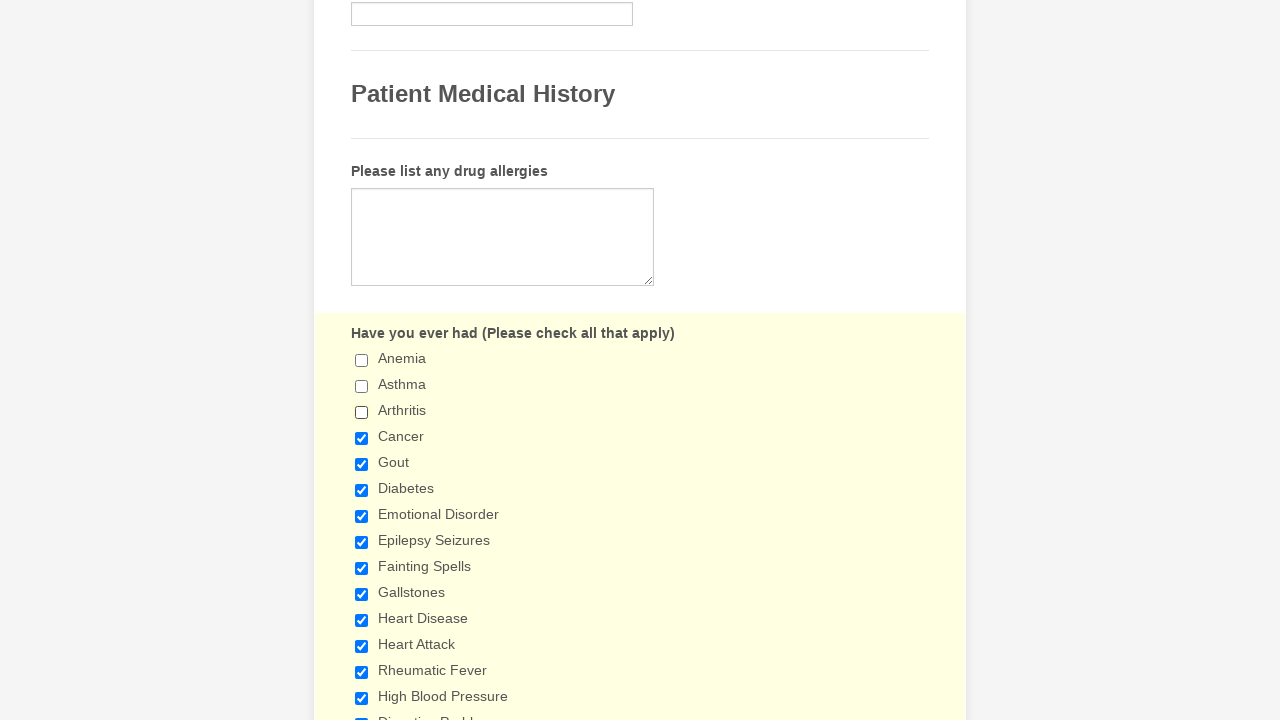

Clicked checkbox at index 3 to uncheck it at (362, 438) on input[type='checkbox'] >> nth=3
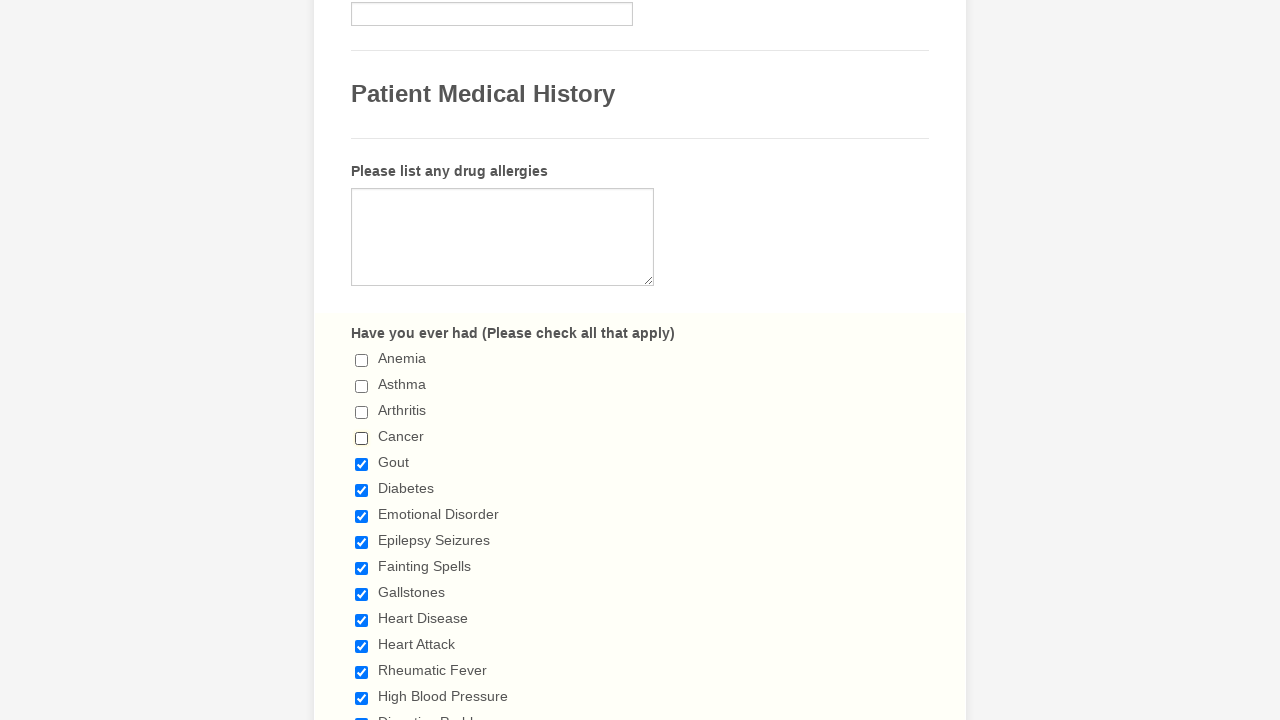

Verified checkbox at index 3 is unchecked
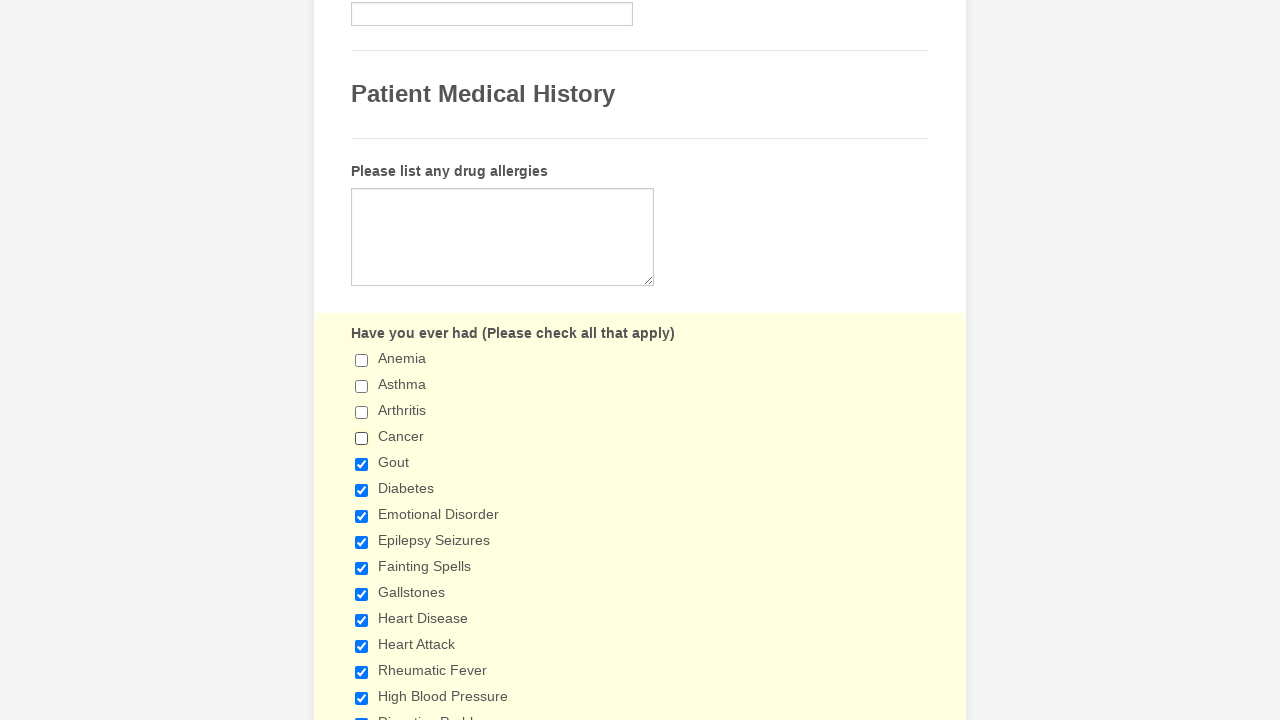

Clicked checkbox at index 4 to uncheck it at (362, 464) on input[type='checkbox'] >> nth=4
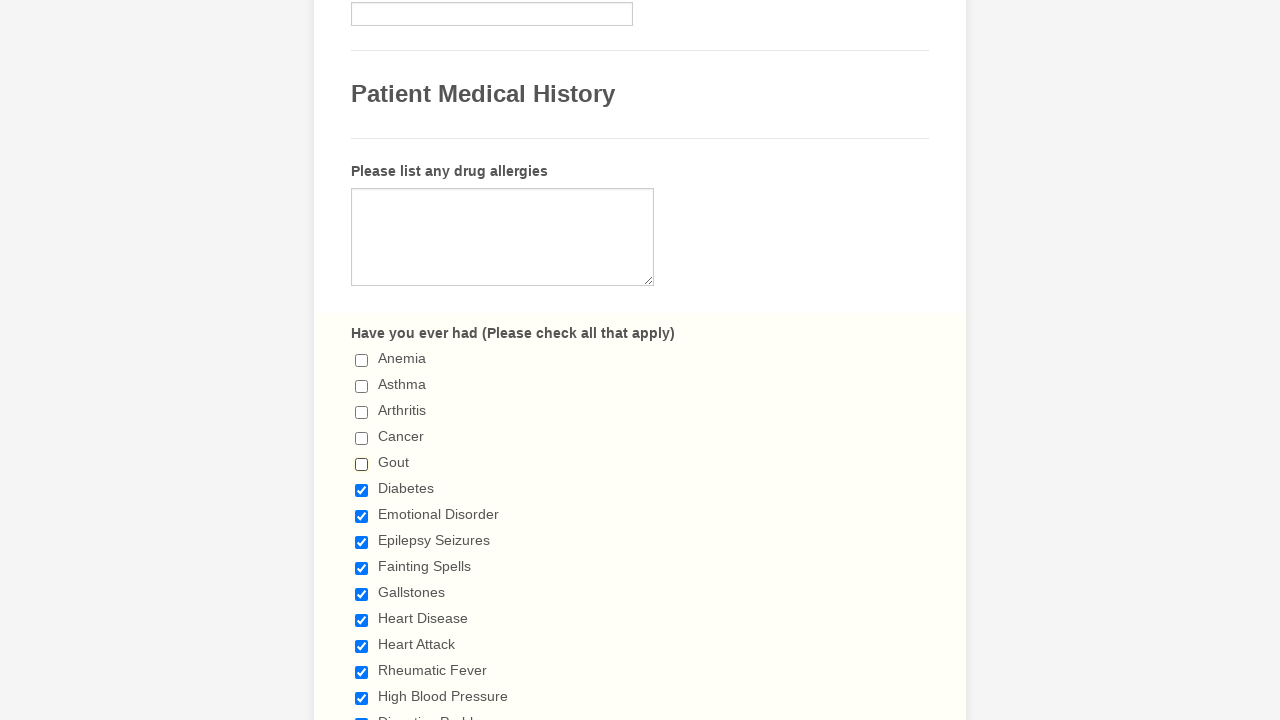

Verified checkbox at index 4 is unchecked
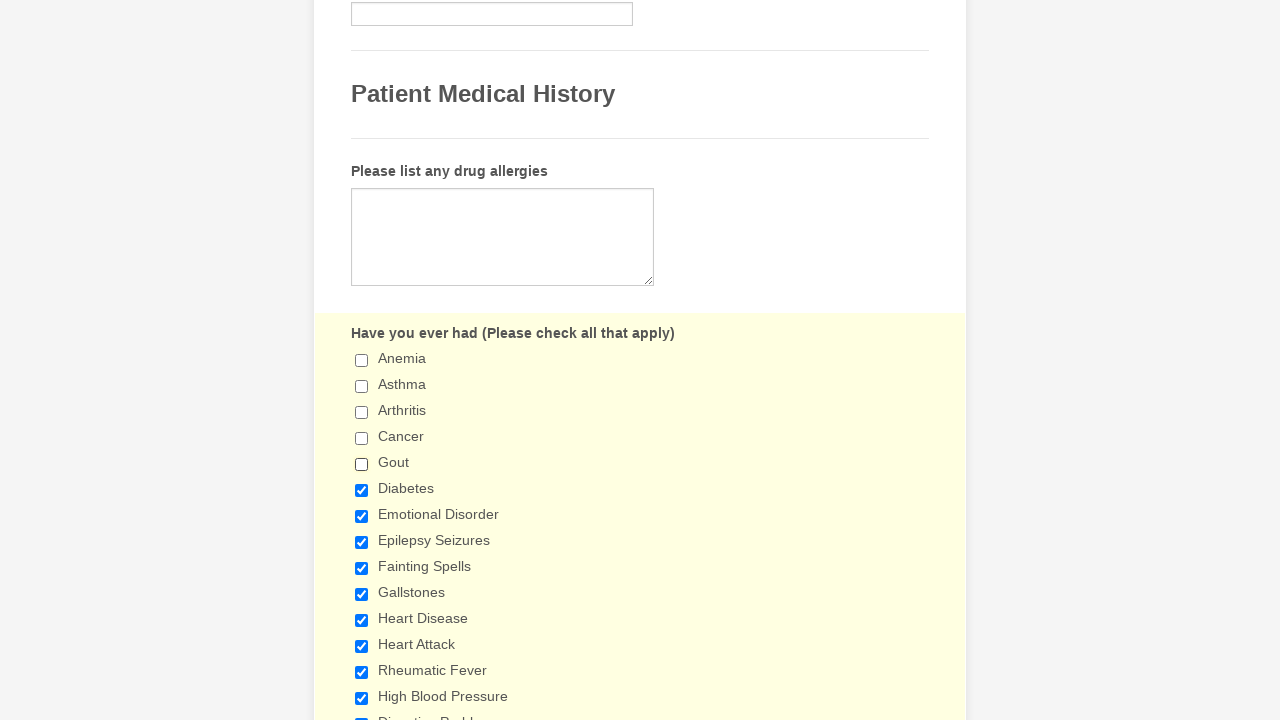

Clicked checkbox at index 5 to uncheck it at (362, 490) on input[type='checkbox'] >> nth=5
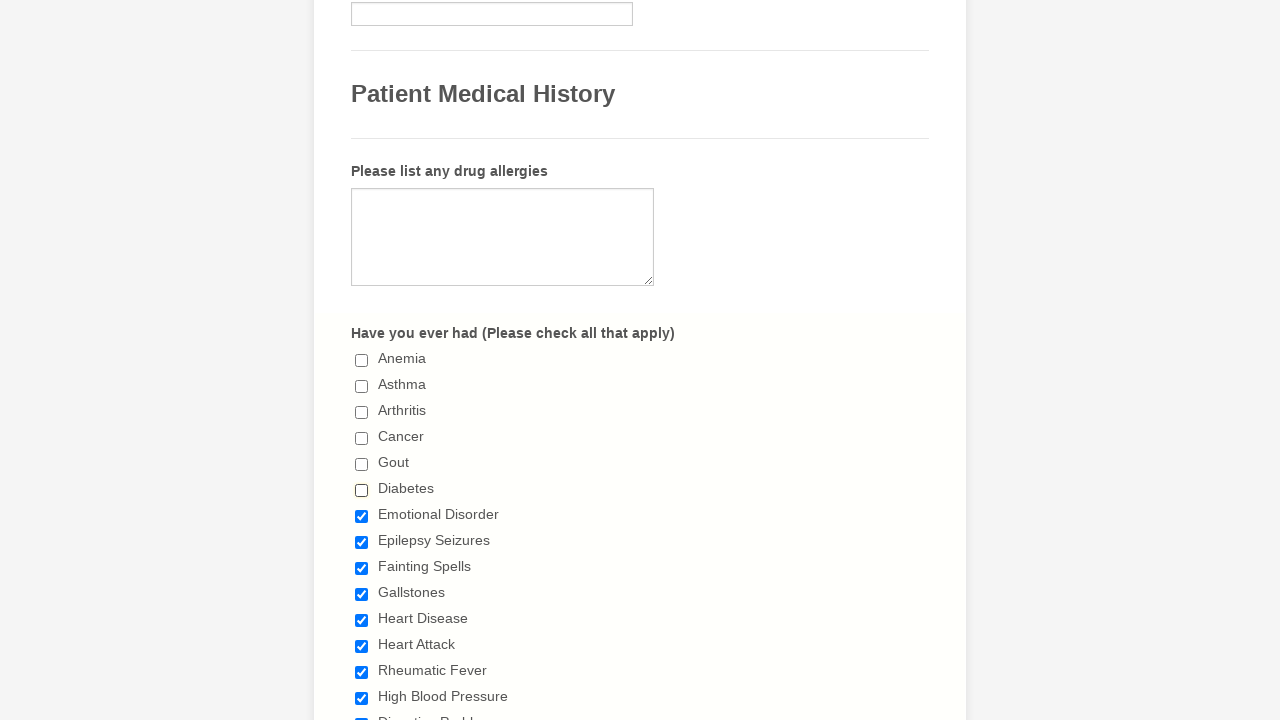

Verified checkbox at index 5 is unchecked
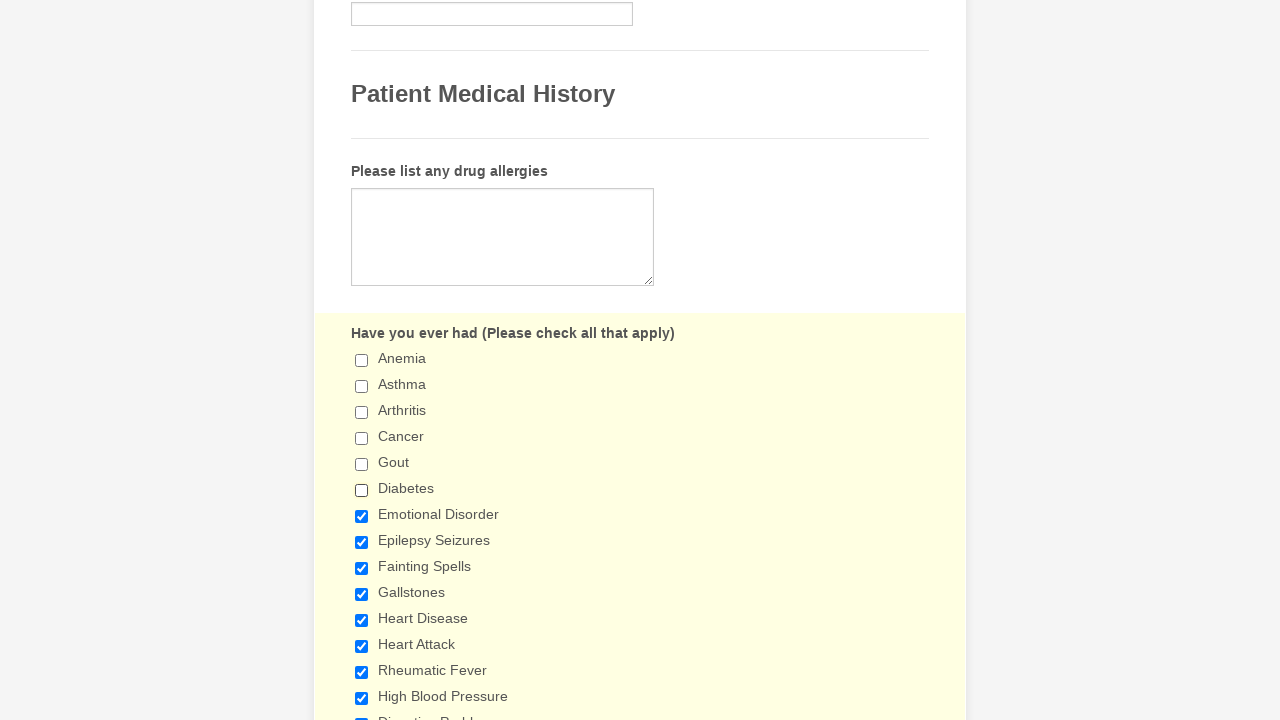

Clicked checkbox at index 6 to uncheck it at (362, 516) on input[type='checkbox'] >> nth=6
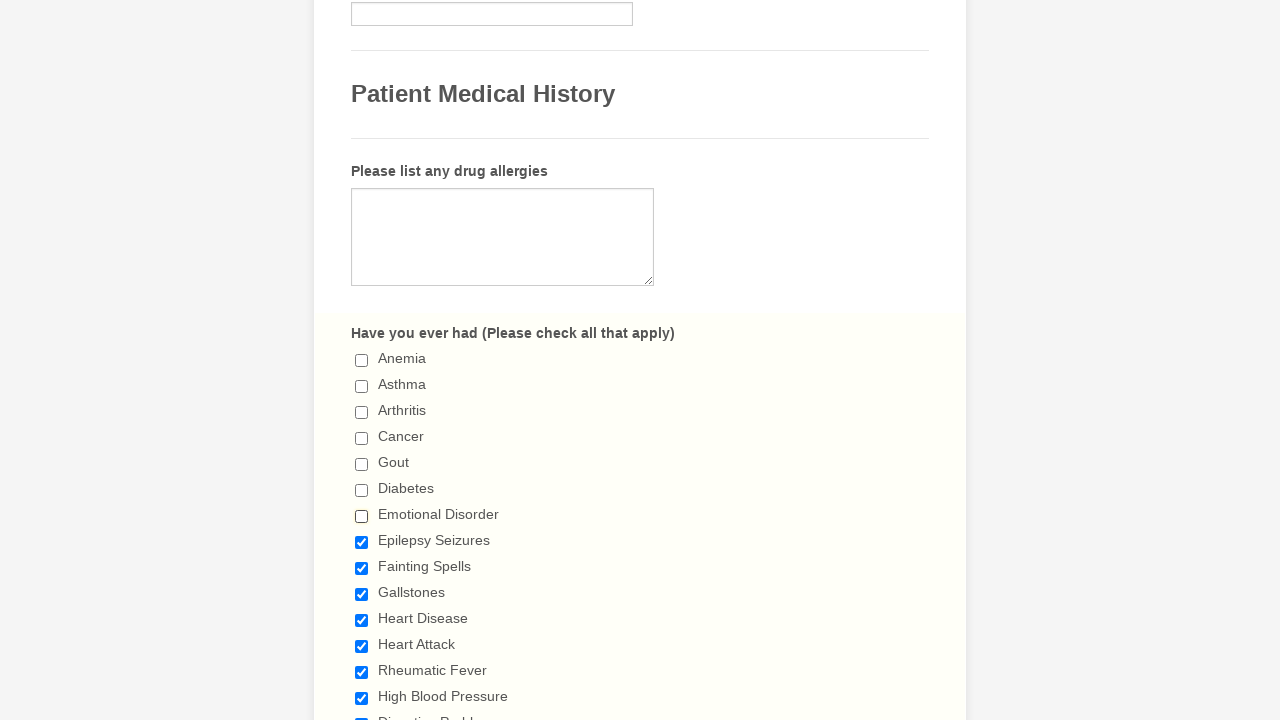

Verified checkbox at index 6 is unchecked
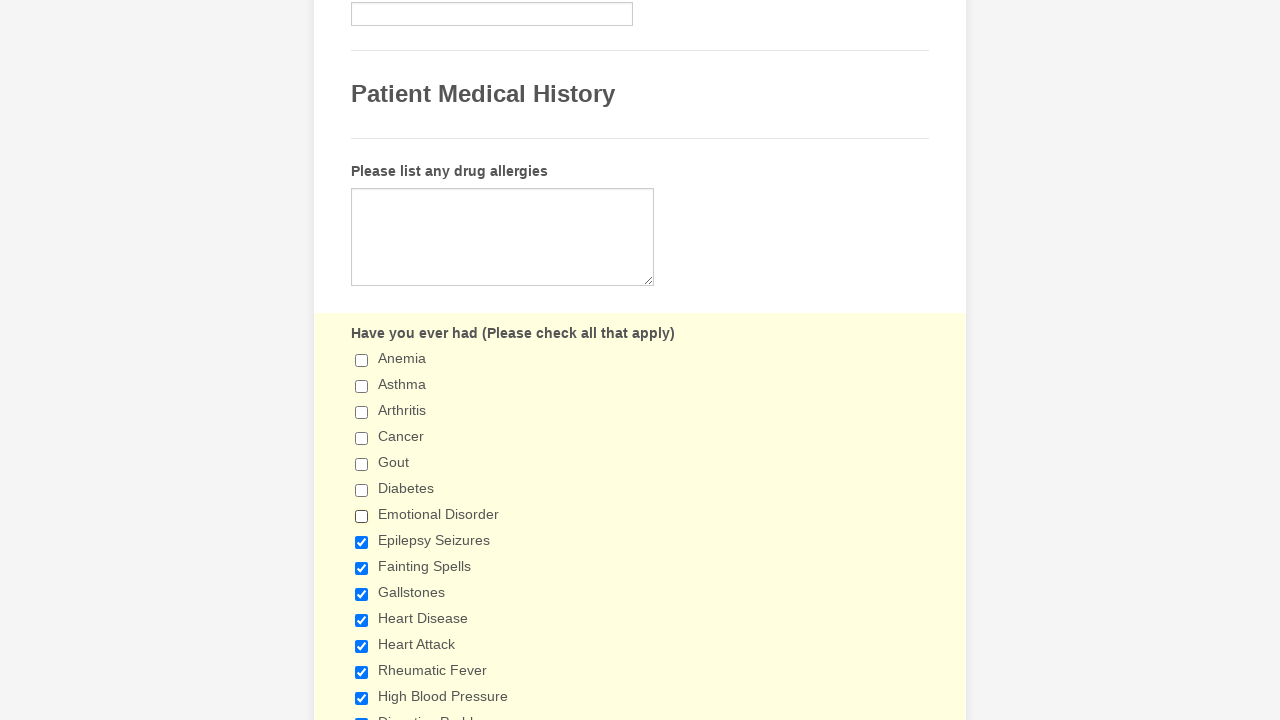

Clicked checkbox at index 7 to uncheck it at (362, 542) on input[type='checkbox'] >> nth=7
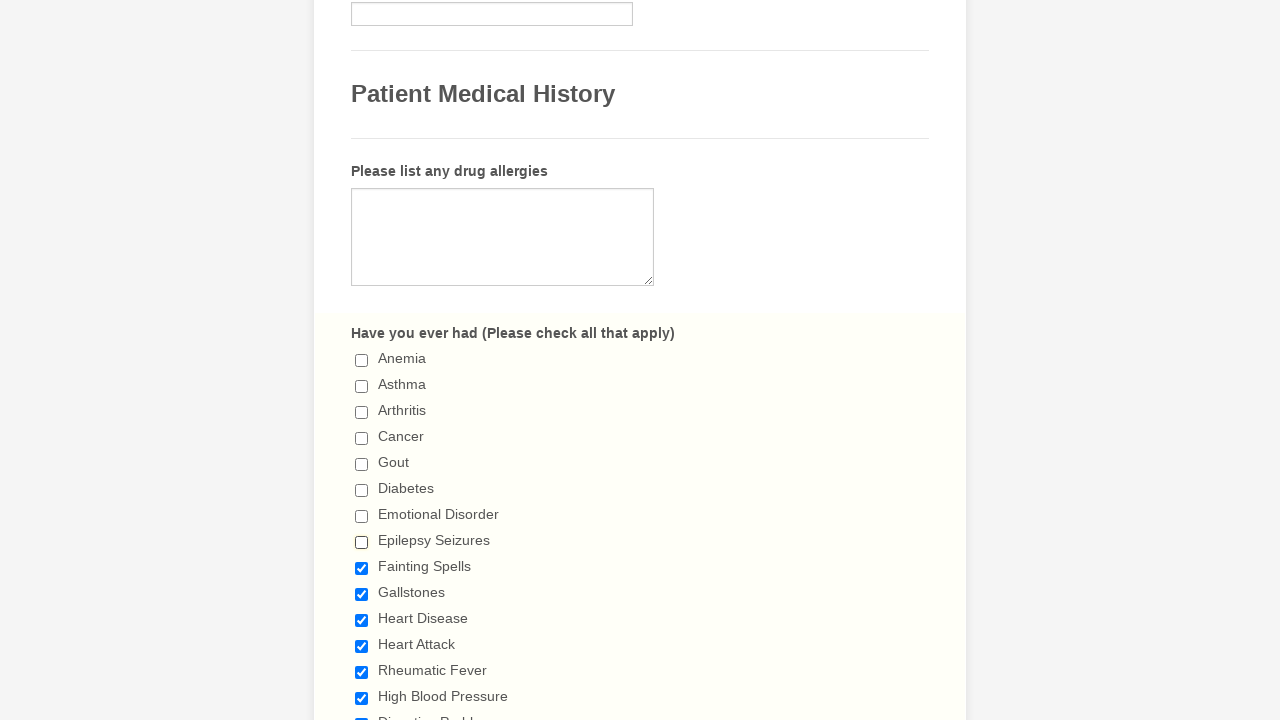

Verified checkbox at index 7 is unchecked
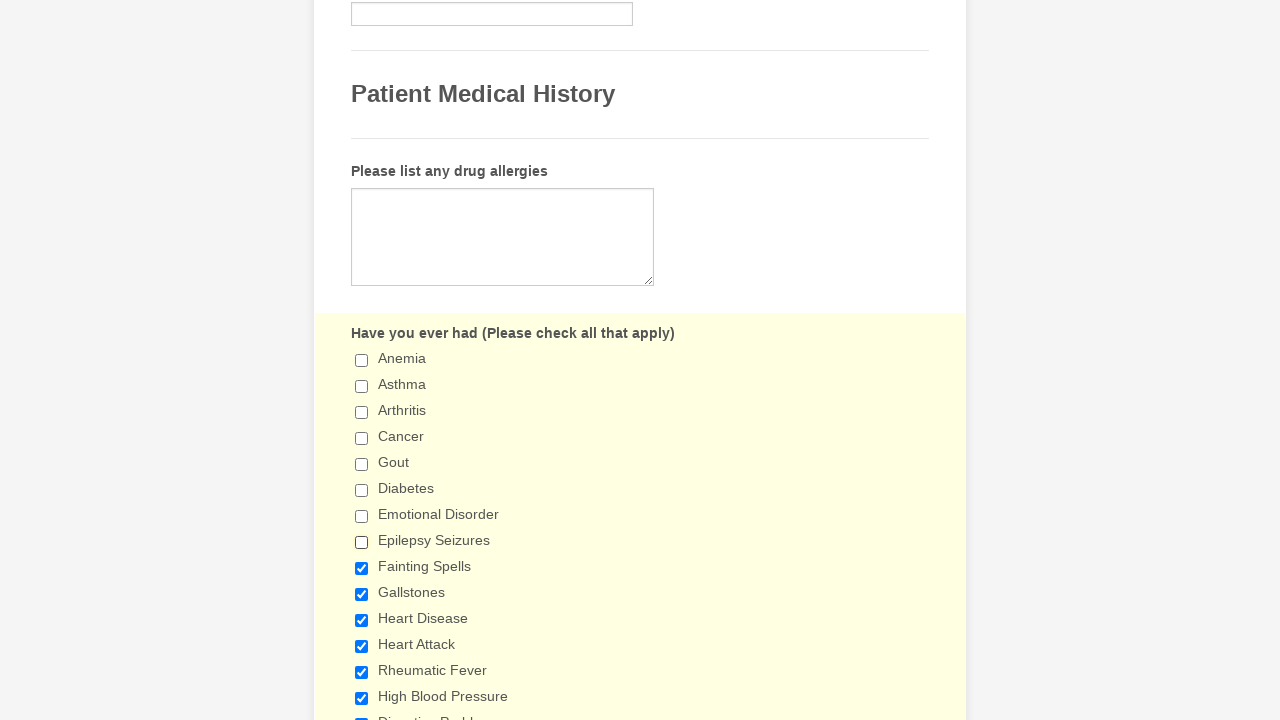

Clicked checkbox at index 8 to uncheck it at (362, 568) on input[type='checkbox'] >> nth=8
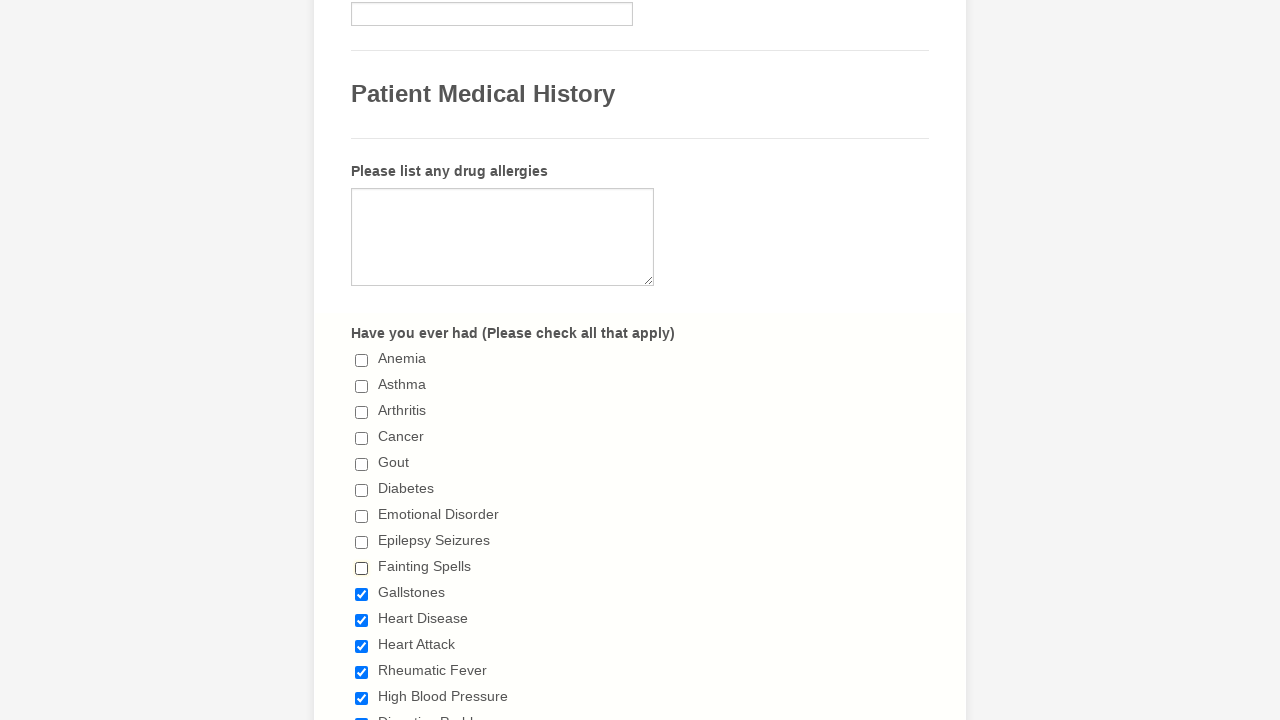

Verified checkbox at index 8 is unchecked
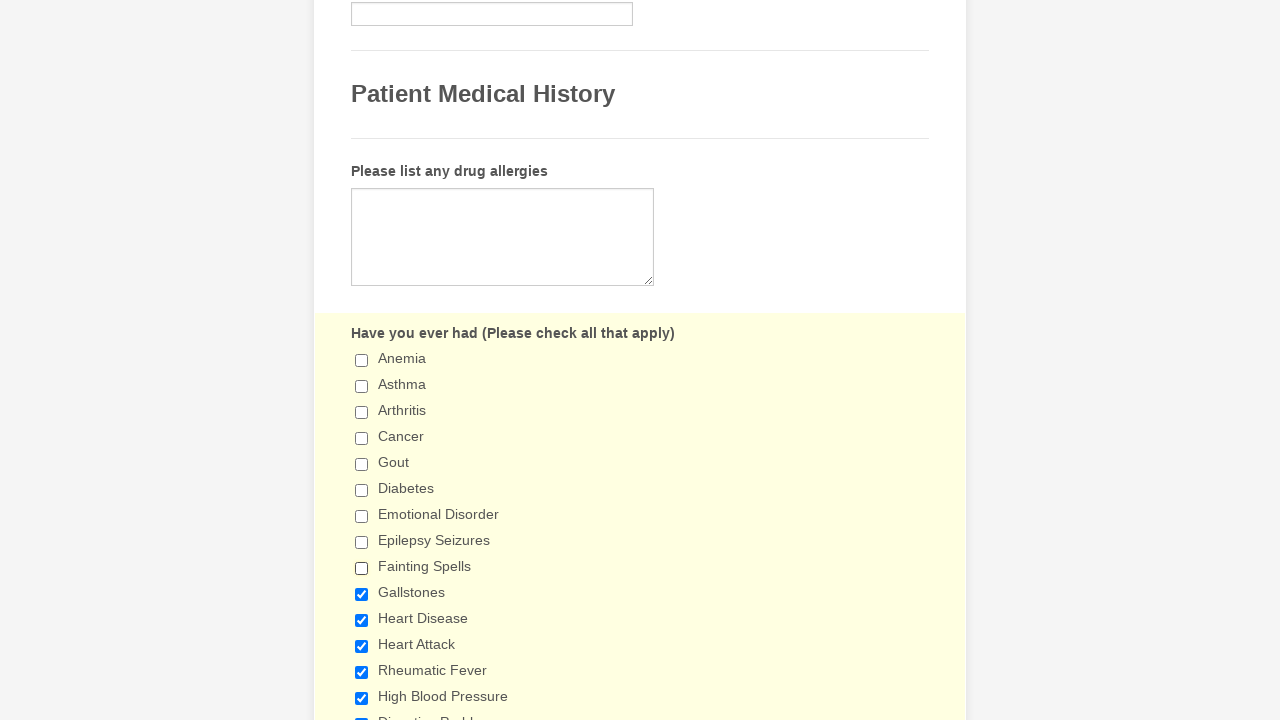

Clicked checkbox at index 9 to uncheck it at (362, 594) on input[type='checkbox'] >> nth=9
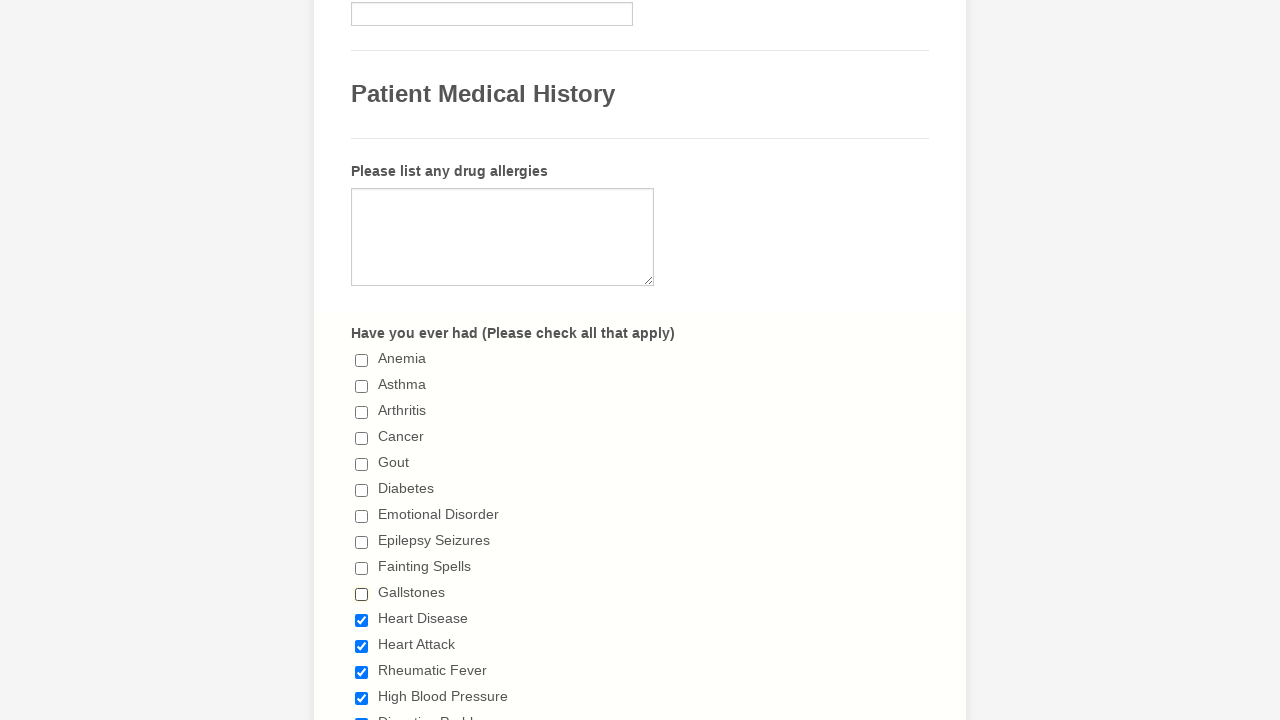

Verified checkbox at index 9 is unchecked
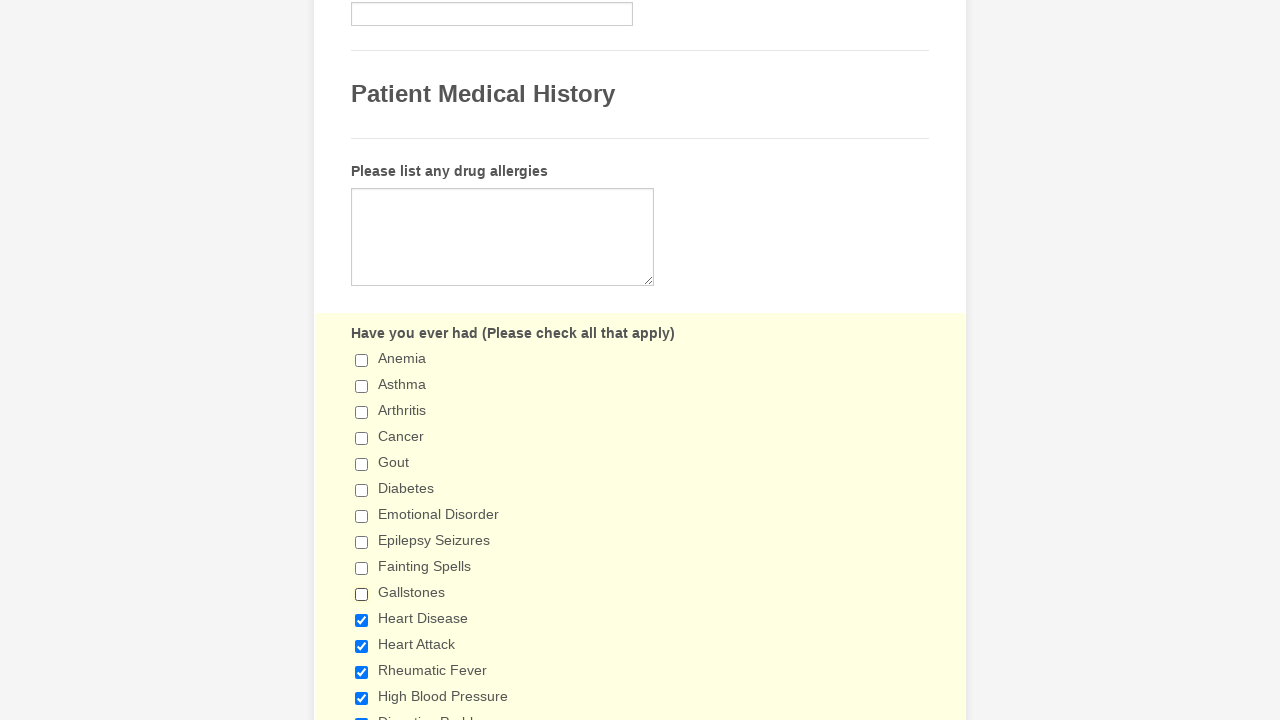

Clicked checkbox at index 10 to uncheck it at (362, 620) on input[type='checkbox'] >> nth=10
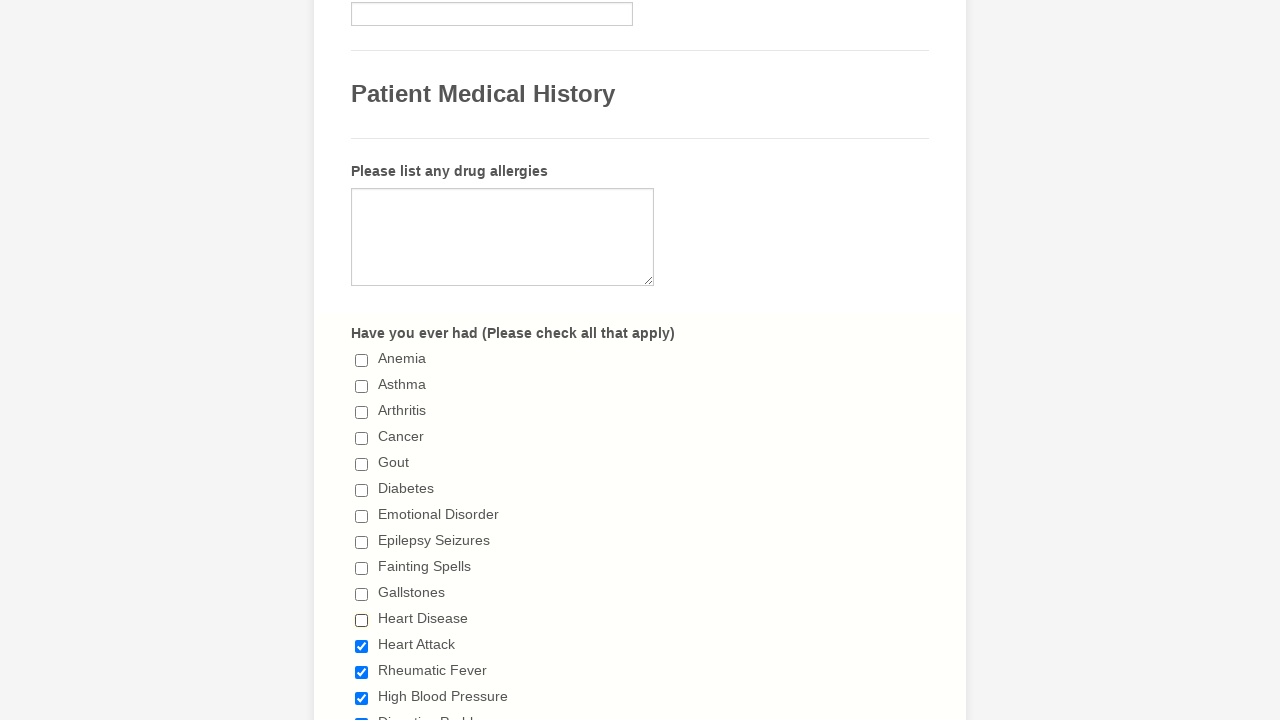

Verified checkbox at index 10 is unchecked
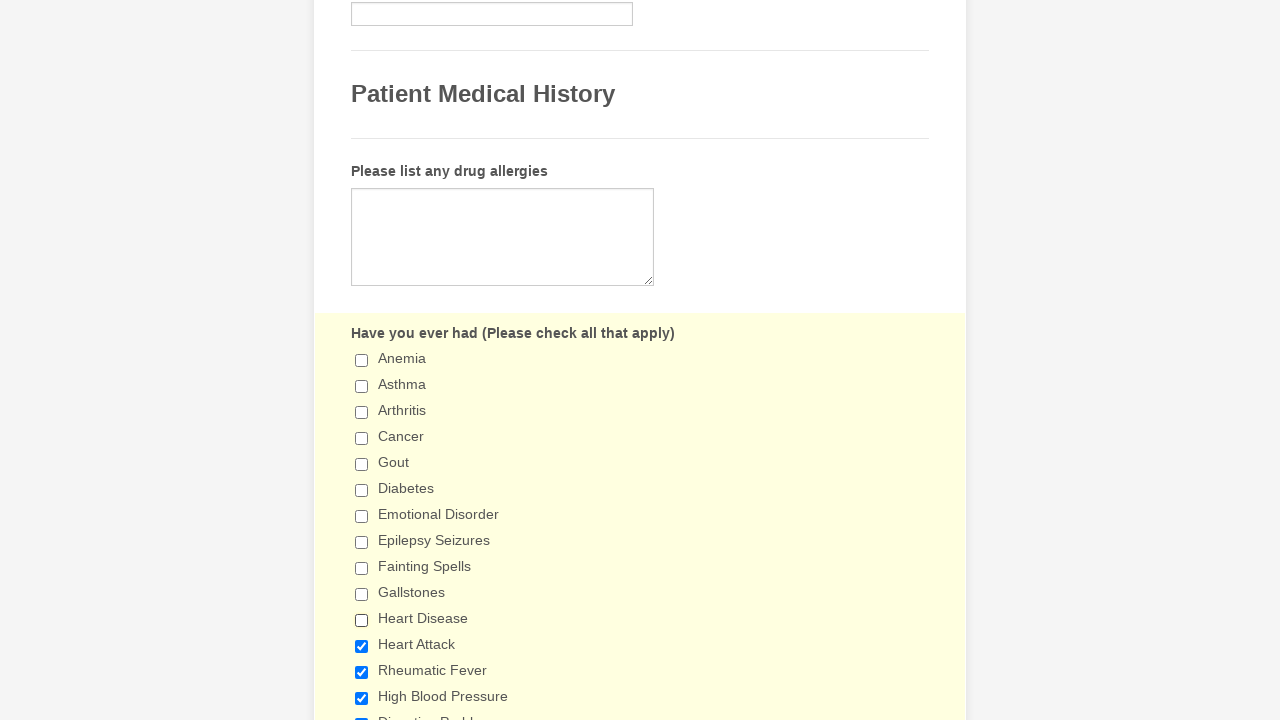

Clicked checkbox at index 11 to uncheck it at (362, 646) on input[type='checkbox'] >> nth=11
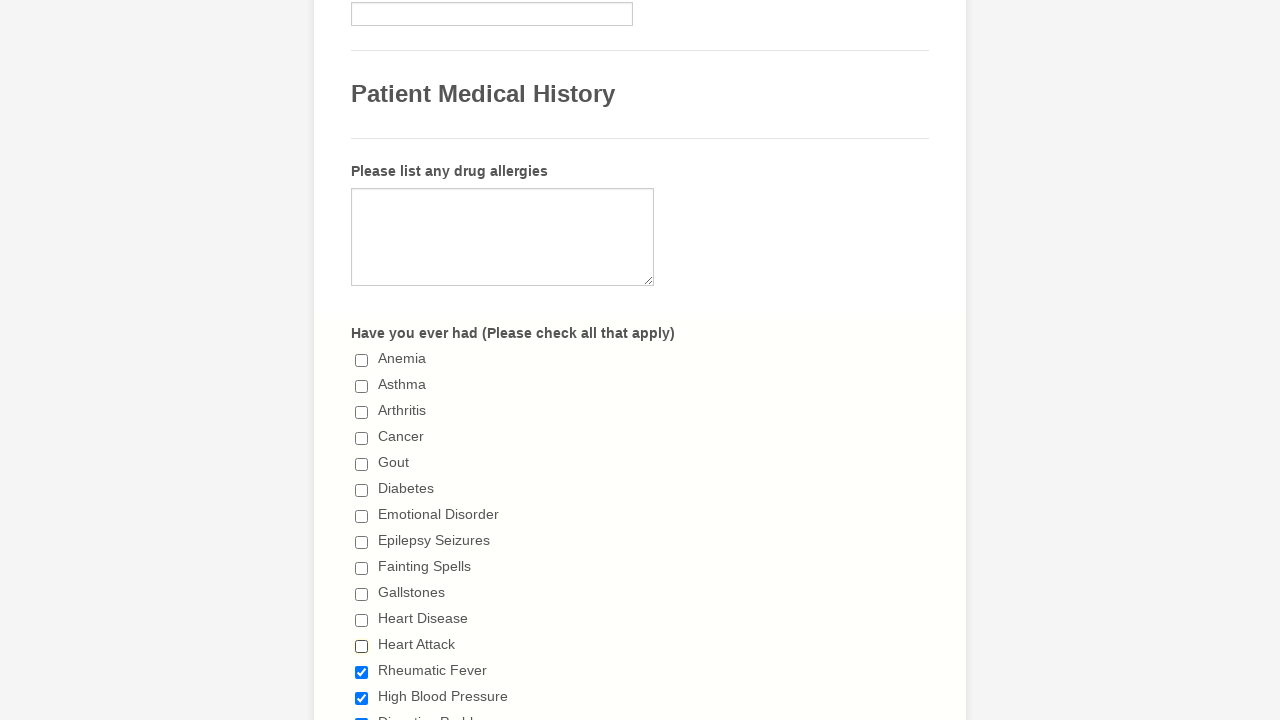

Verified checkbox at index 11 is unchecked
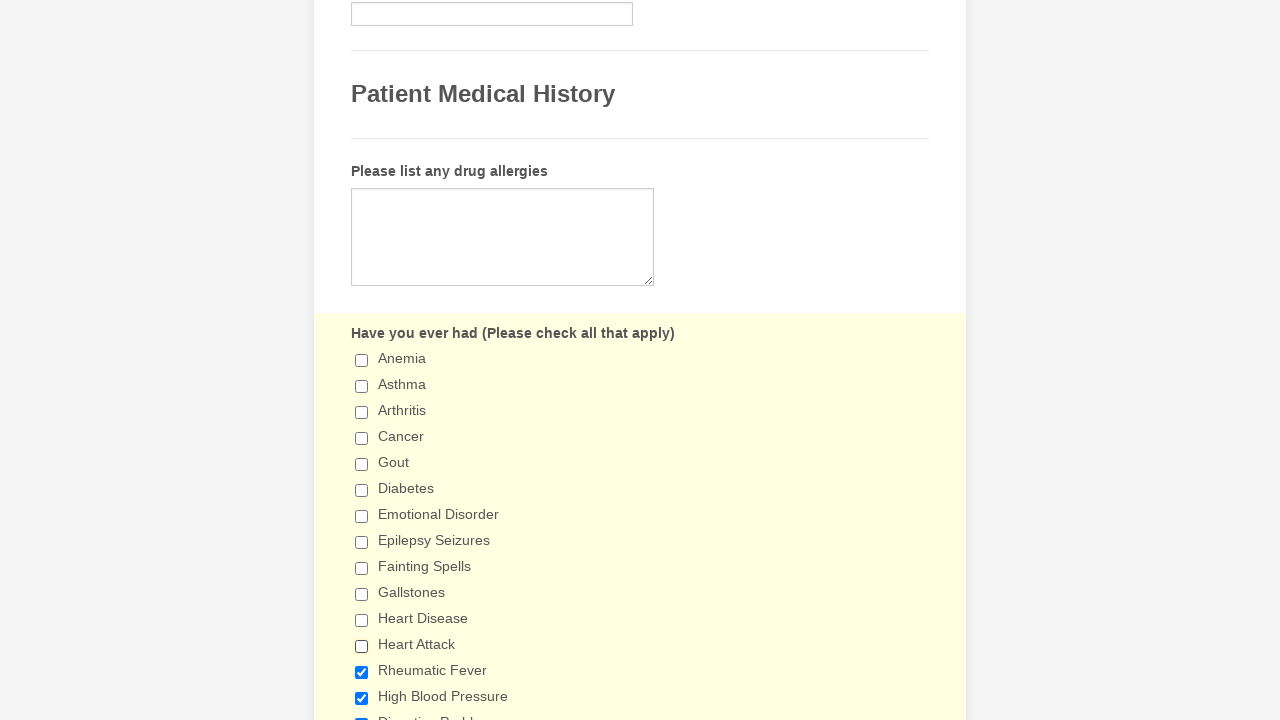

Clicked checkbox at index 12 to uncheck it at (362, 672) on input[type='checkbox'] >> nth=12
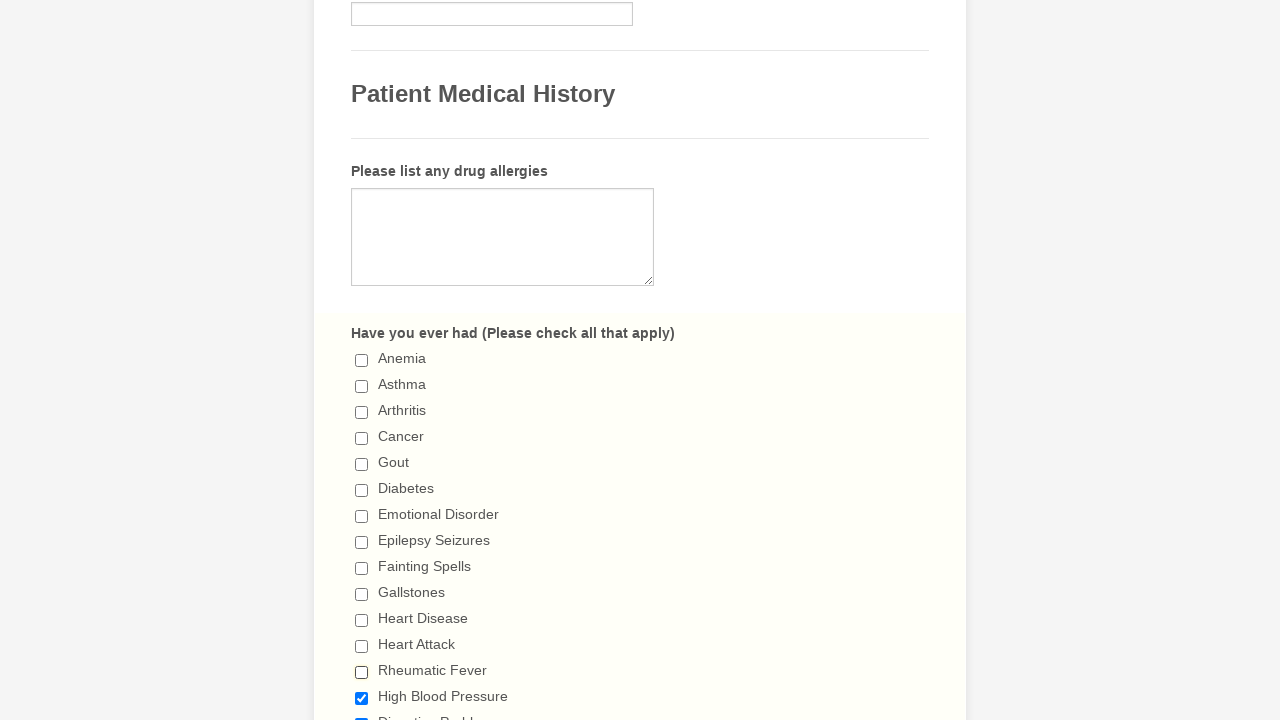

Verified checkbox at index 12 is unchecked
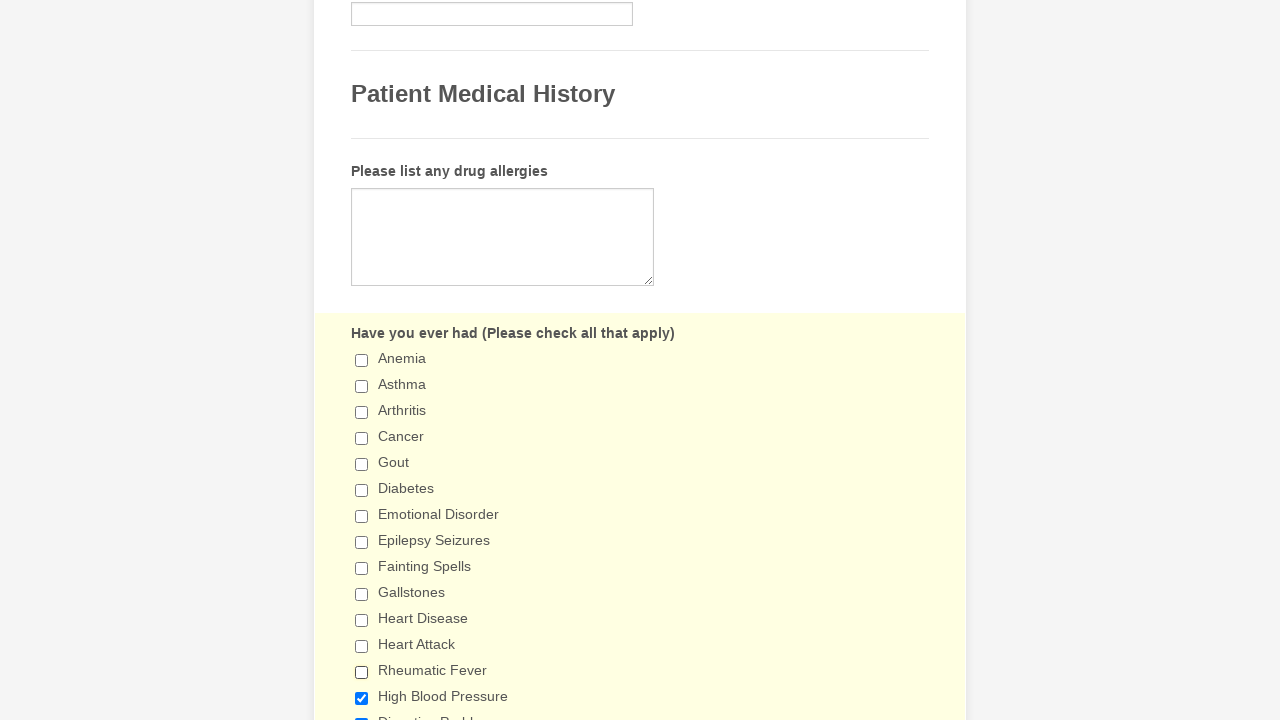

Clicked checkbox at index 13 to uncheck it at (362, 698) on input[type='checkbox'] >> nth=13
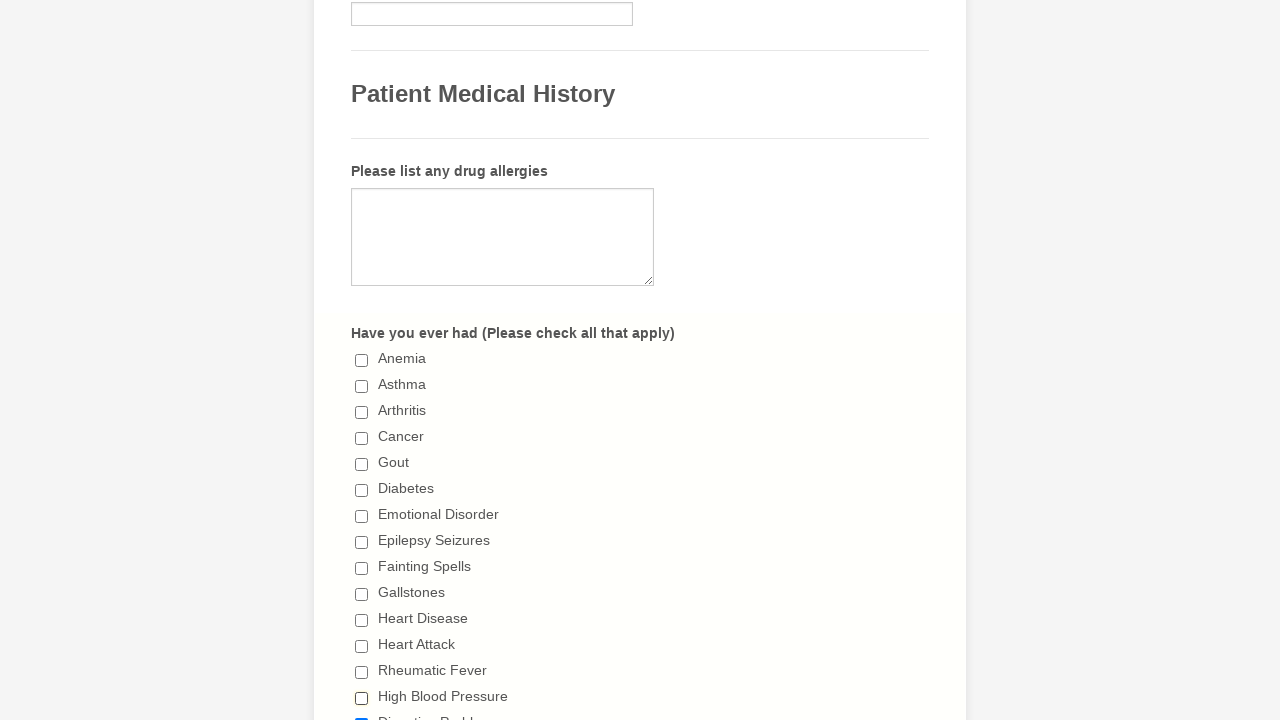

Verified checkbox at index 13 is unchecked
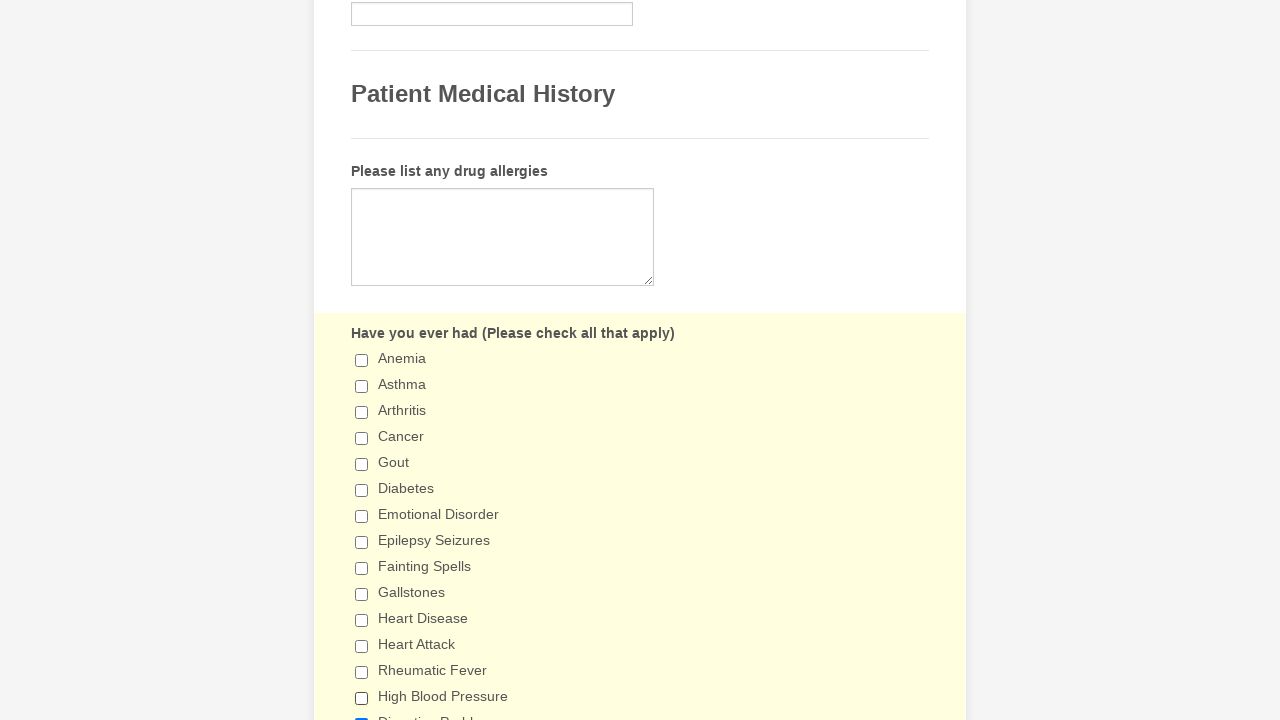

Clicked checkbox at index 14 to uncheck it at (362, 714) on input[type='checkbox'] >> nth=14
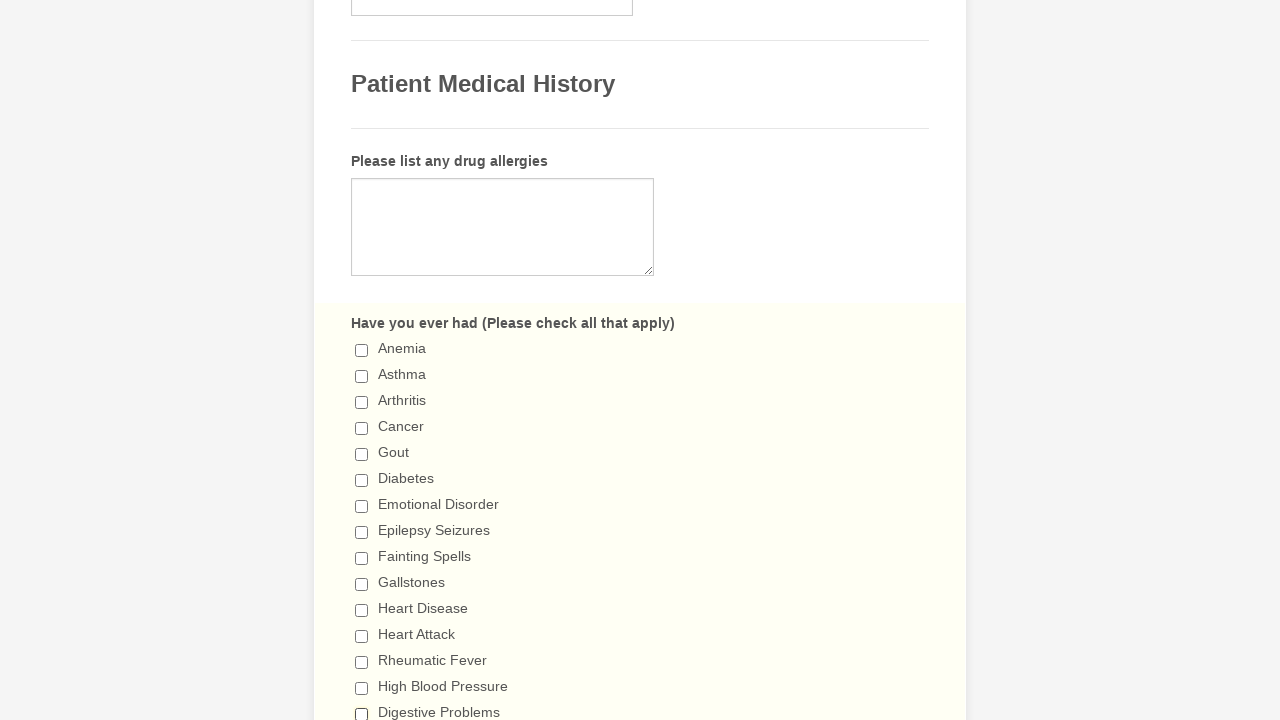

Verified checkbox at index 14 is unchecked
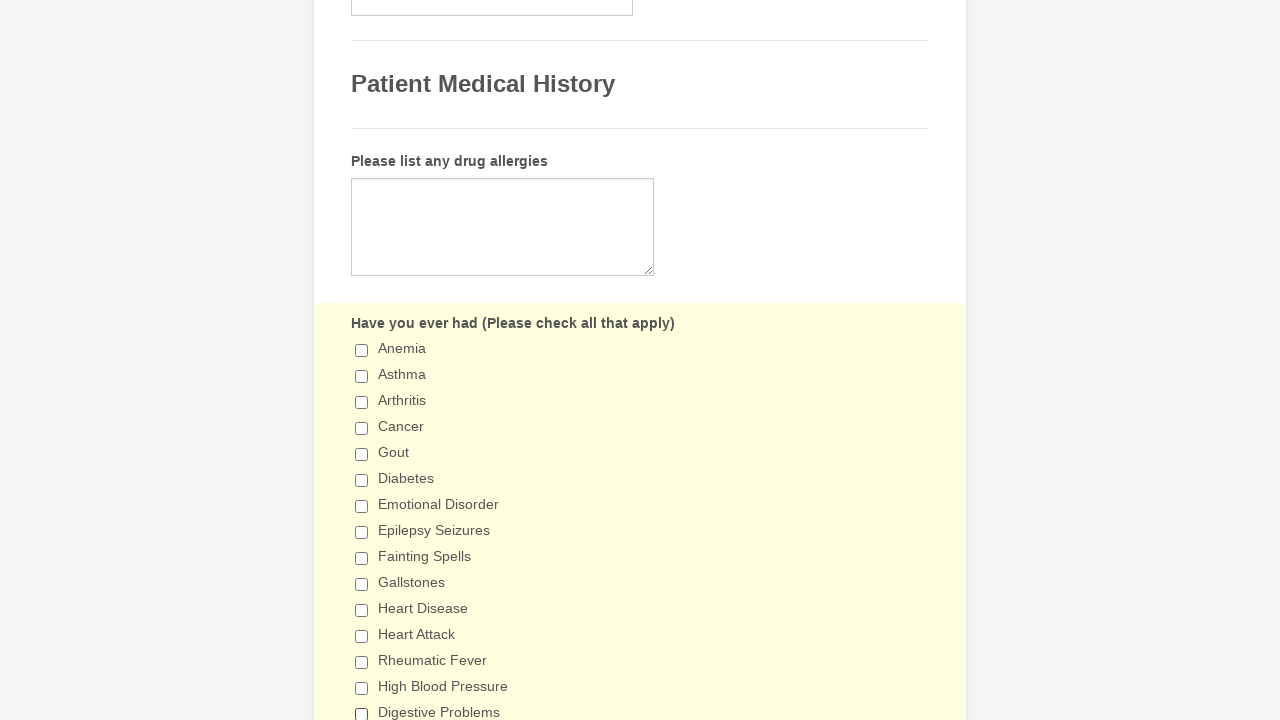

Clicked checkbox at index 15 to uncheck it at (362, 360) on input[type='checkbox'] >> nth=15
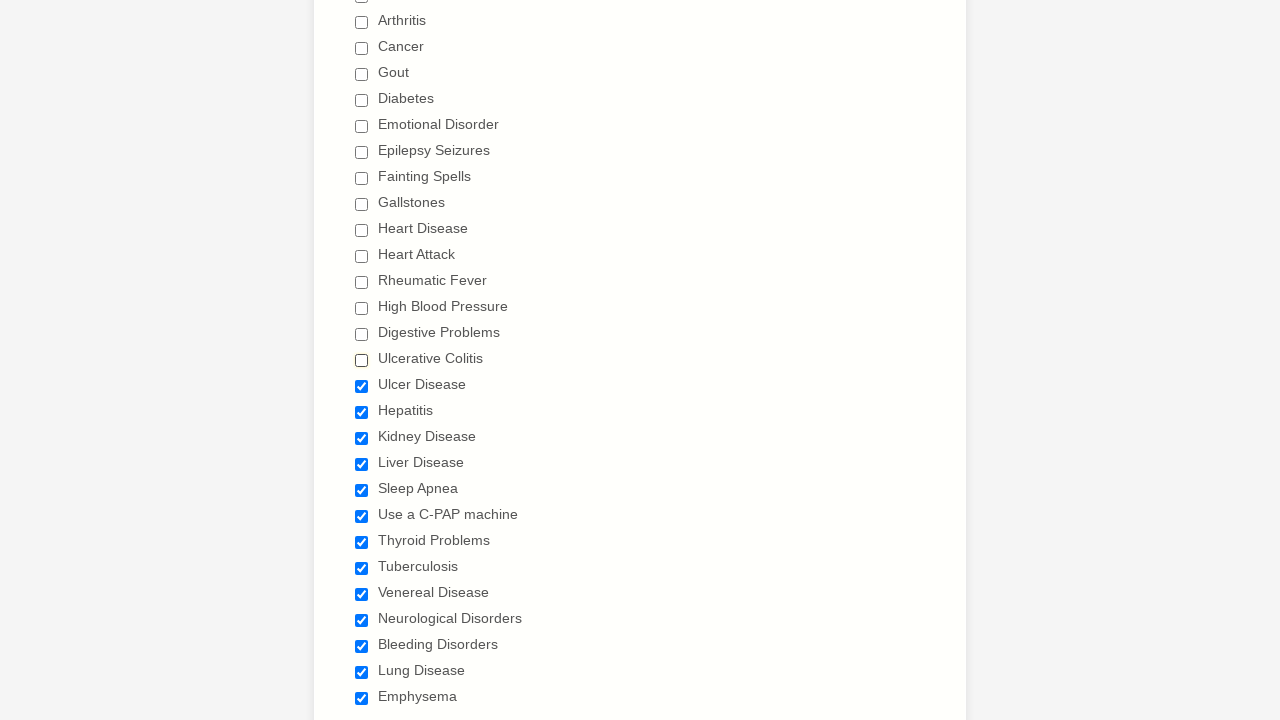

Verified checkbox at index 15 is unchecked
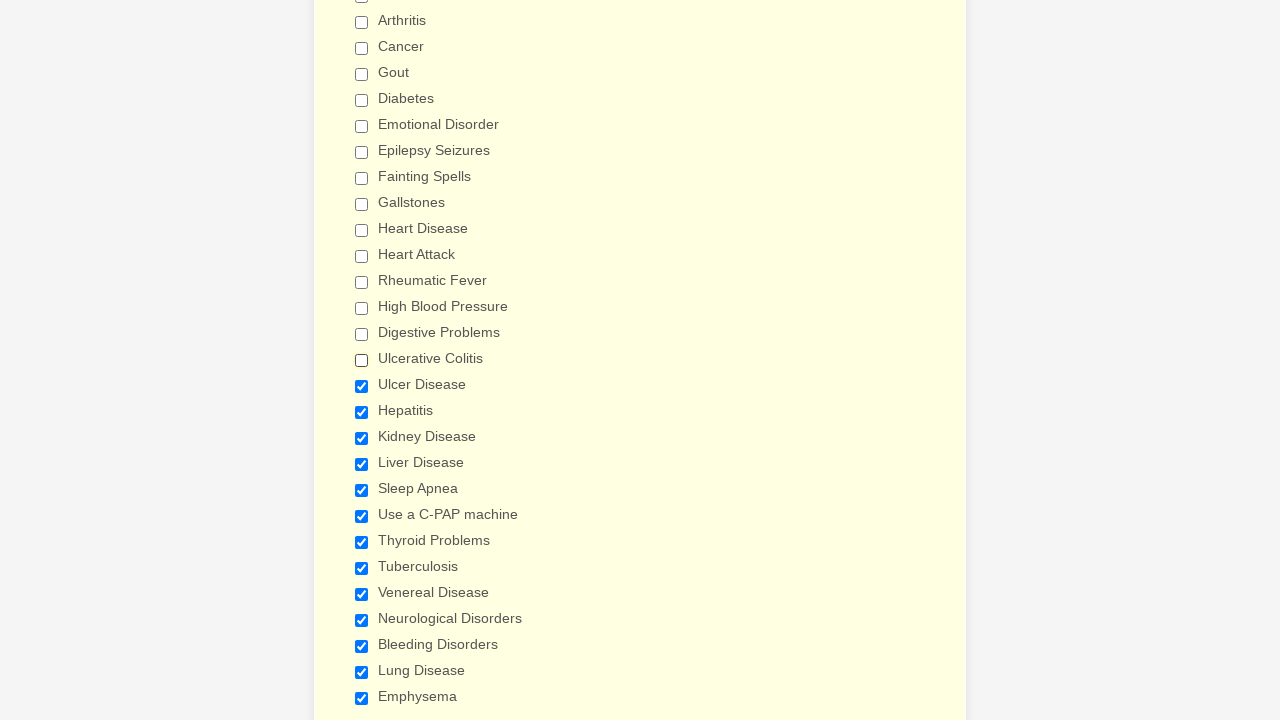

Clicked checkbox at index 16 to uncheck it at (362, 386) on input[type='checkbox'] >> nth=16
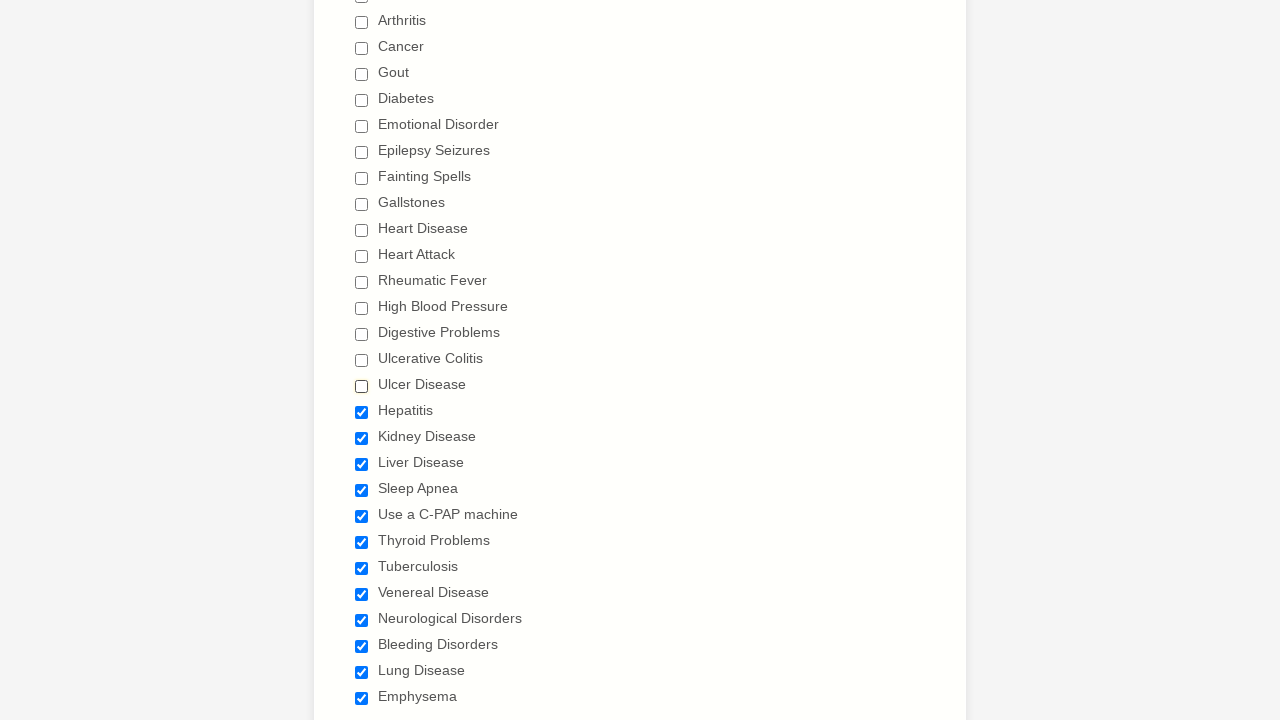

Verified checkbox at index 16 is unchecked
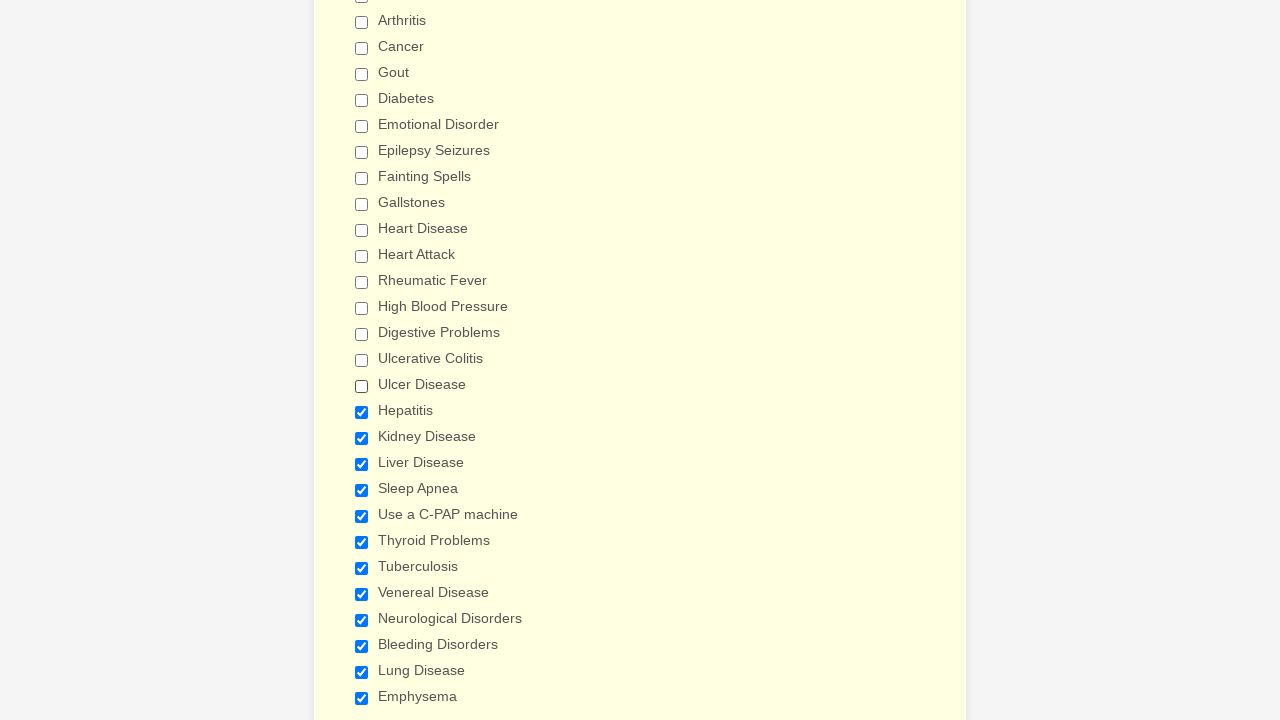

Clicked checkbox at index 17 to uncheck it at (362, 412) on input[type='checkbox'] >> nth=17
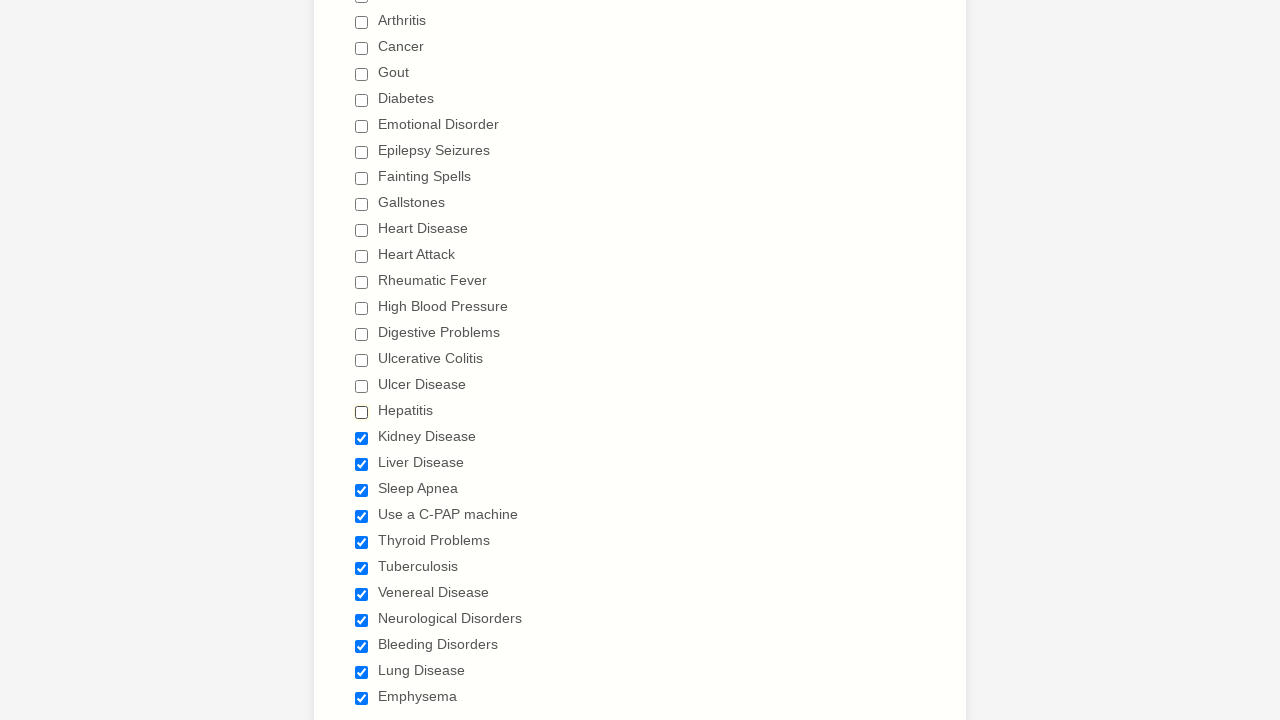

Verified checkbox at index 17 is unchecked
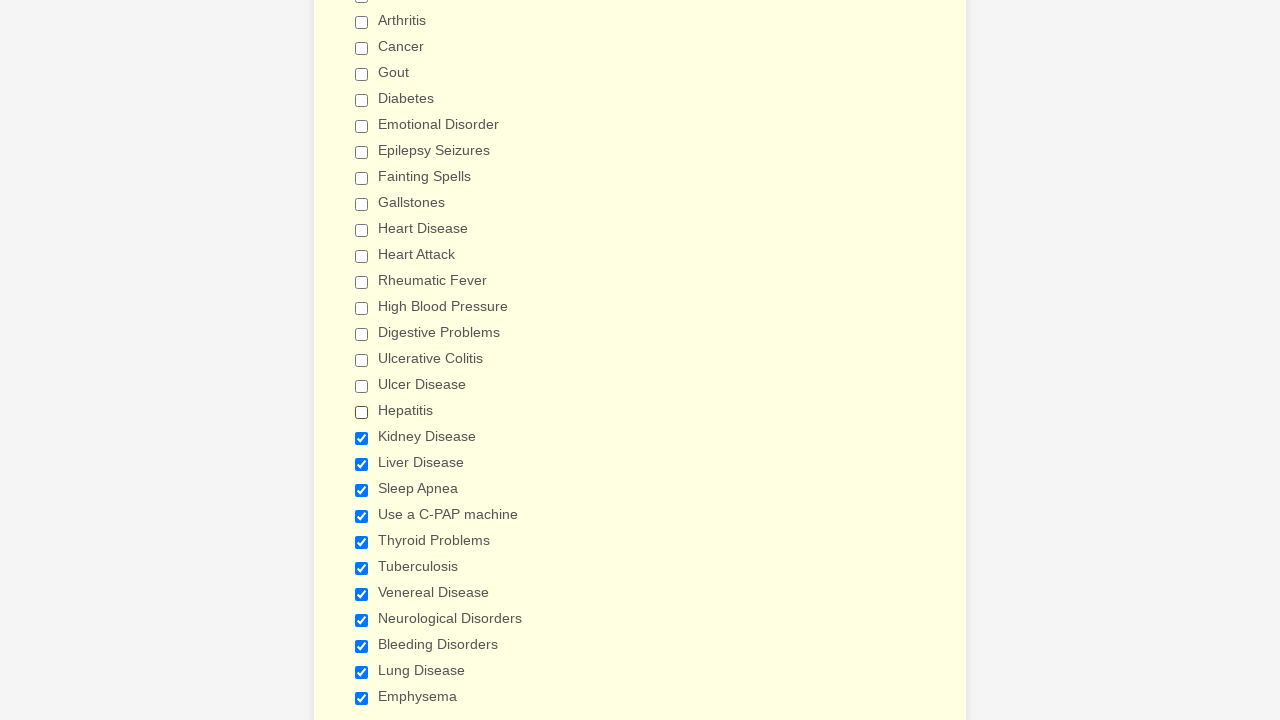

Clicked checkbox at index 18 to uncheck it at (362, 438) on input[type='checkbox'] >> nth=18
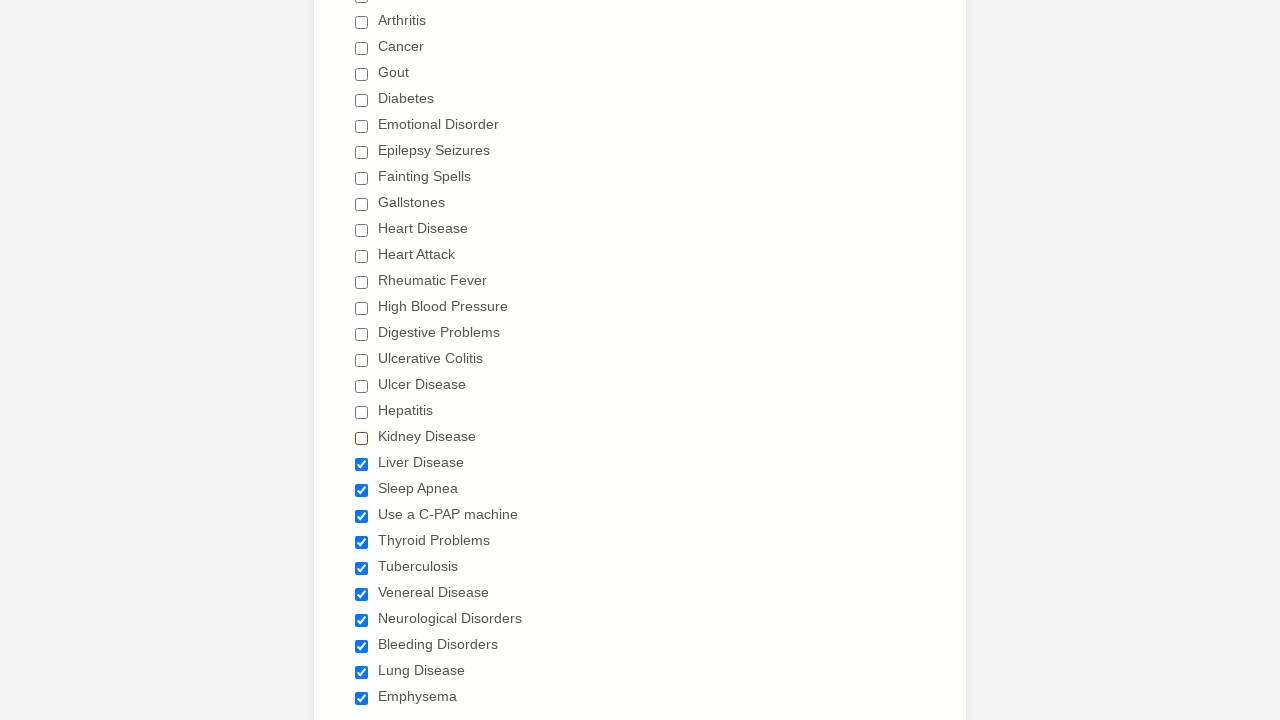

Verified checkbox at index 18 is unchecked
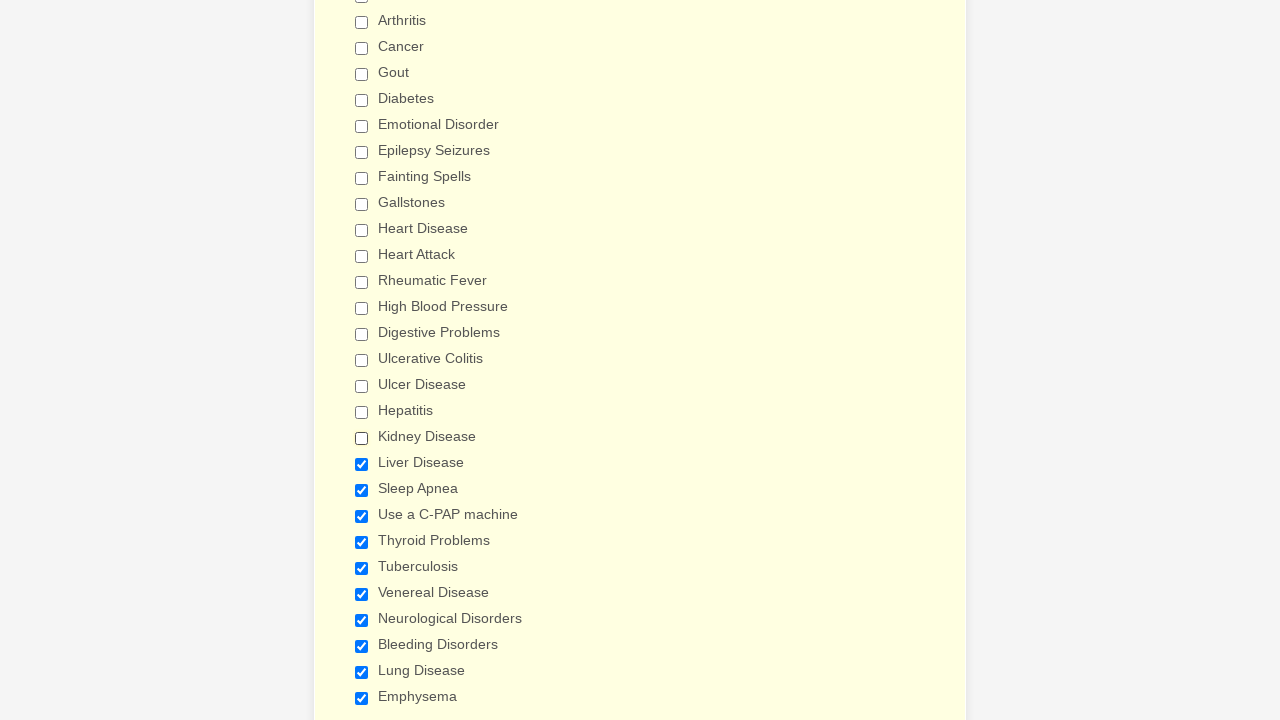

Clicked checkbox at index 19 to uncheck it at (362, 464) on input[type='checkbox'] >> nth=19
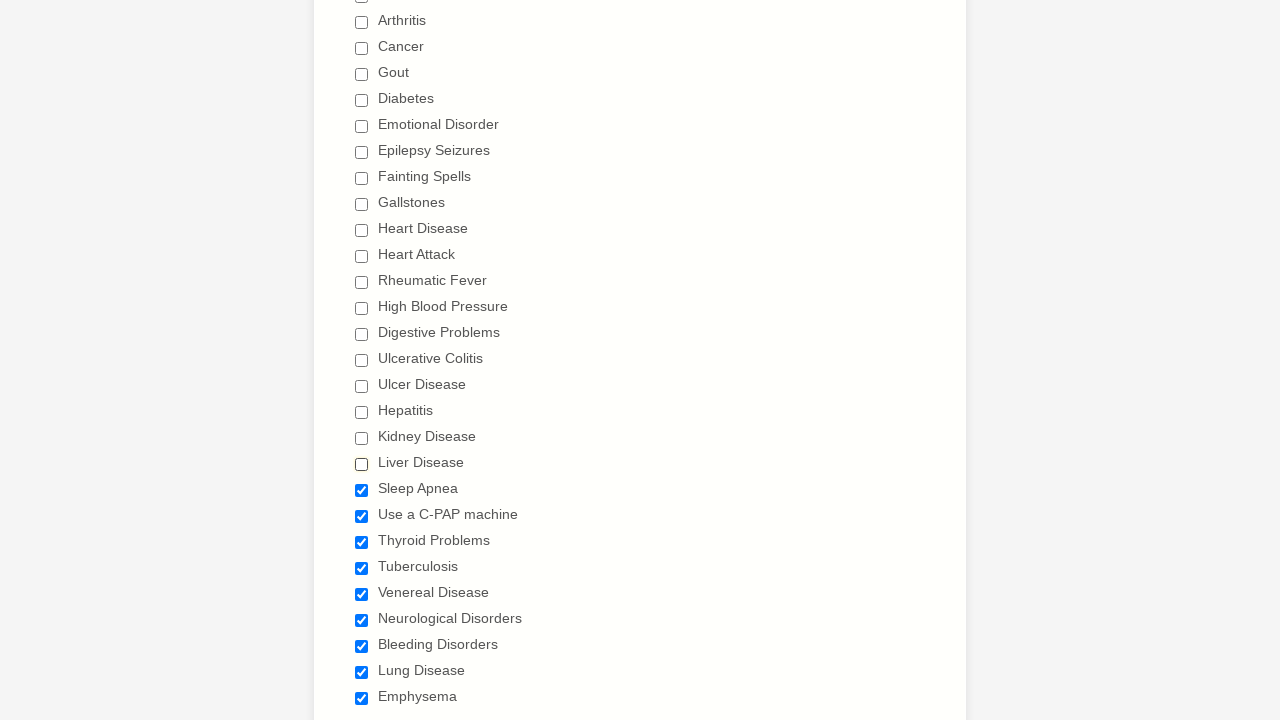

Verified checkbox at index 19 is unchecked
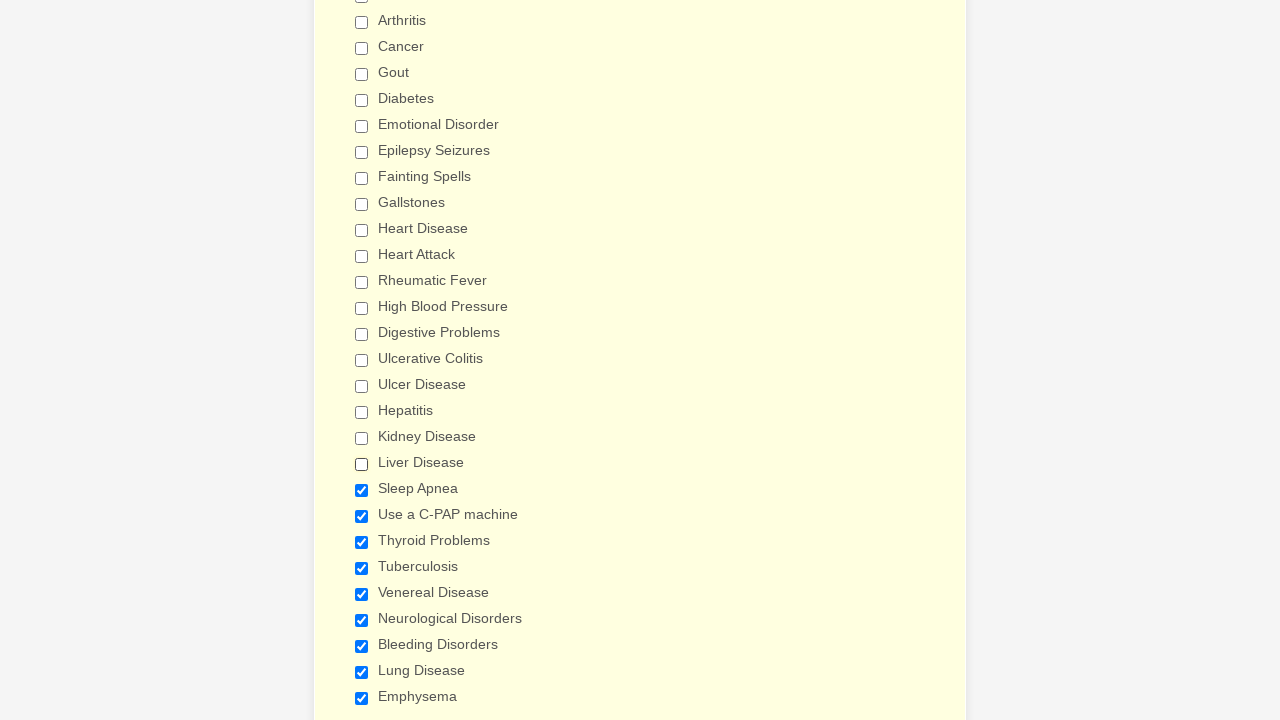

Clicked checkbox at index 20 to uncheck it at (362, 490) on input[type='checkbox'] >> nth=20
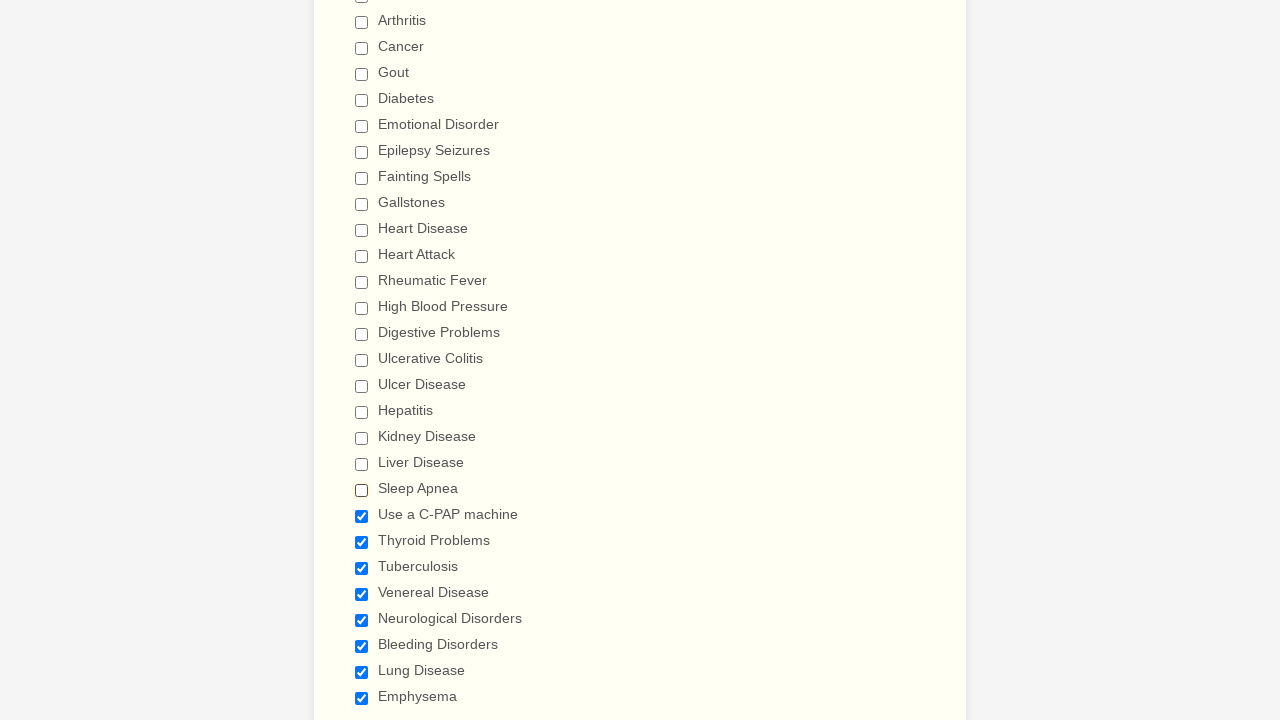

Verified checkbox at index 20 is unchecked
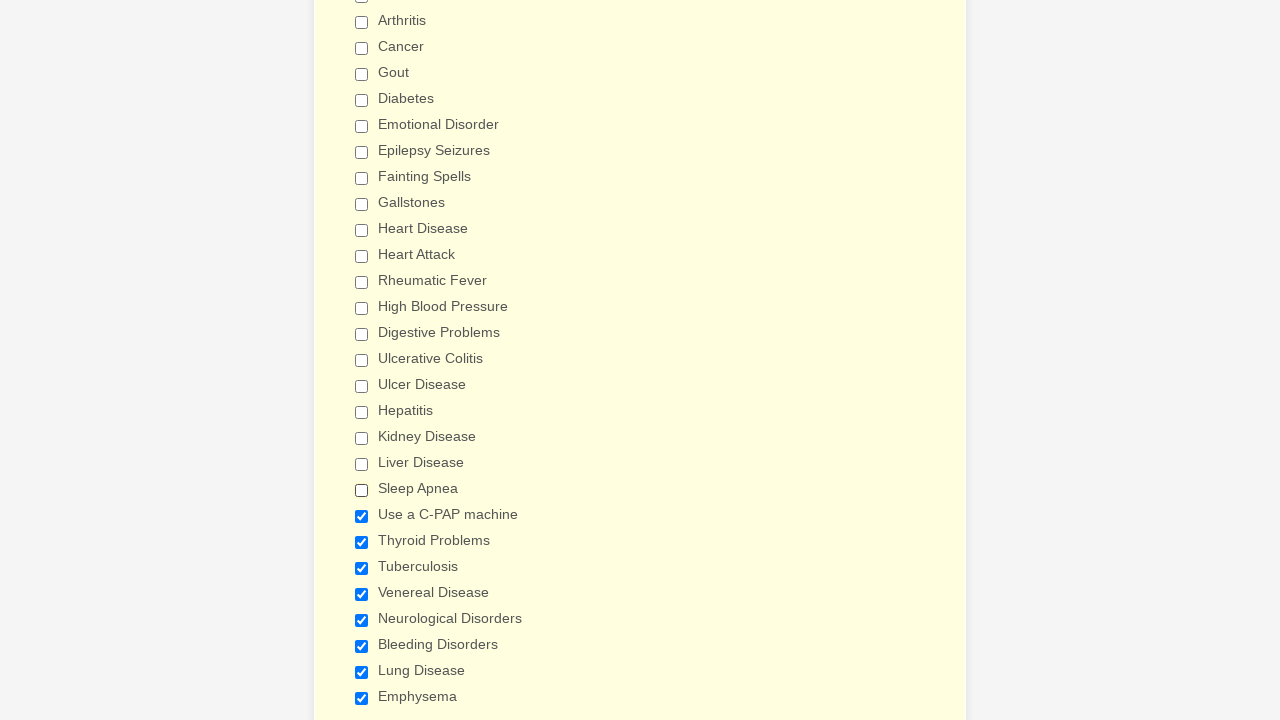

Clicked checkbox at index 21 to uncheck it at (362, 516) on input[type='checkbox'] >> nth=21
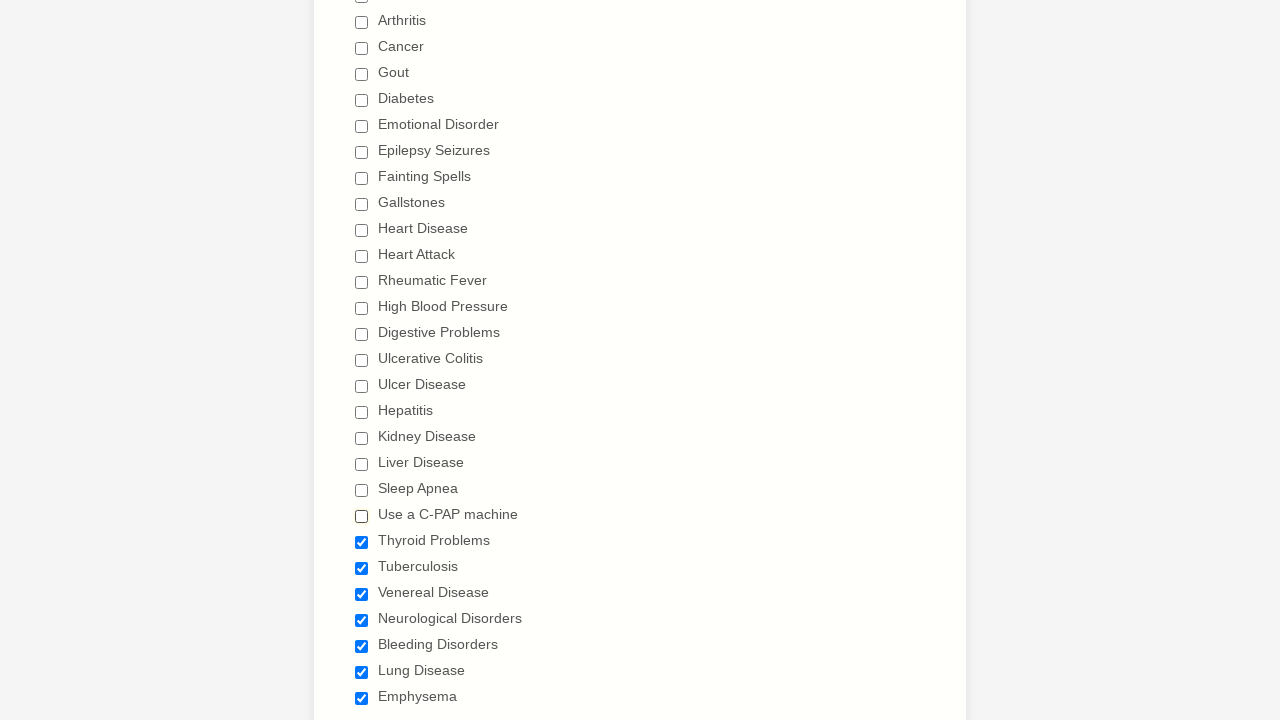

Verified checkbox at index 21 is unchecked
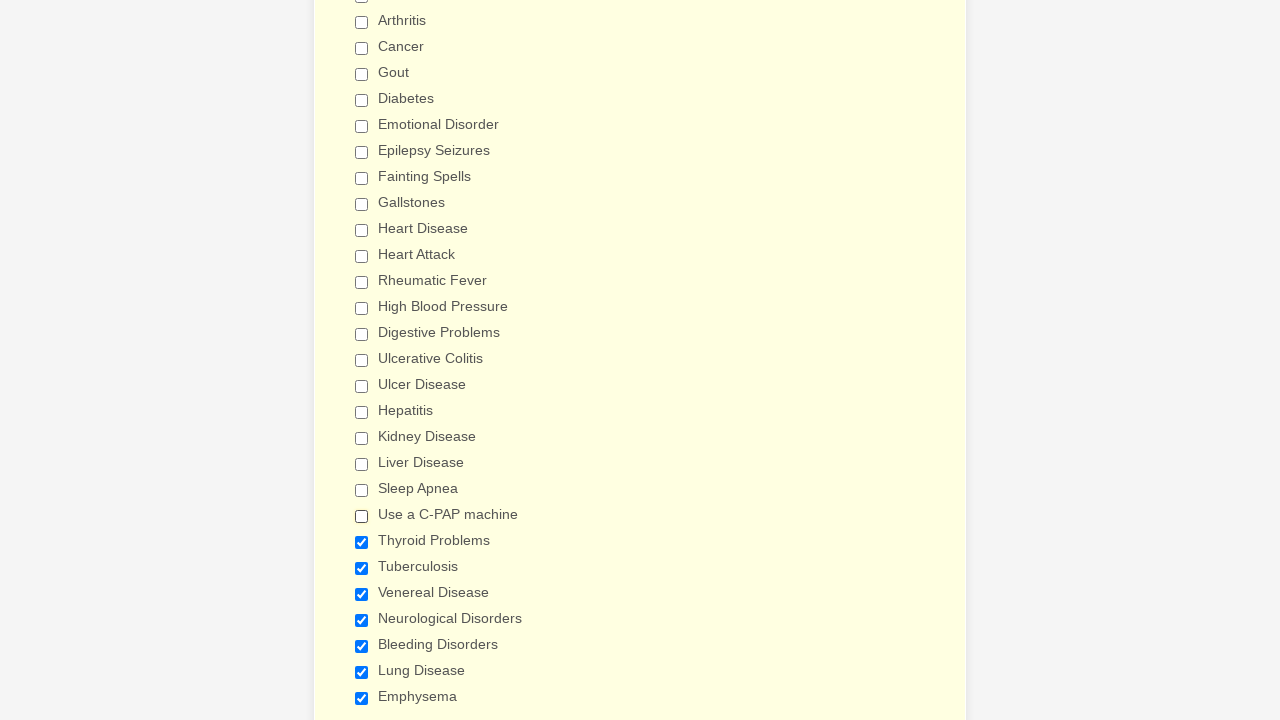

Clicked checkbox at index 22 to uncheck it at (362, 542) on input[type='checkbox'] >> nth=22
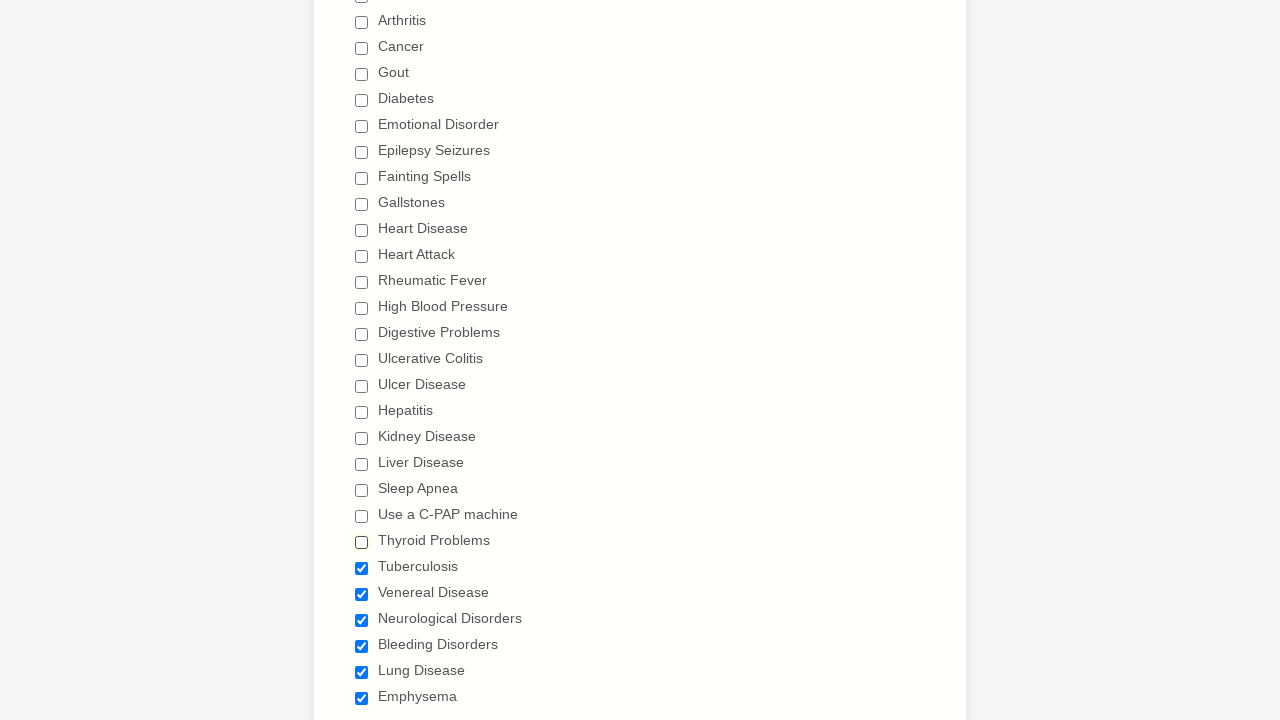

Verified checkbox at index 22 is unchecked
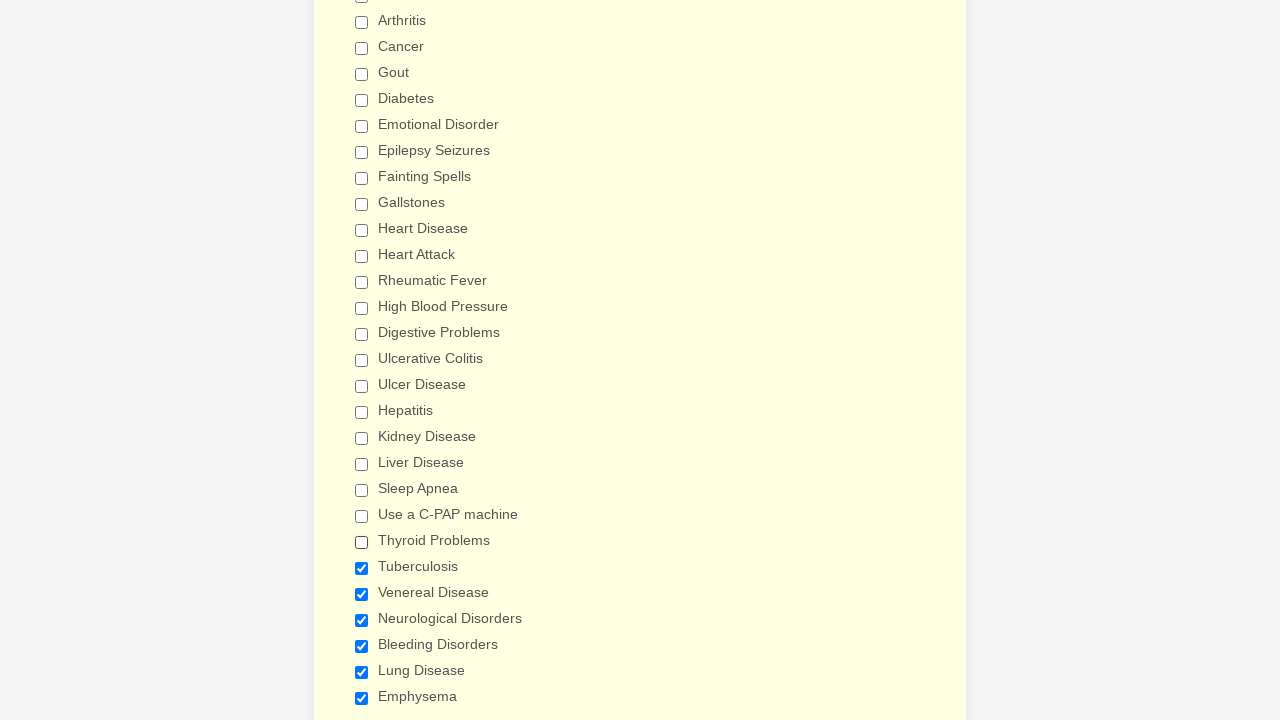

Clicked checkbox at index 23 to uncheck it at (362, 568) on input[type='checkbox'] >> nth=23
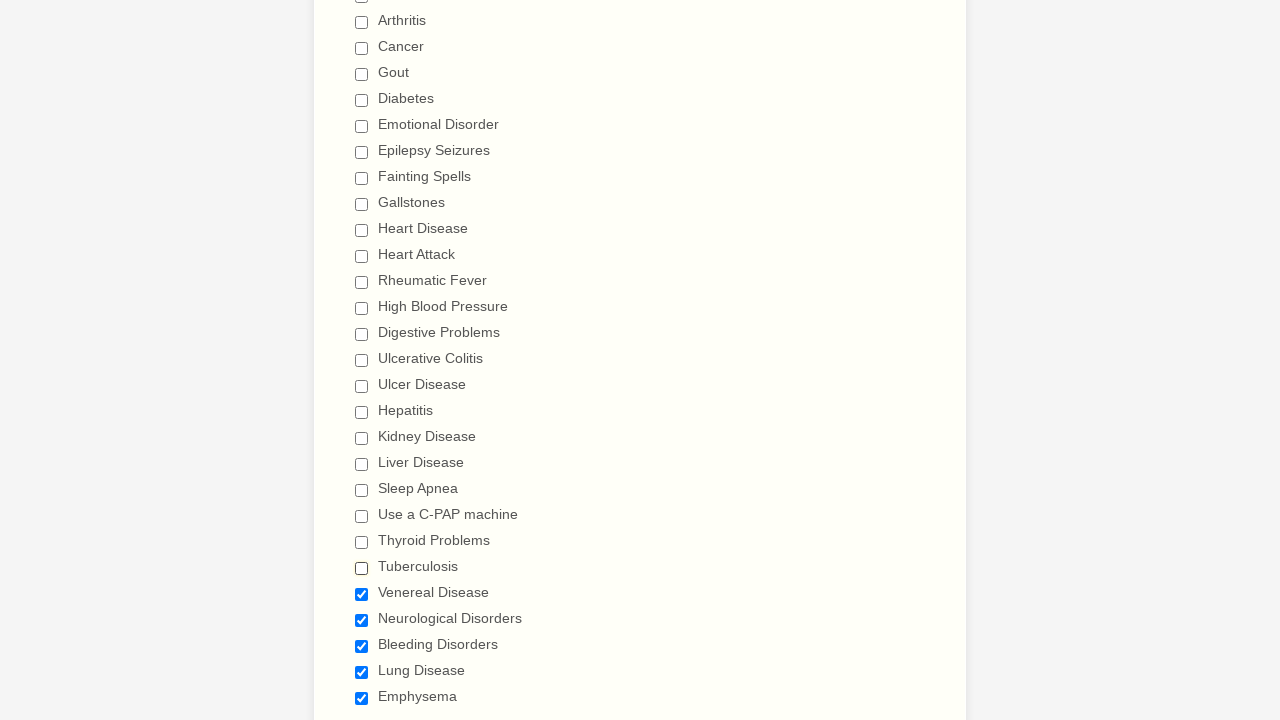

Verified checkbox at index 23 is unchecked
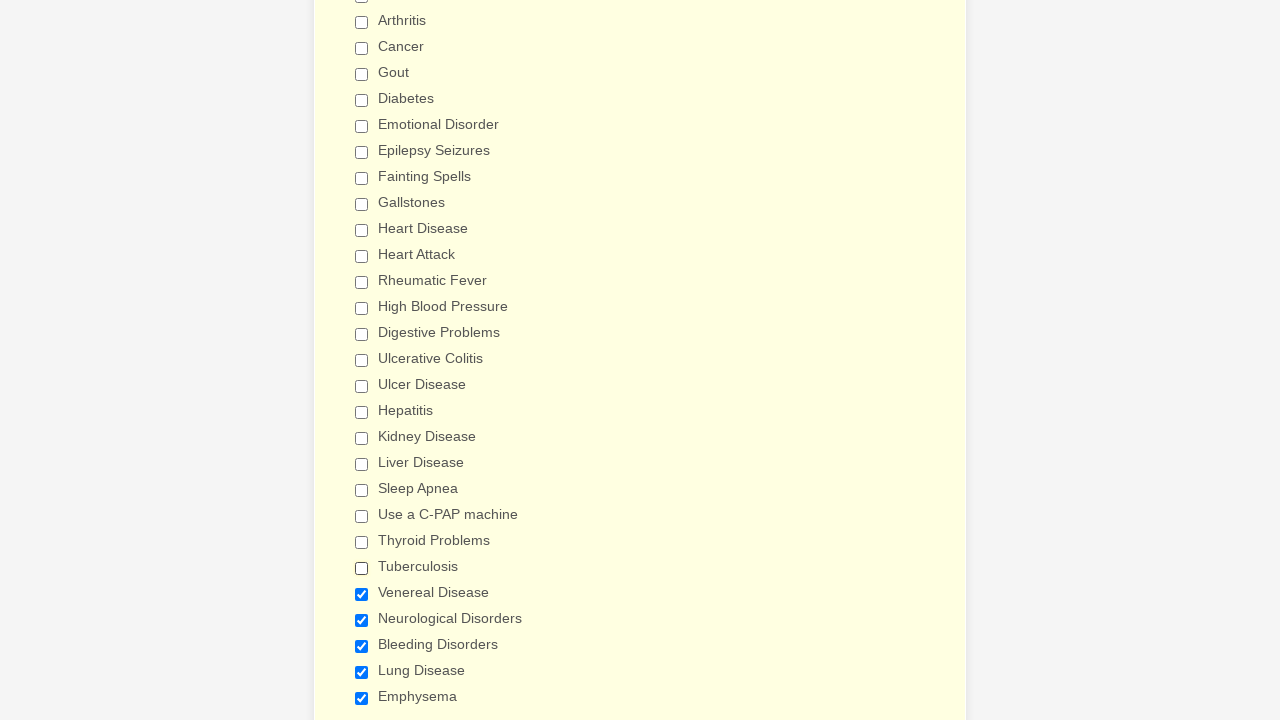

Clicked checkbox at index 24 to uncheck it at (362, 594) on input[type='checkbox'] >> nth=24
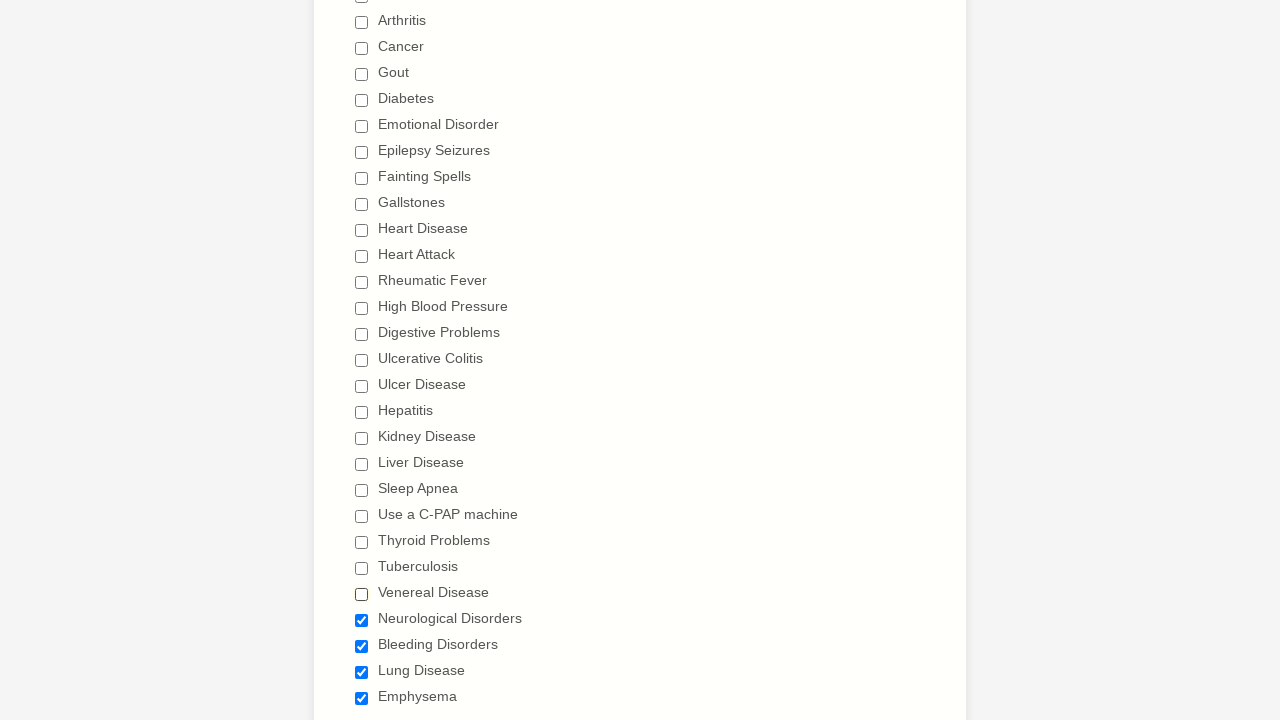

Verified checkbox at index 24 is unchecked
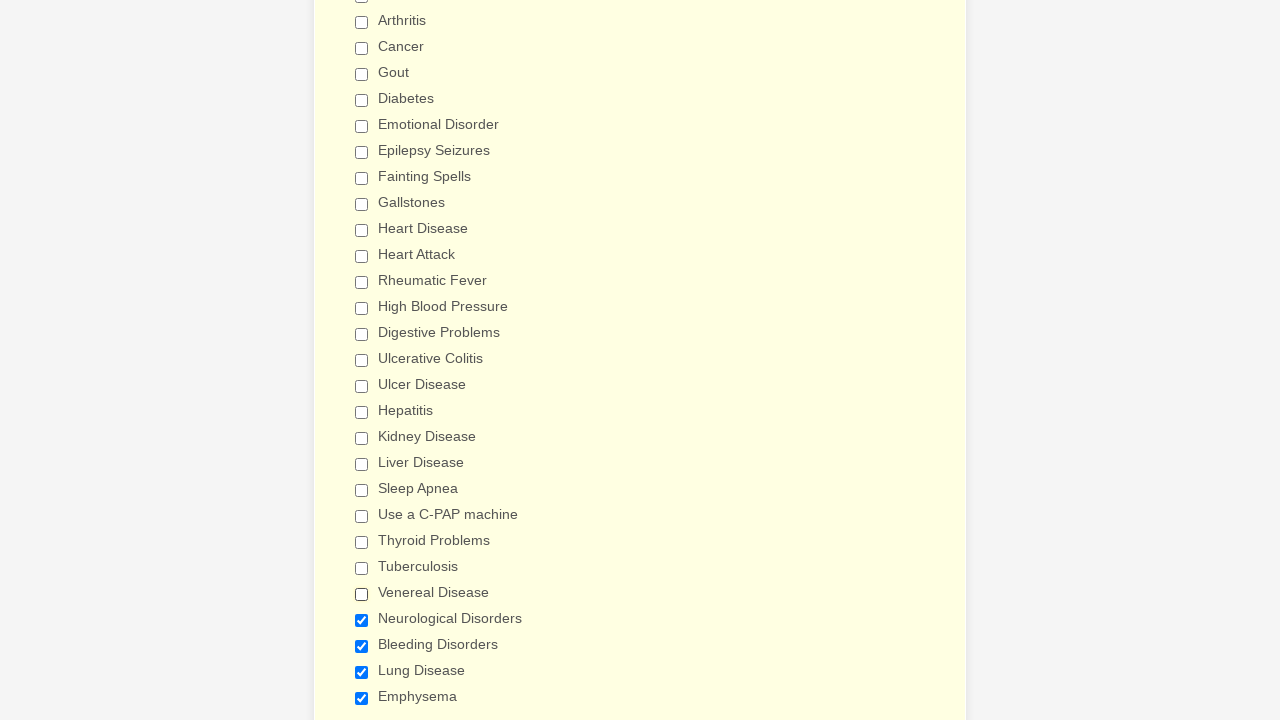

Clicked checkbox at index 25 to uncheck it at (362, 620) on input[type='checkbox'] >> nth=25
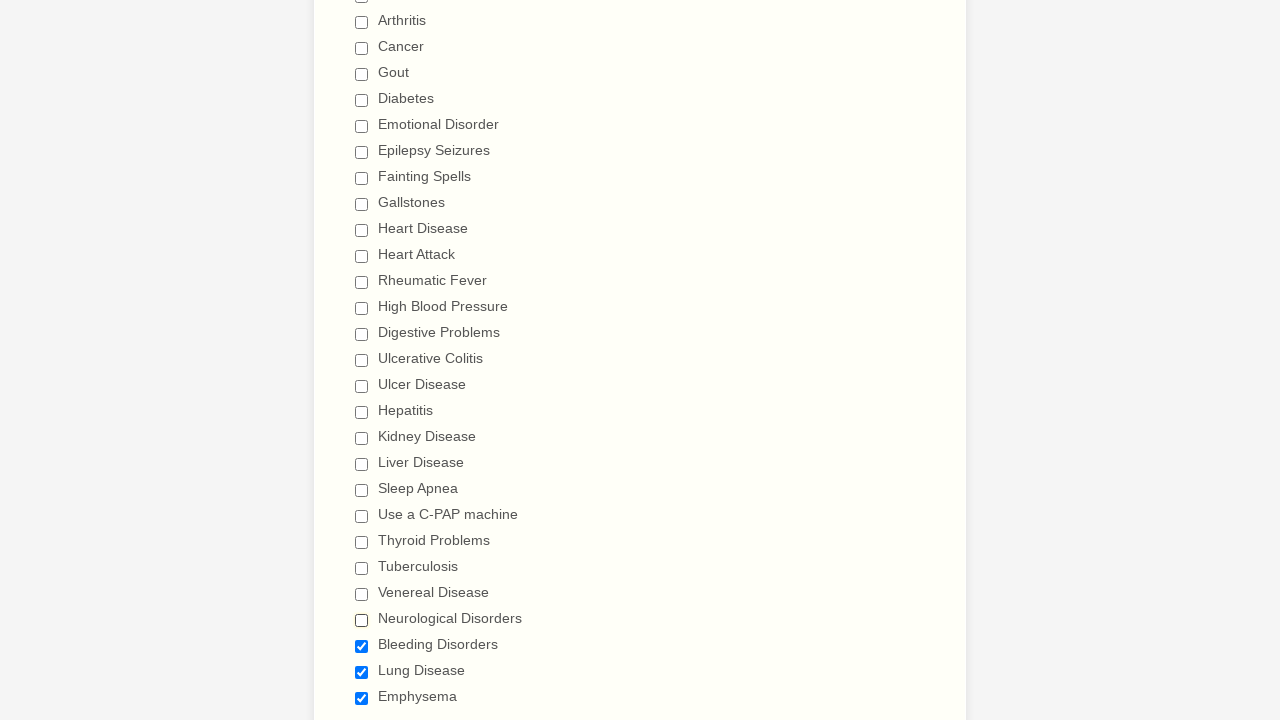

Verified checkbox at index 25 is unchecked
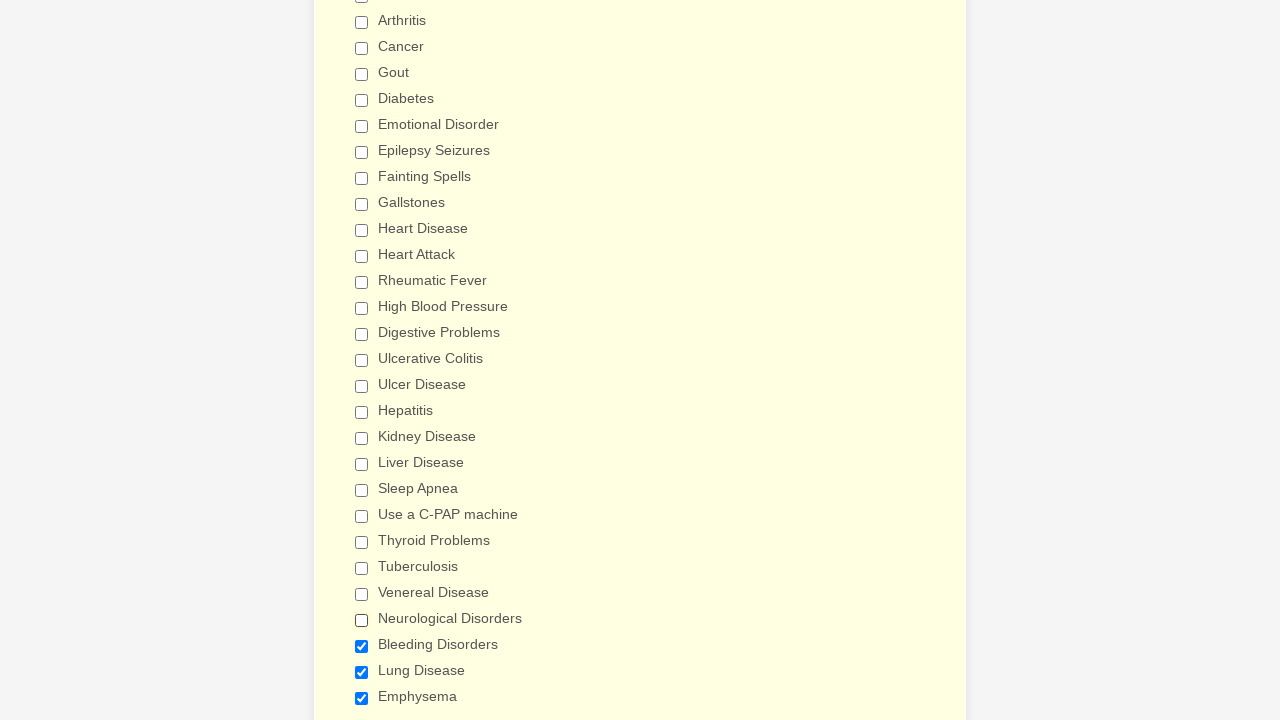

Clicked checkbox at index 26 to uncheck it at (362, 646) on input[type='checkbox'] >> nth=26
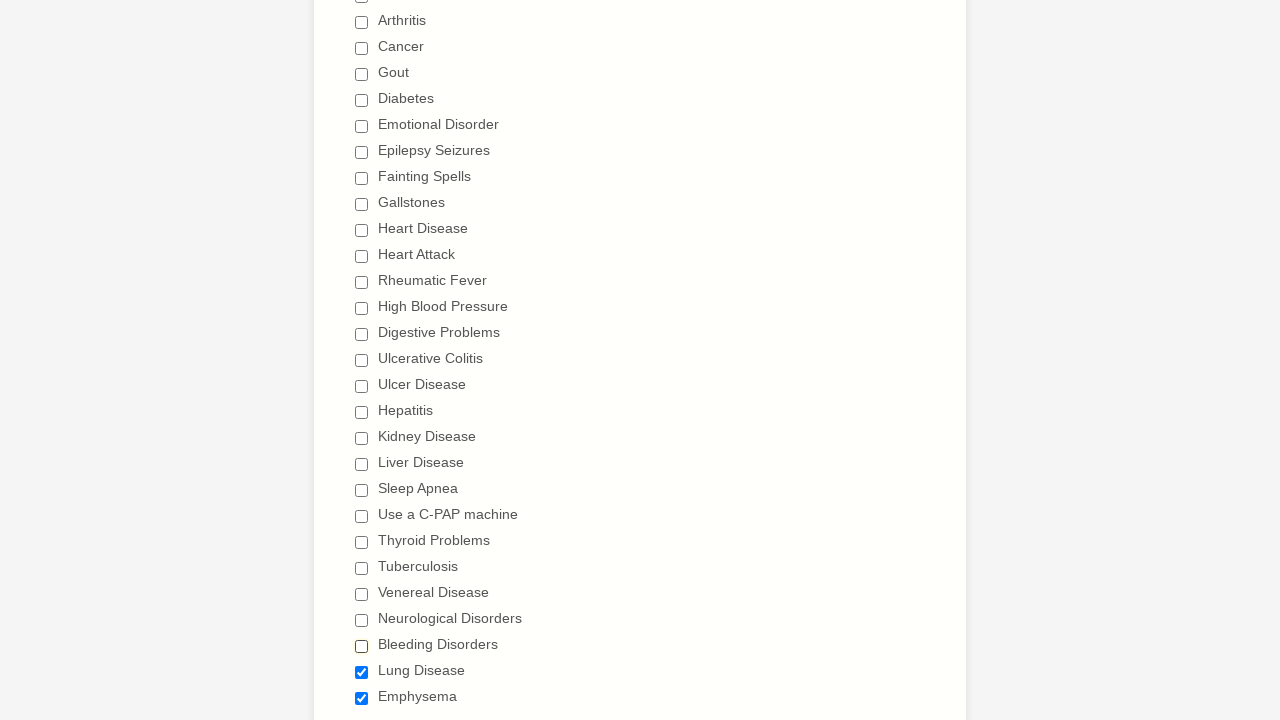

Verified checkbox at index 26 is unchecked
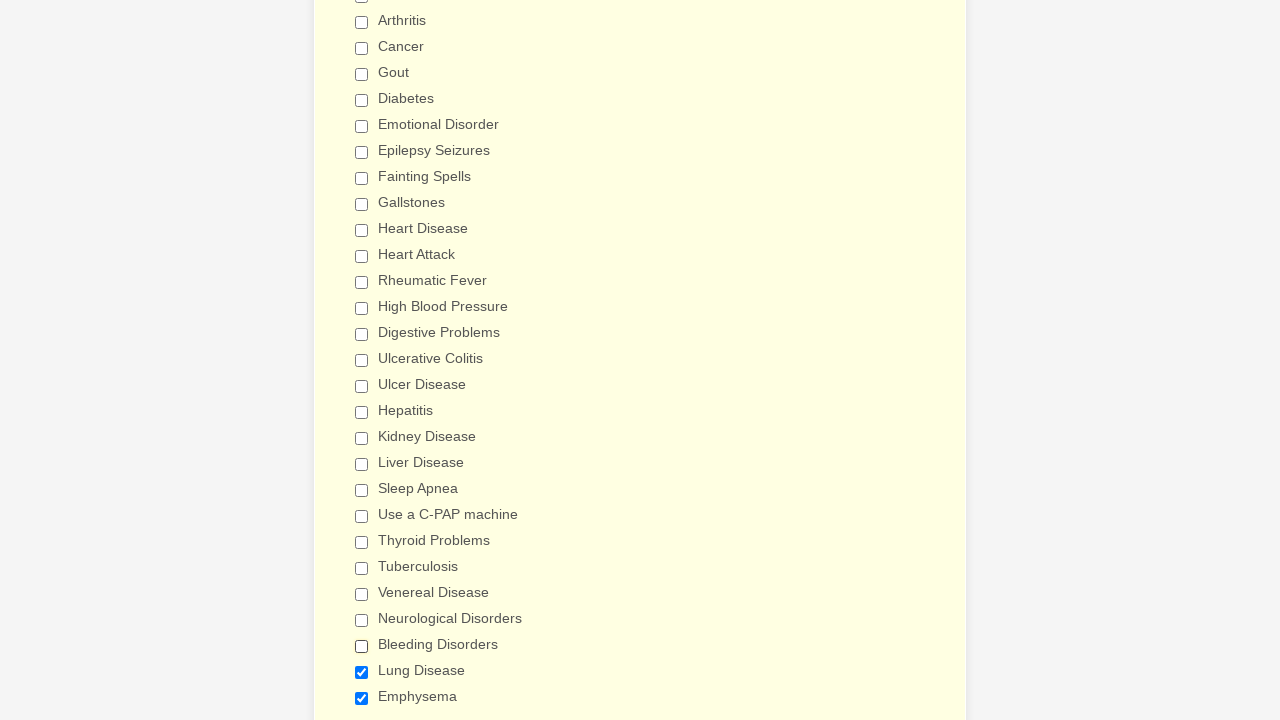

Clicked checkbox at index 27 to uncheck it at (362, 672) on input[type='checkbox'] >> nth=27
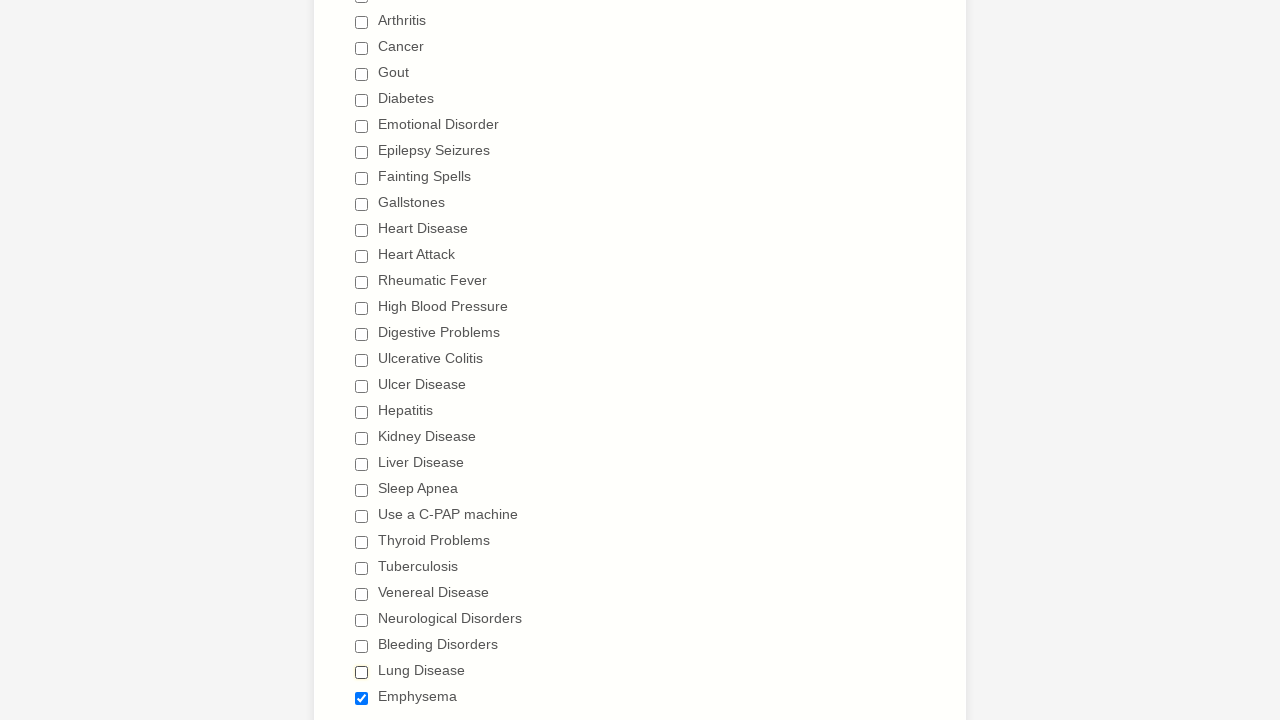

Verified checkbox at index 27 is unchecked
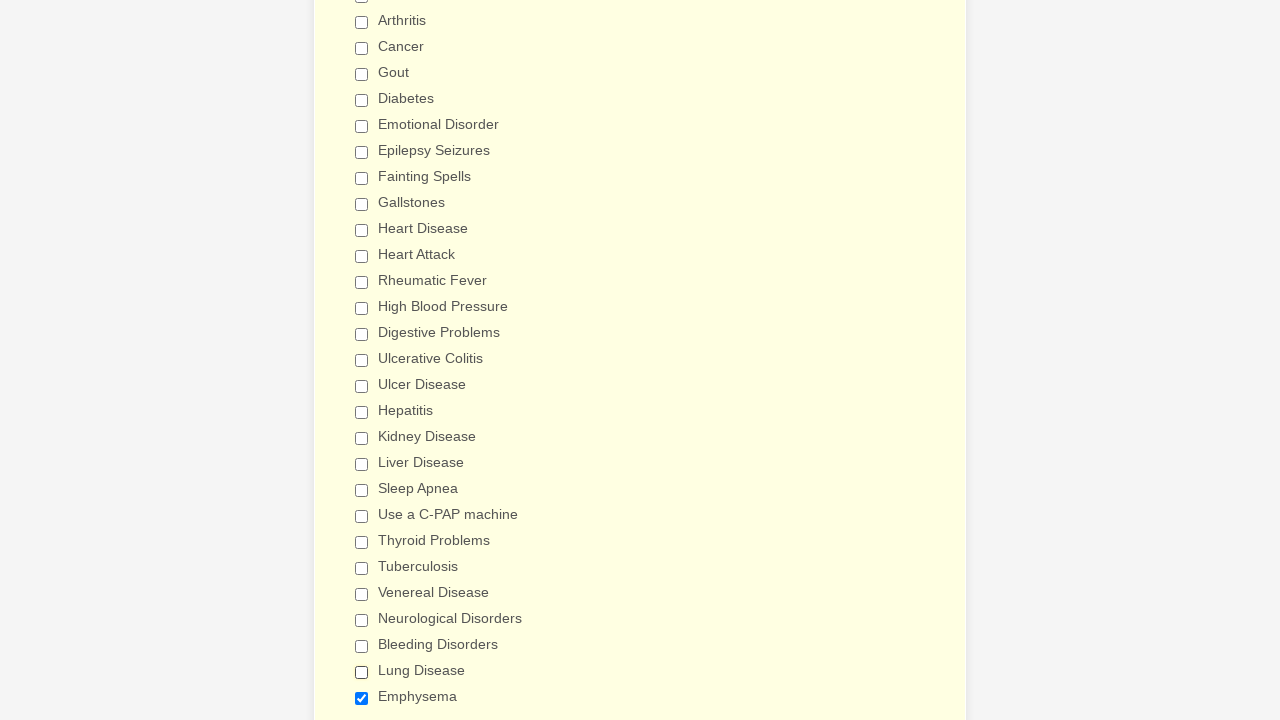

Clicked checkbox at index 28 to uncheck it at (362, 698) on input[type='checkbox'] >> nth=28
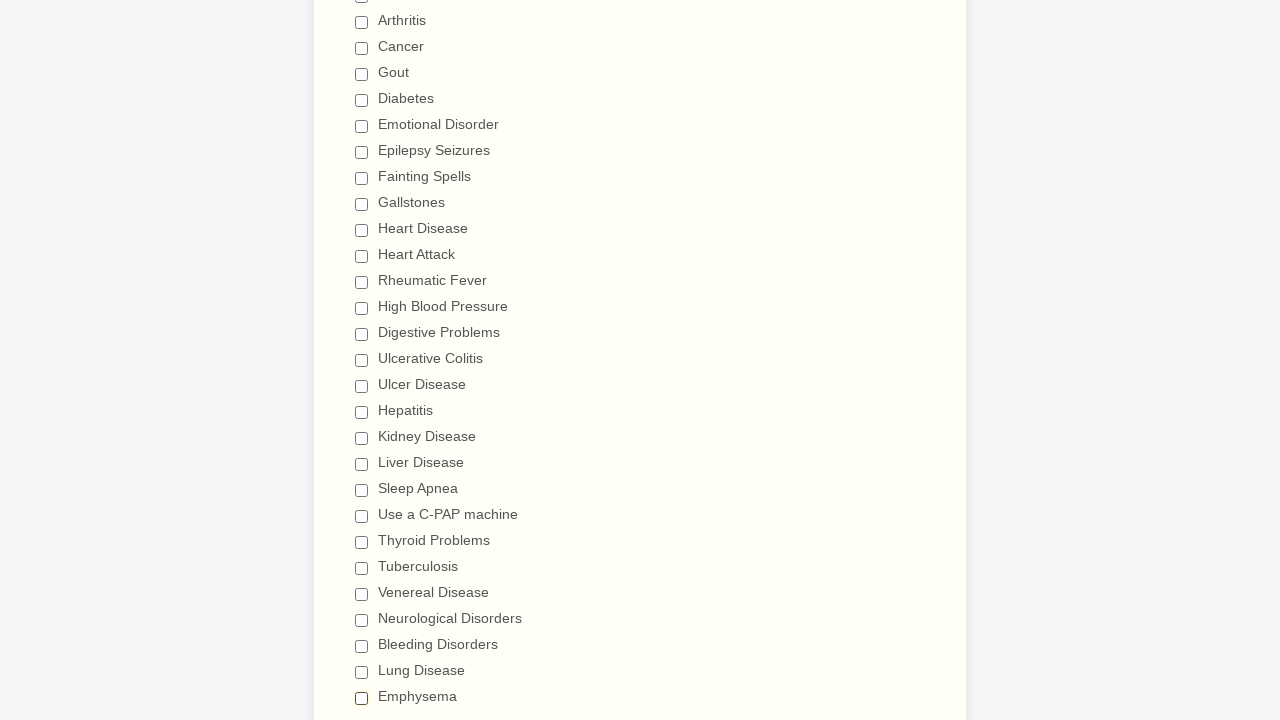

Verified checkbox at index 28 is unchecked
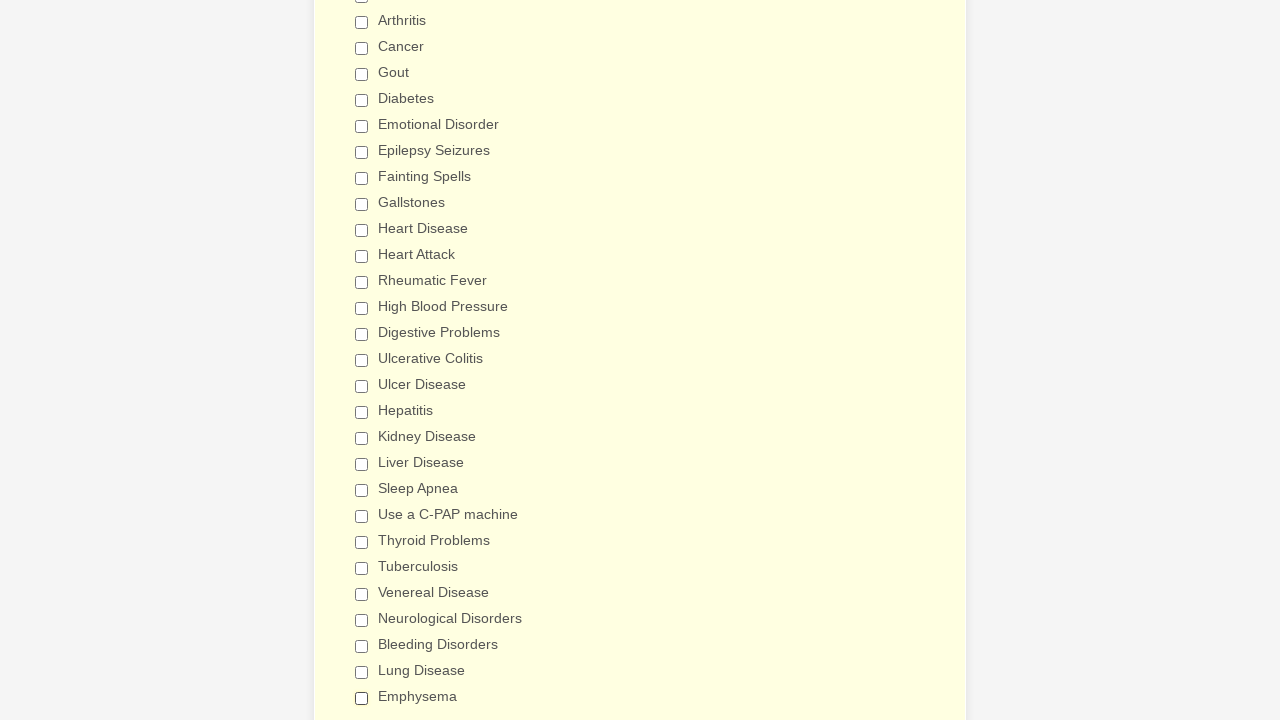

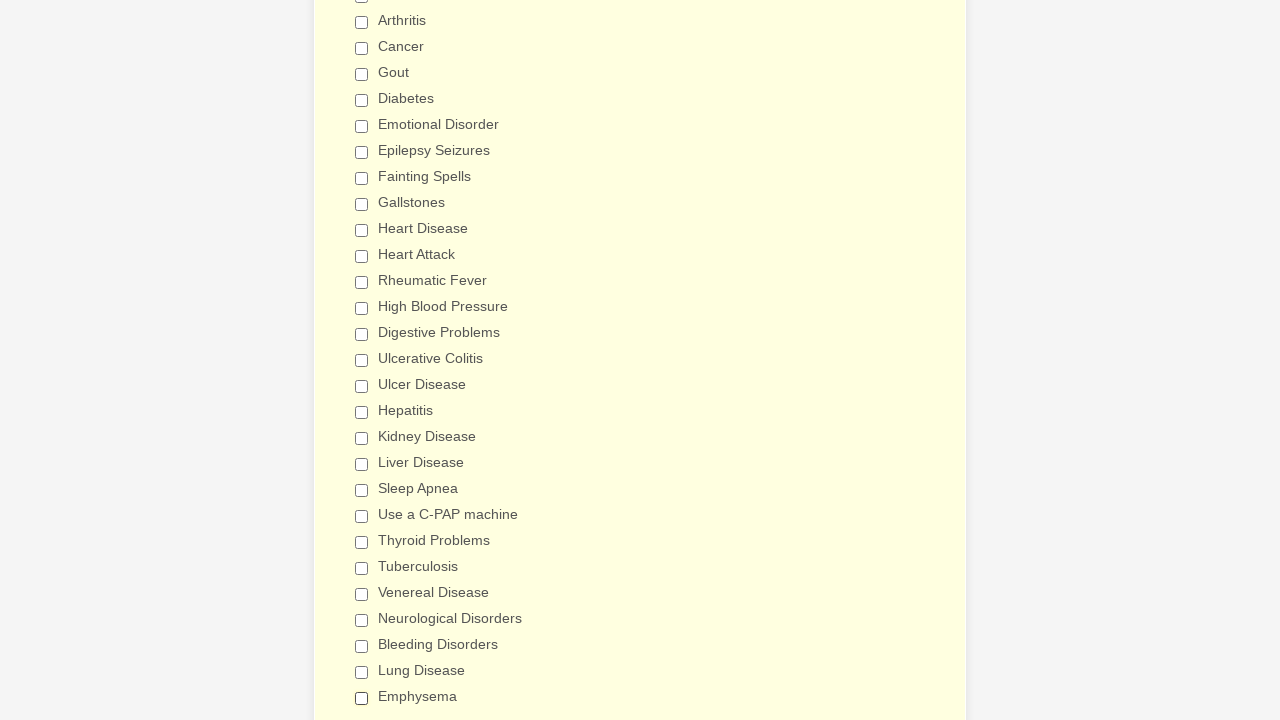